Tests the Checkers game by making a series of moves on the game board, clicking on checker pieces and destination squares to simulate gameplay.

Starting URL: https://www.gamesforthebrain.com/game/checkers/

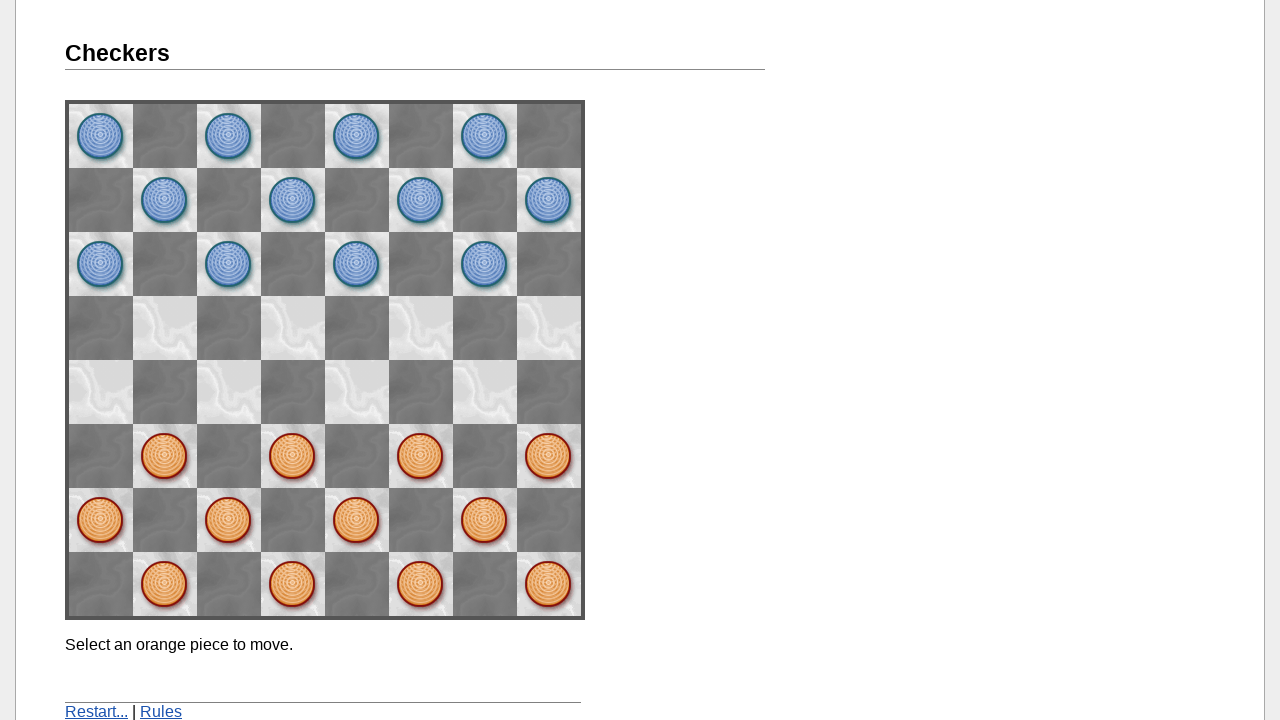

Waited for game board to load - space02 selector found
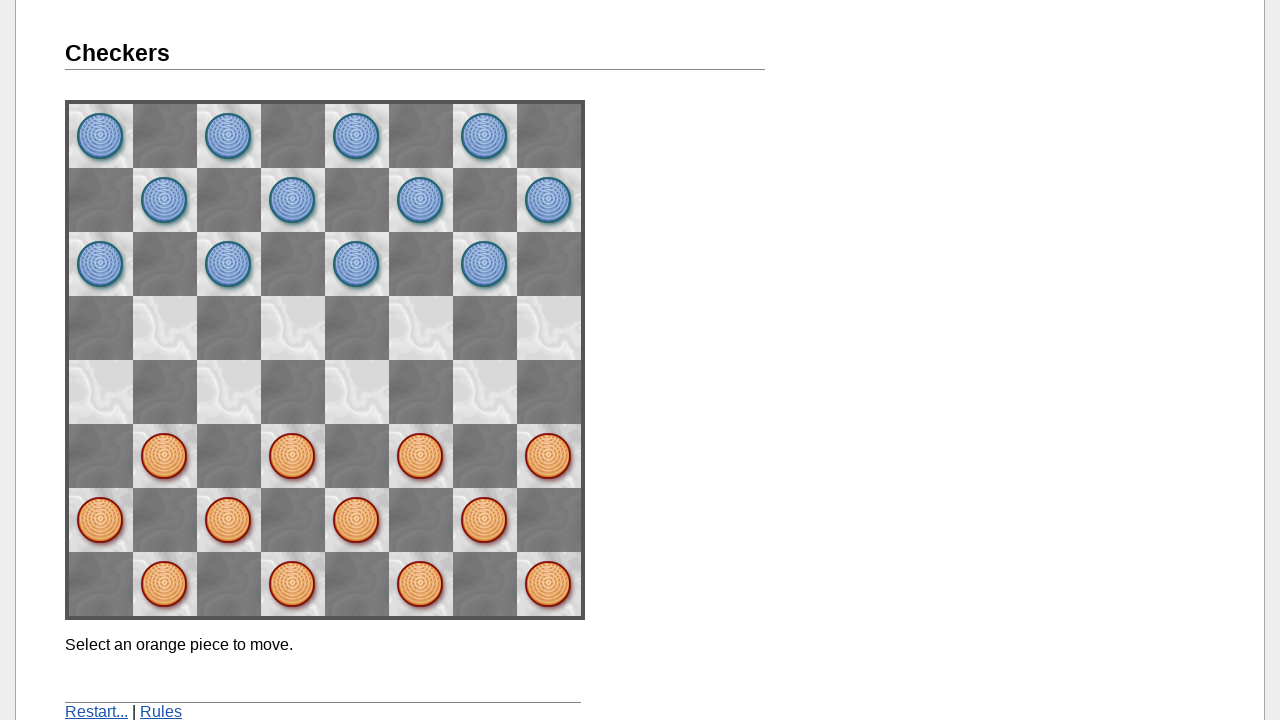

Round 1: Clicked checker piece at space02 at (549, 456) on [name='space02']
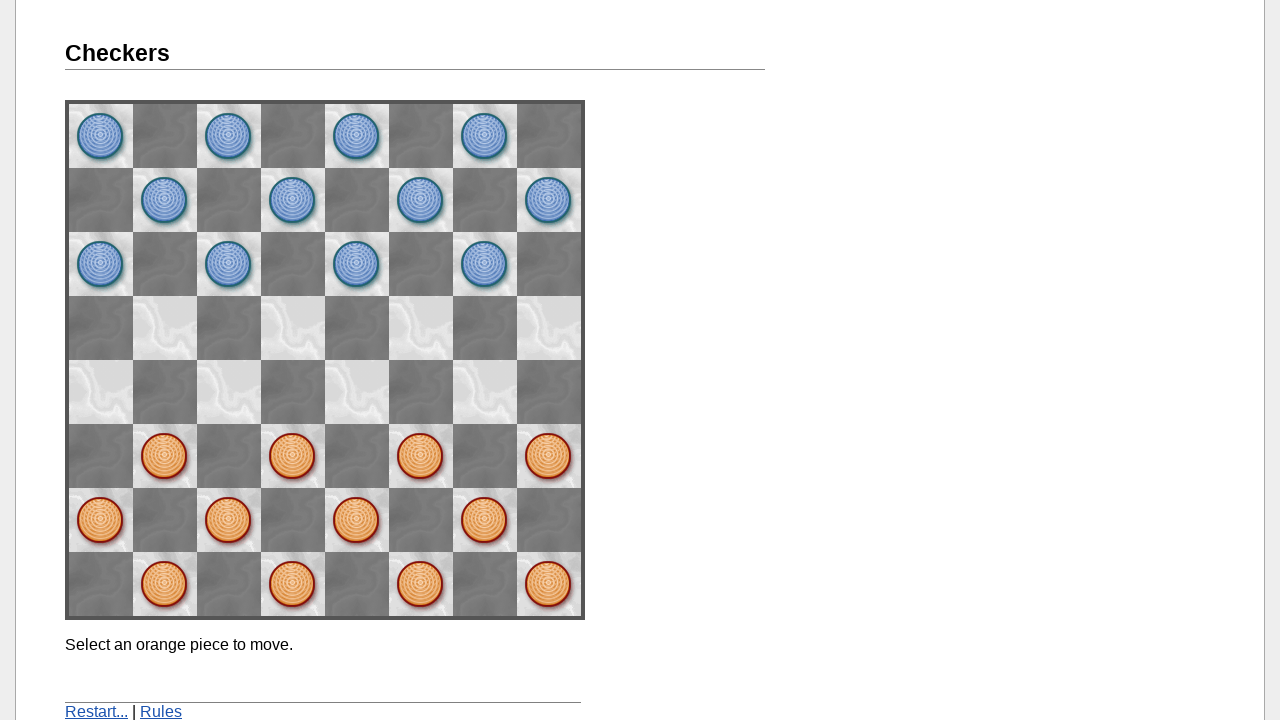

Round 1: Moved piece from space02 to space13 at (485, 392) on [name='space13']
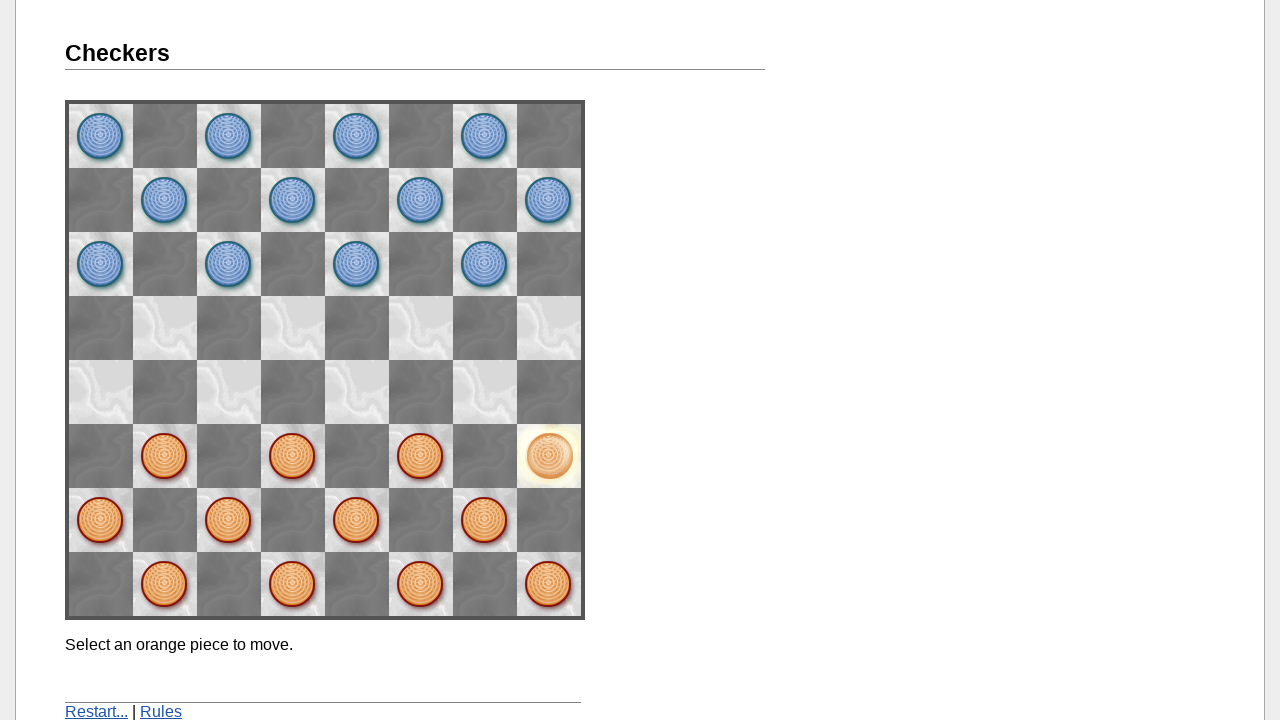

Round 1: Waited 2 seconds for computer's first move
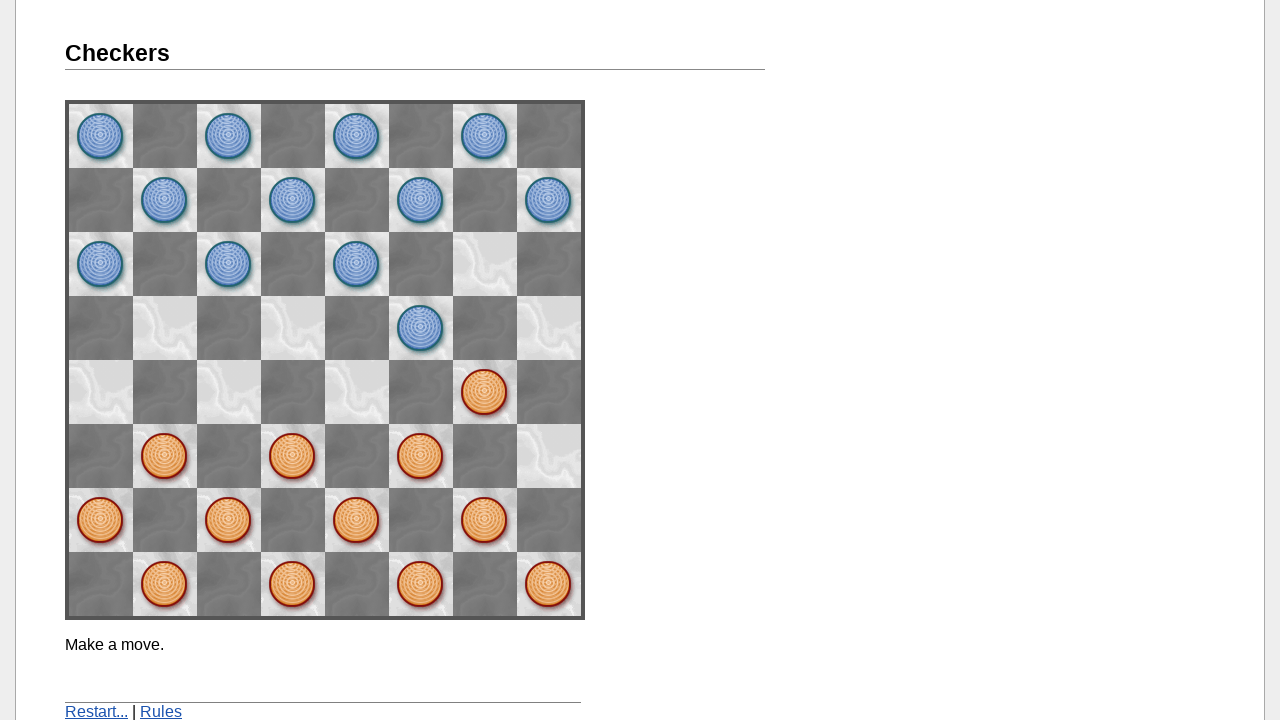

Round 1: Clicked checker piece at space22 at (421, 456) on [name='space22']
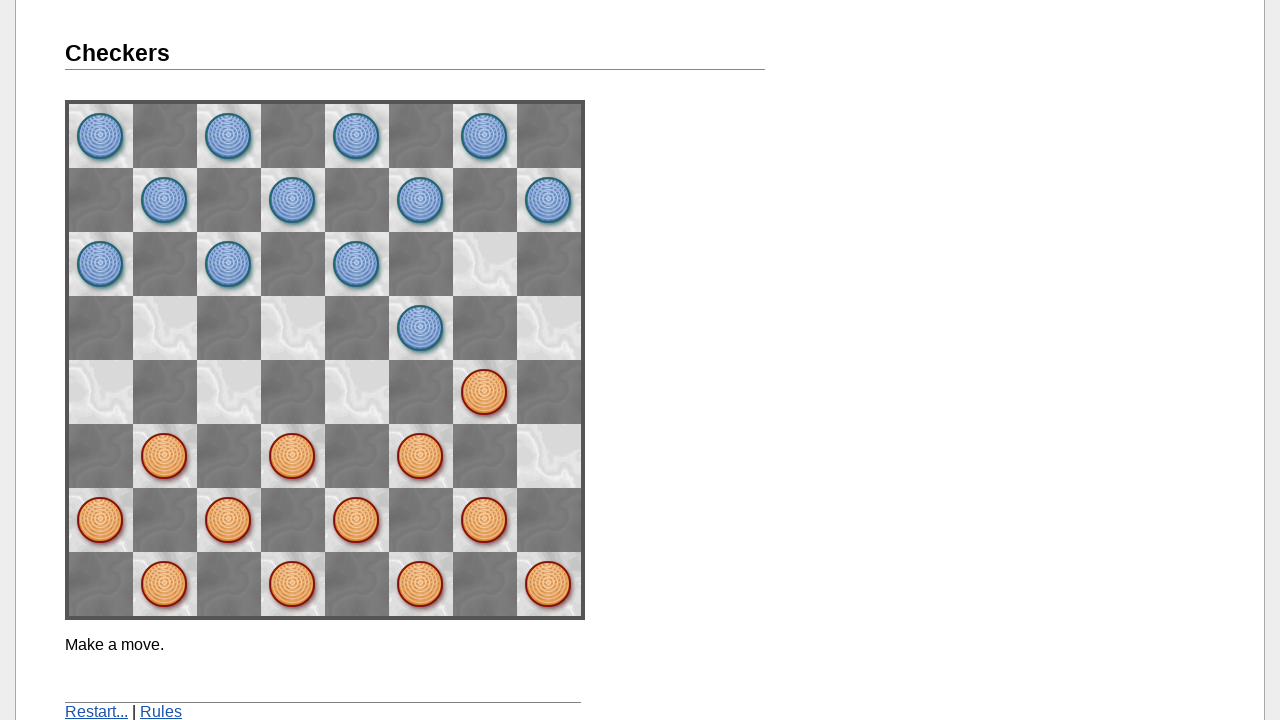

Round 1: Moved piece from space22 to space33 at (357, 392) on [name='space33']
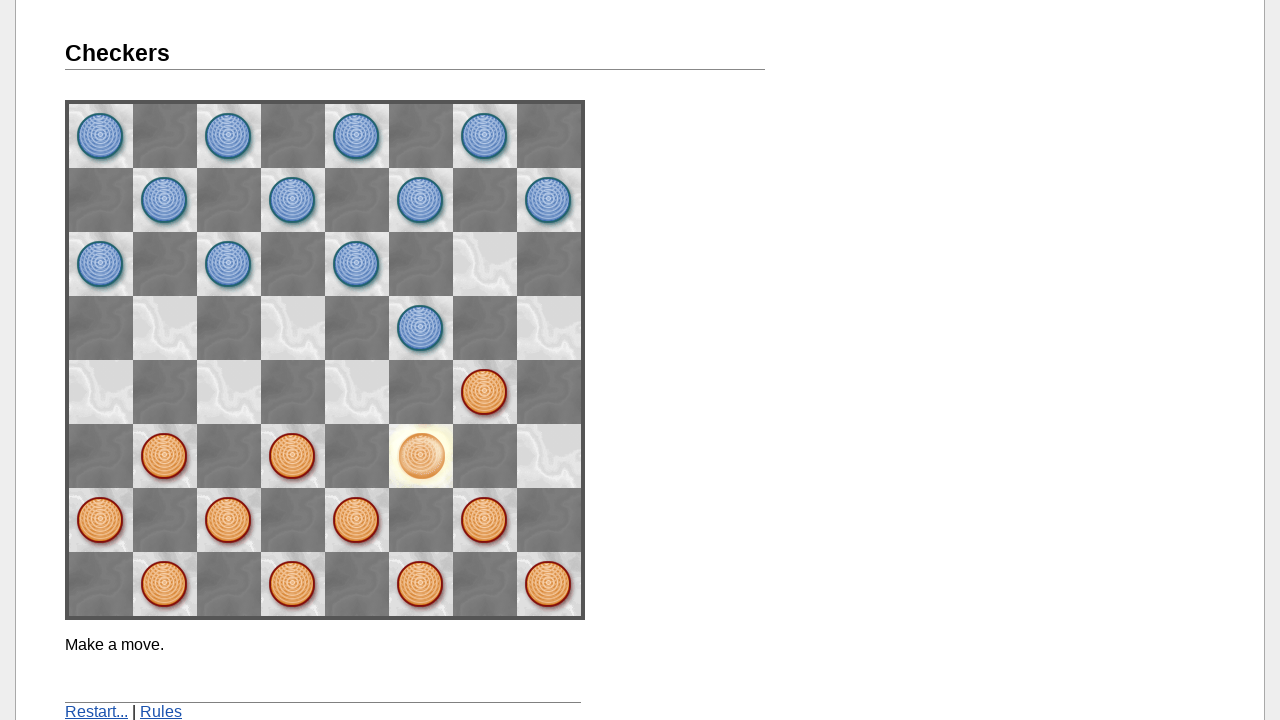

Round 1: Waited 2 seconds for computer's second move
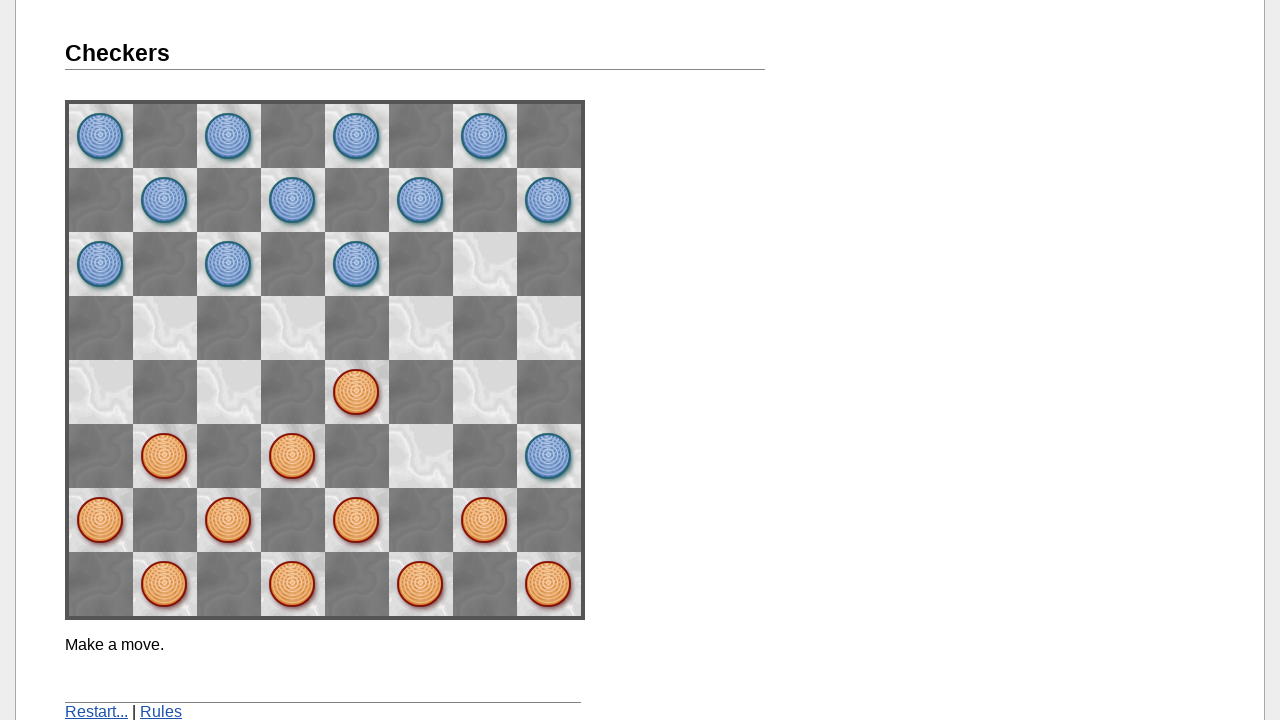

Round 1: Clicked checker piece at space02 at (549, 456) on [name='space02']
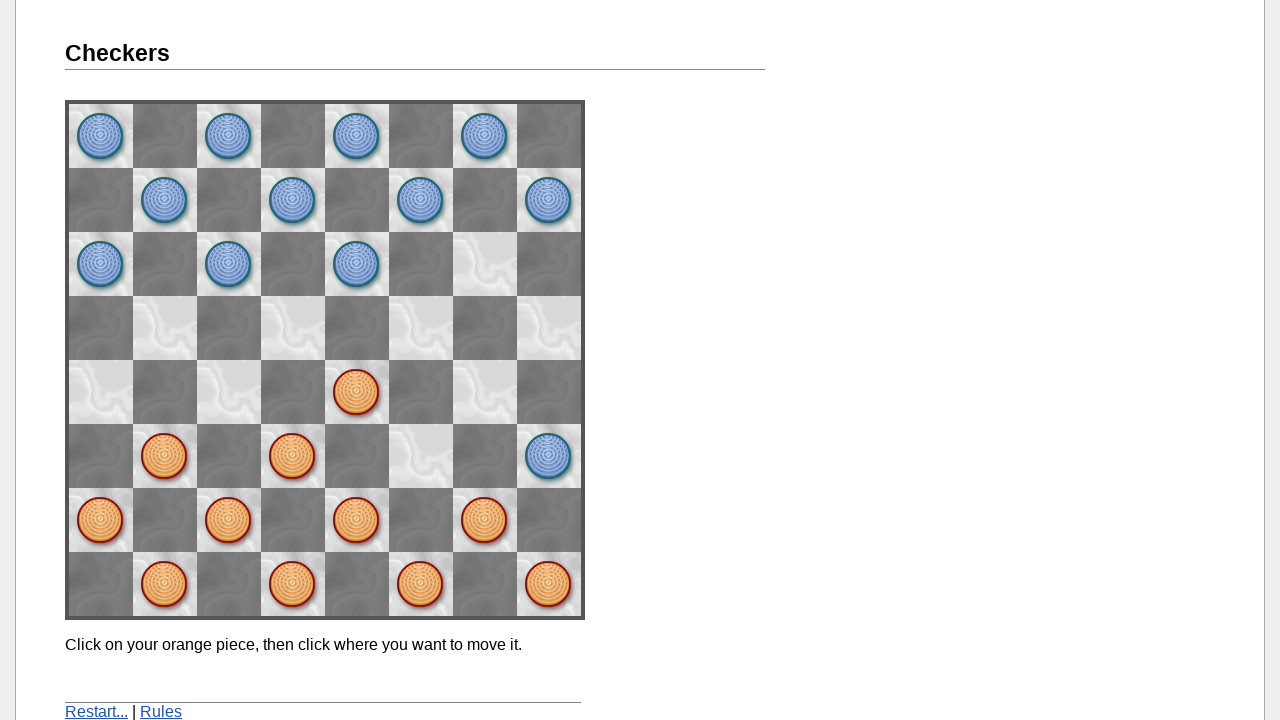

Round 1: Moved piece from space02 to space13 at (485, 392) on [name='space13']
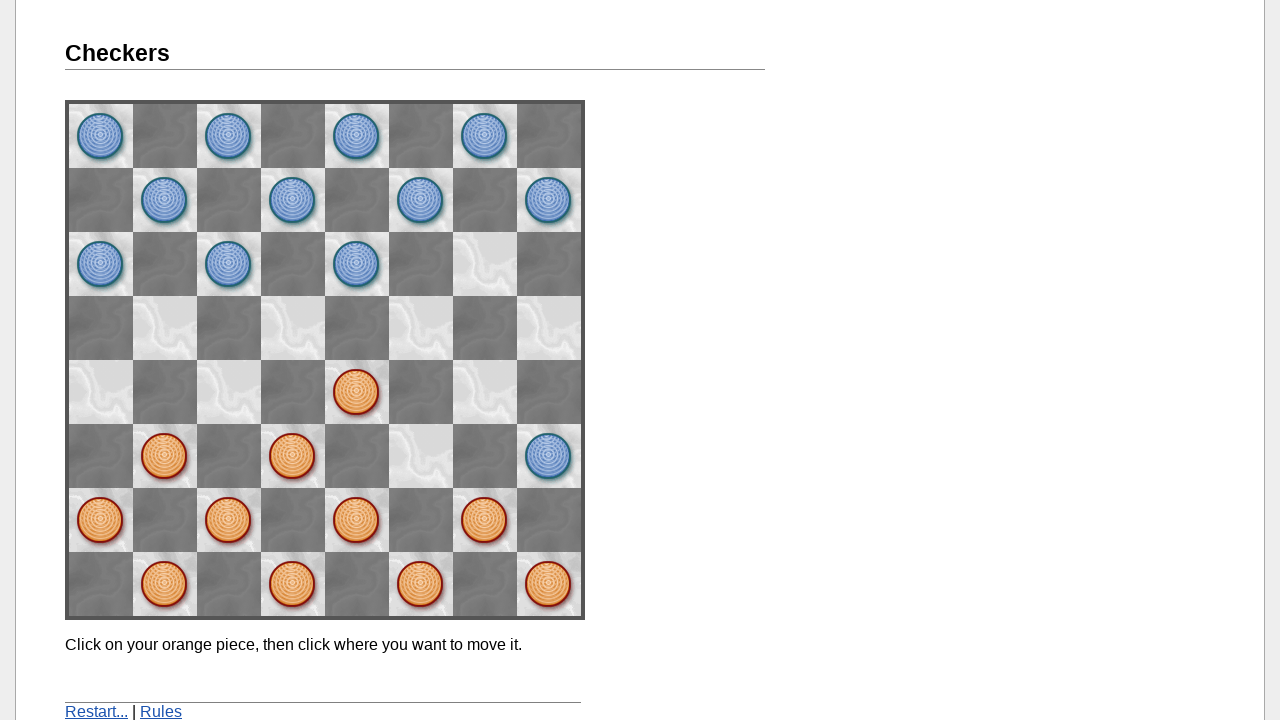

Round 1: Waited 2 seconds for computer's third move
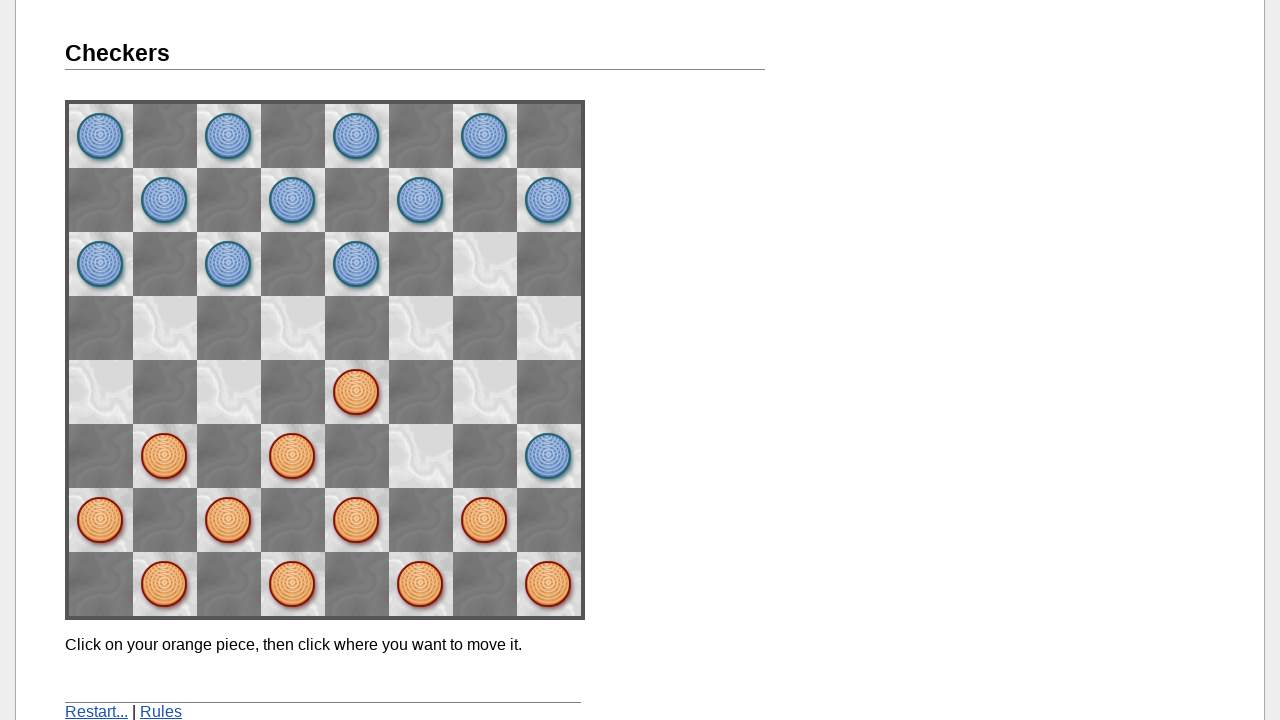

Round 1: Clicked checker piece at space62 at (165, 456) on [name='space62']
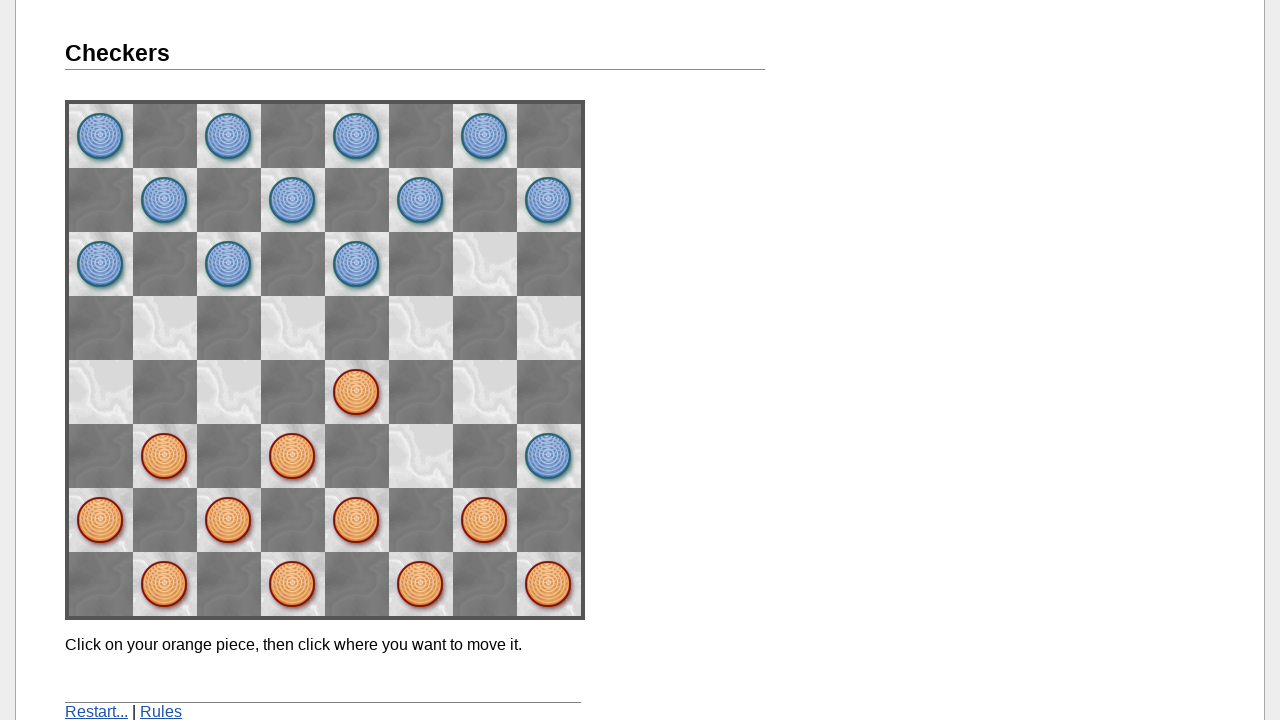

Round 1: Moved piece from space62 to space73 at (101, 392) on [name='space73']
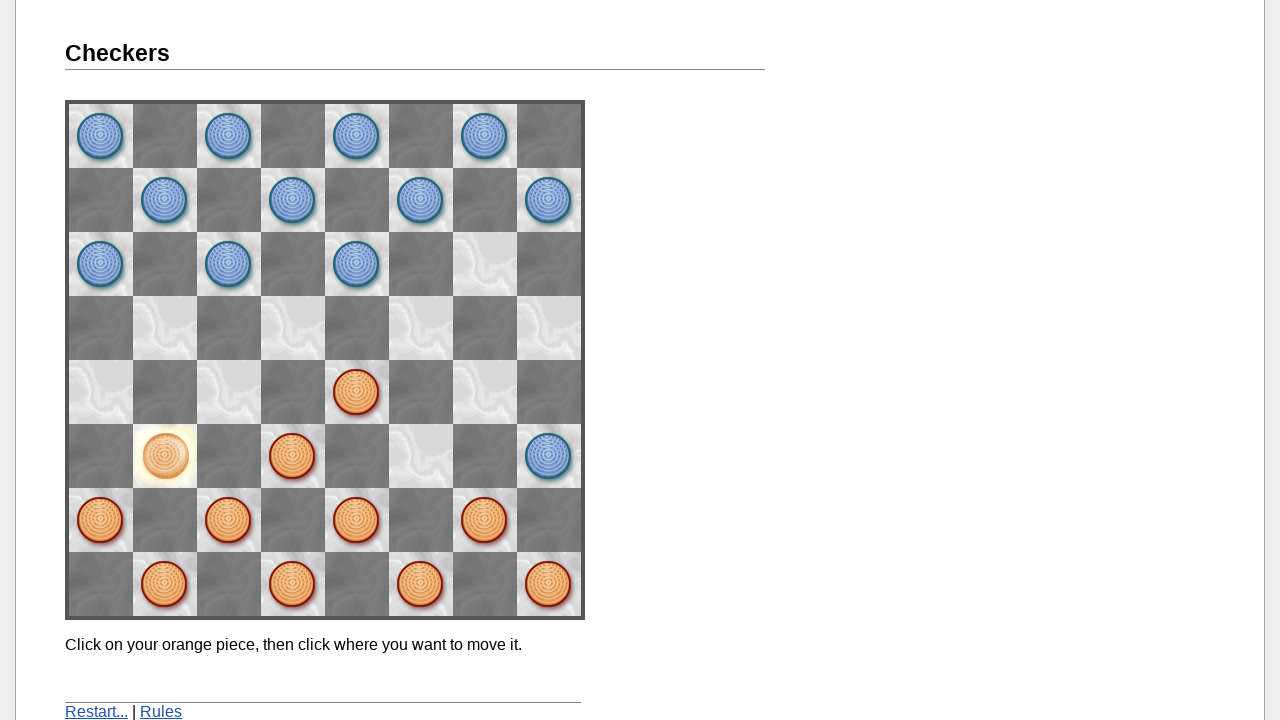

Round 1: Waited 2 seconds for computer's fourth move
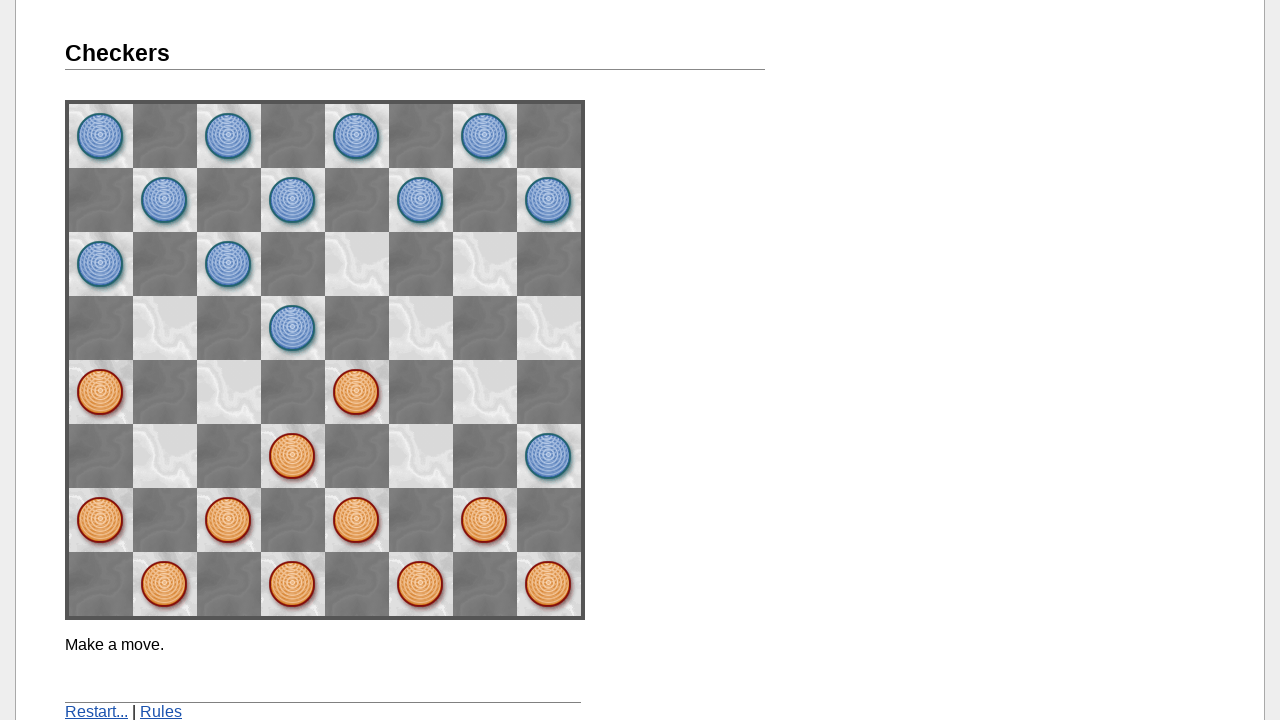

Round 1: Clicked checker piece at space51 at (229, 520) on [name='space51']
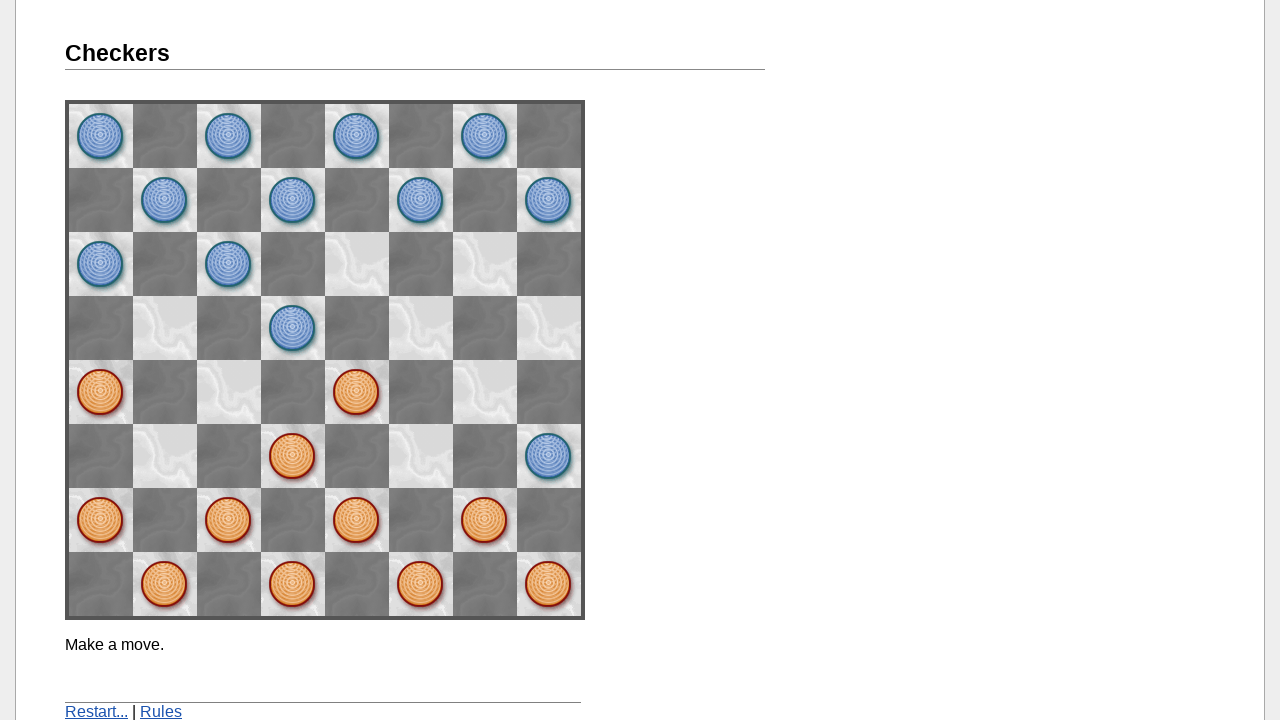

Round 1: Moved piece from space51 to space62 at (165, 456) on [name='space62']
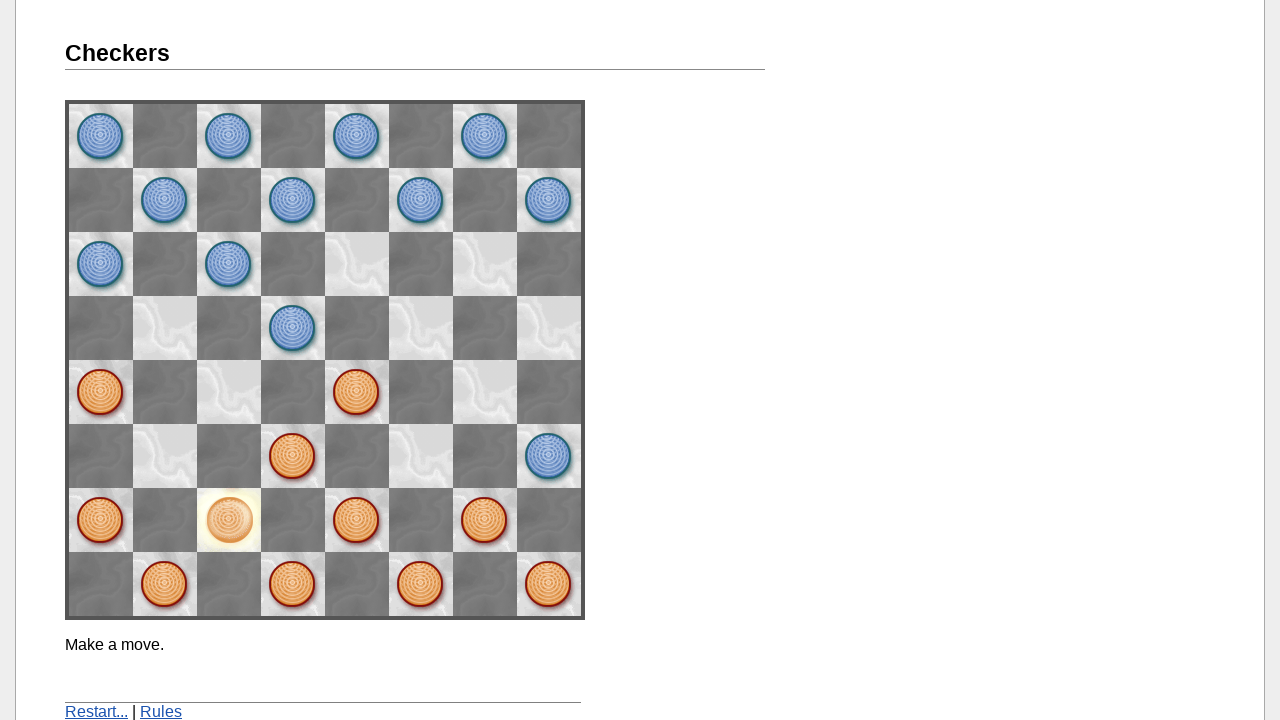

Round 1: Waited 2 seconds for computer's fifth move
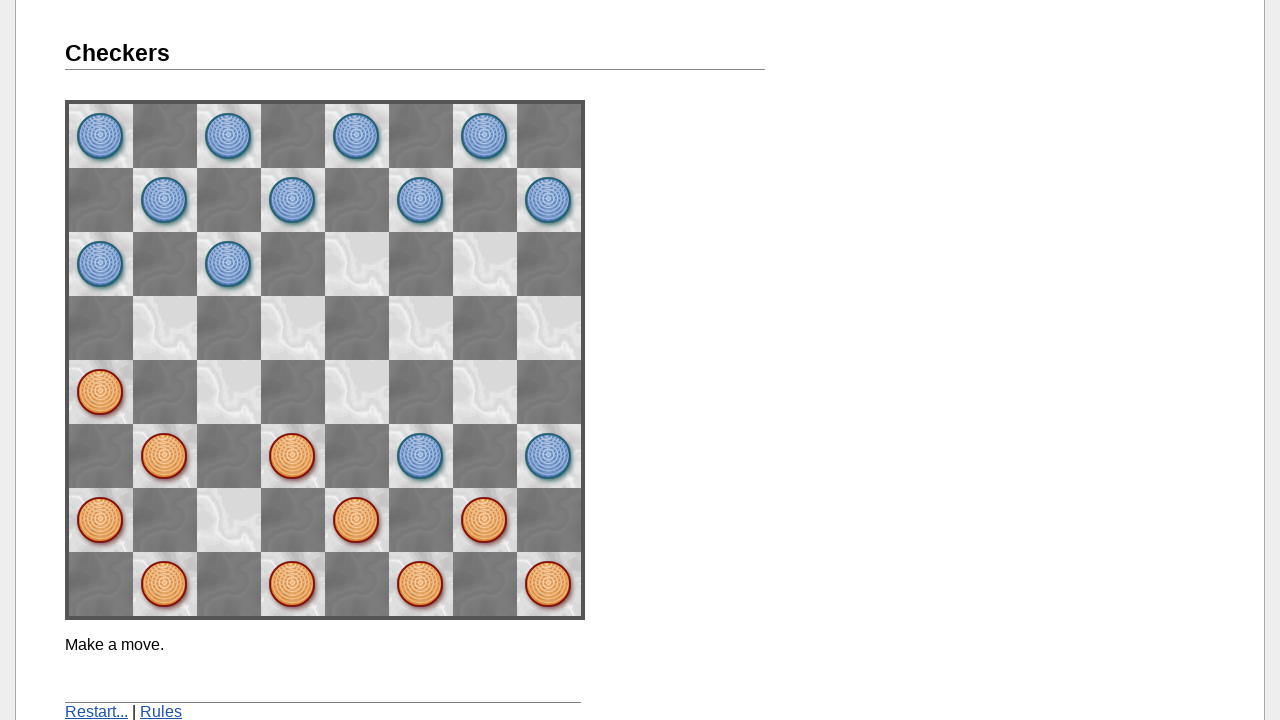

Round 2: Clicked checker piece at space02 at (549, 456) on [name='space02']
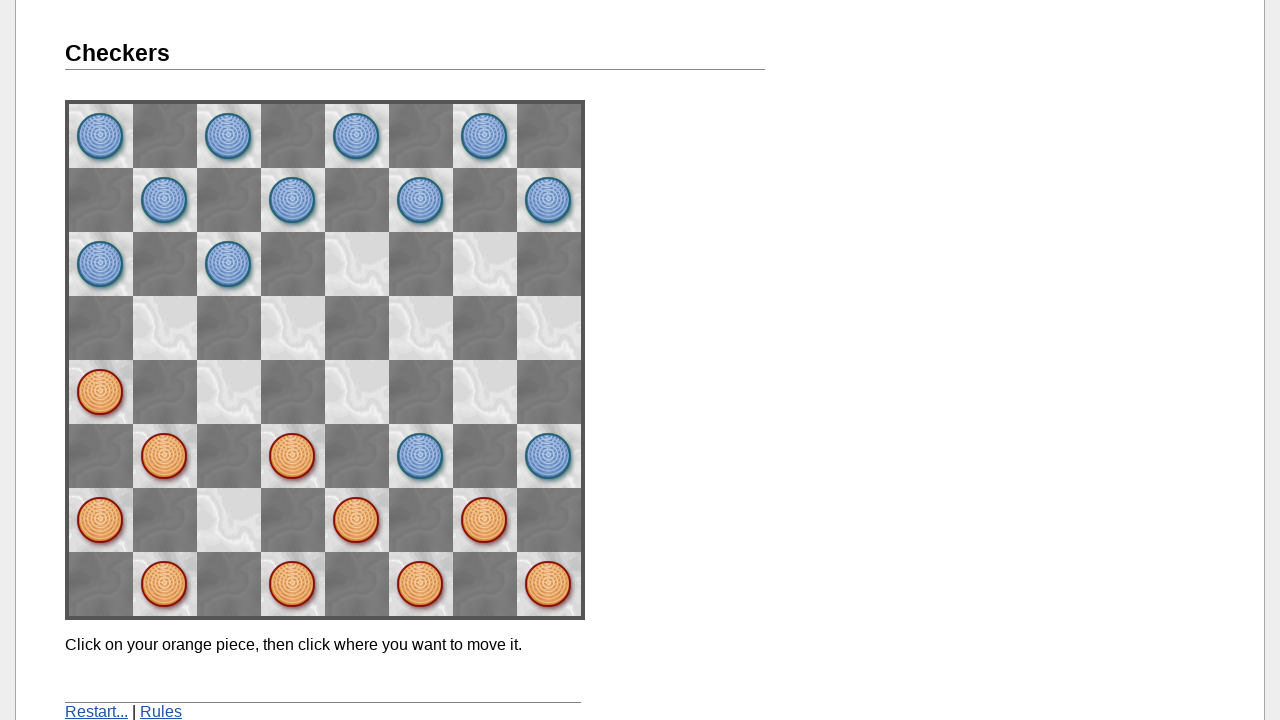

Round 2: Moved piece from space02 to space13 at (485, 392) on [name='space13']
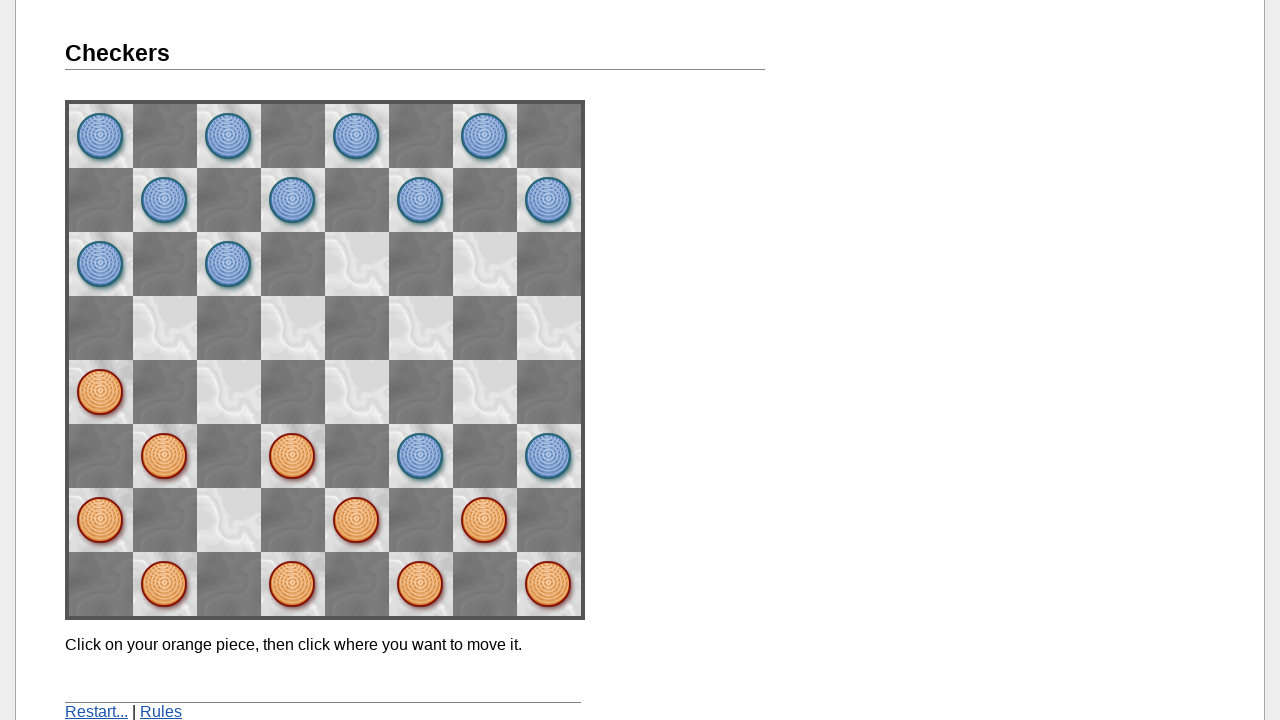

Round 2: Waited 2 seconds for computer's first move
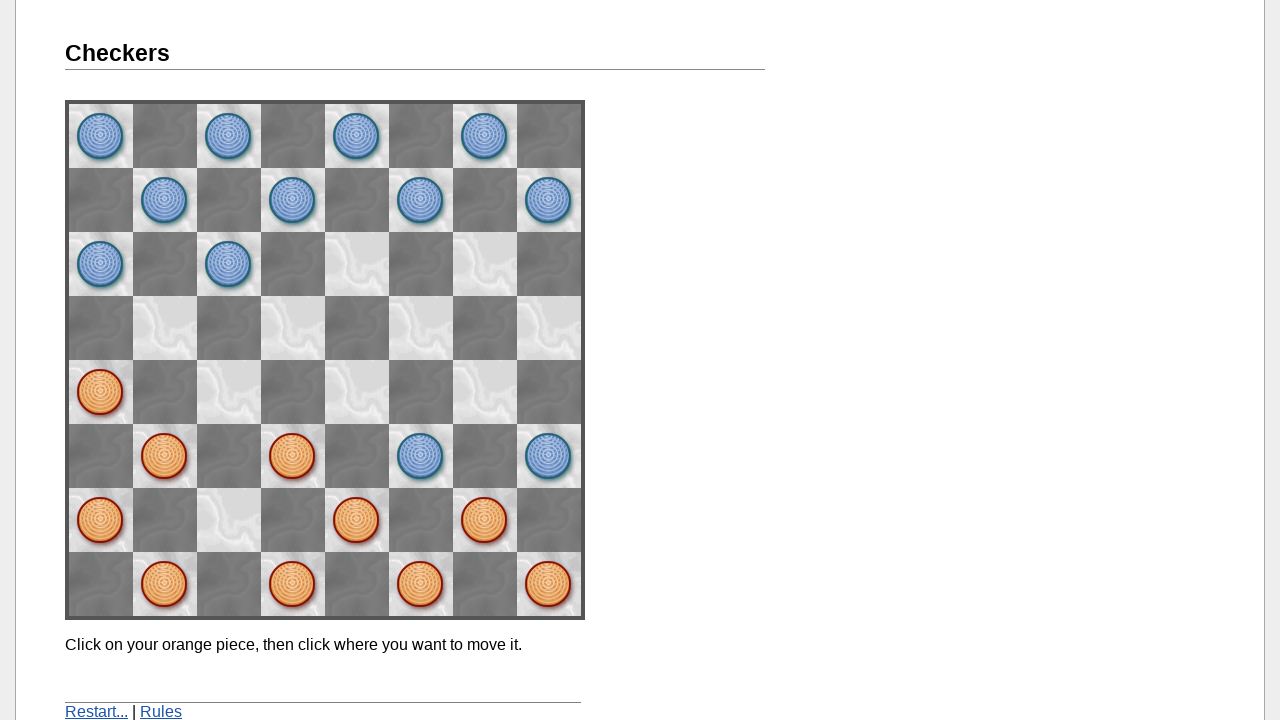

Round 2: Clicked checker piece at space22 at (421, 456) on [name='space22']
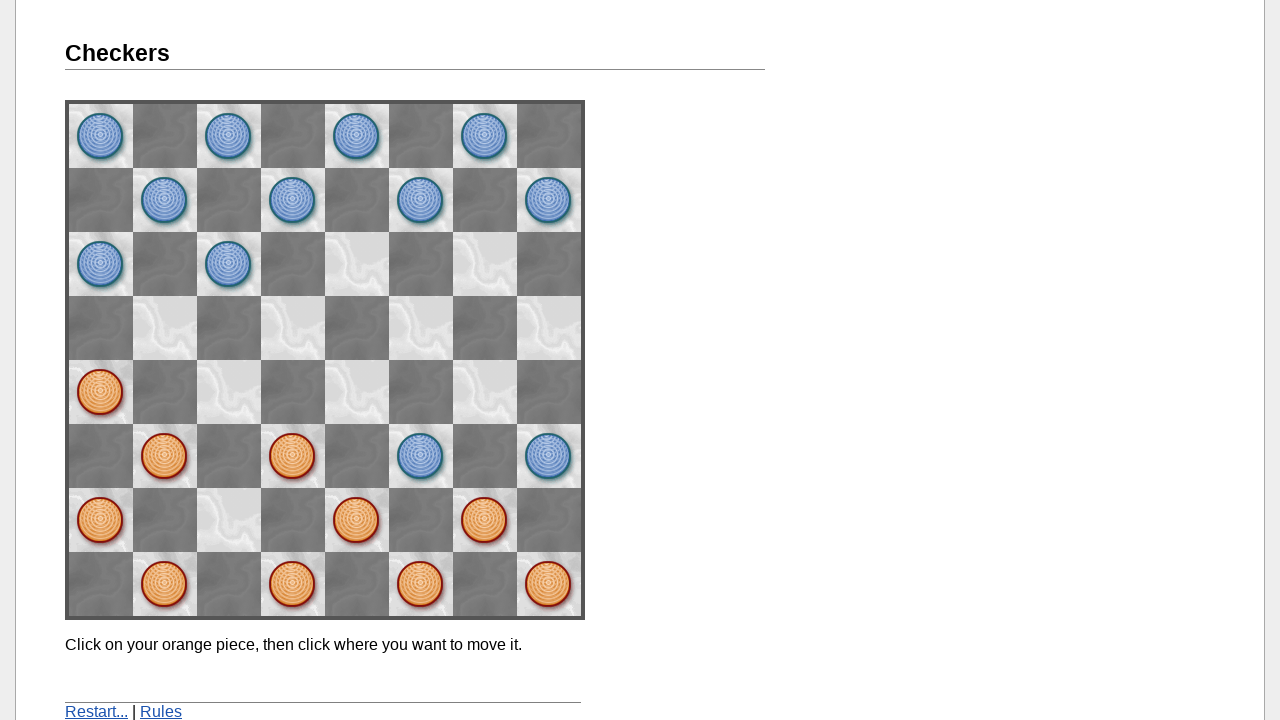

Round 2: Moved piece from space22 to space33 at (357, 392) on [name='space33']
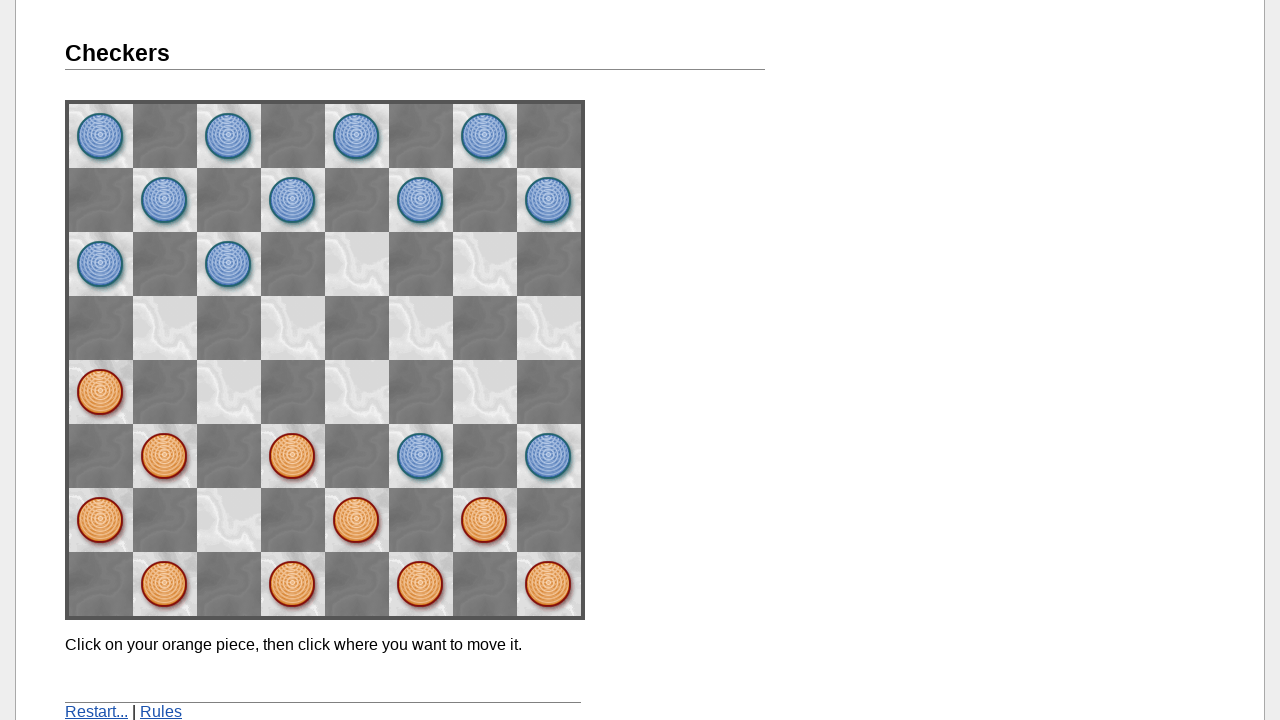

Round 2: Waited 2 seconds for computer's second move
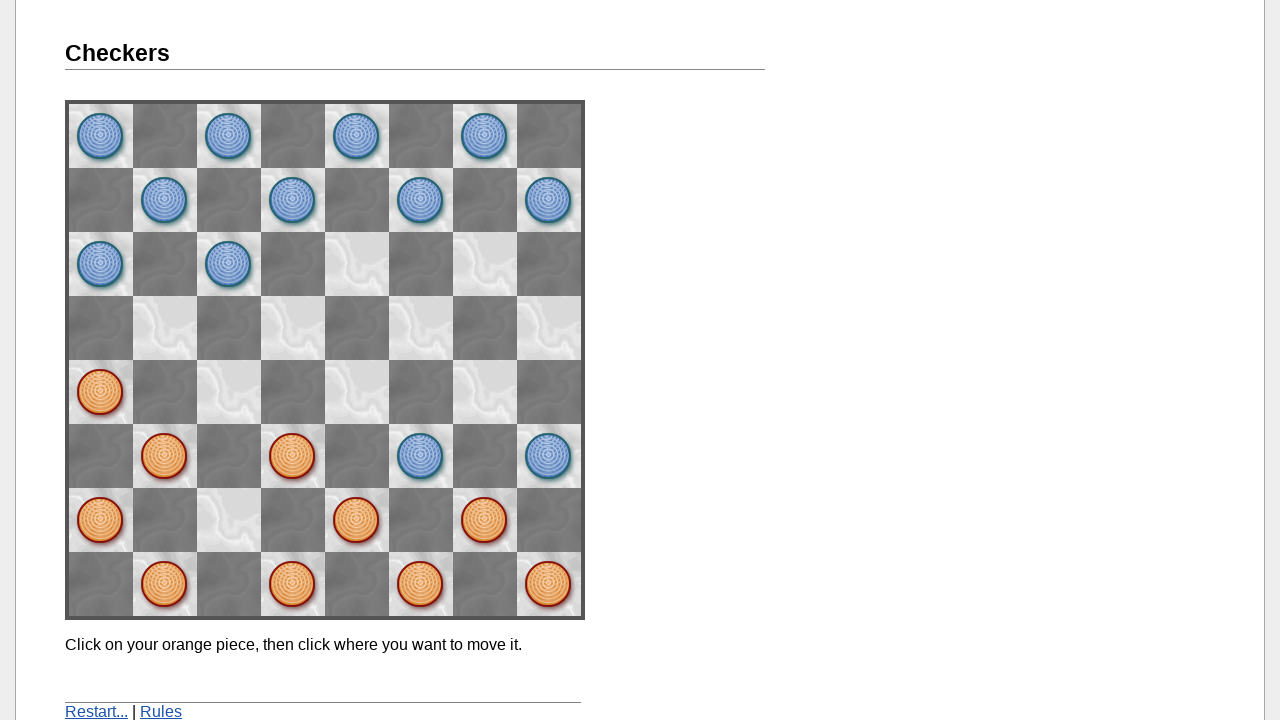

Round 2: Clicked checker piece at space02 at (549, 456) on [name='space02']
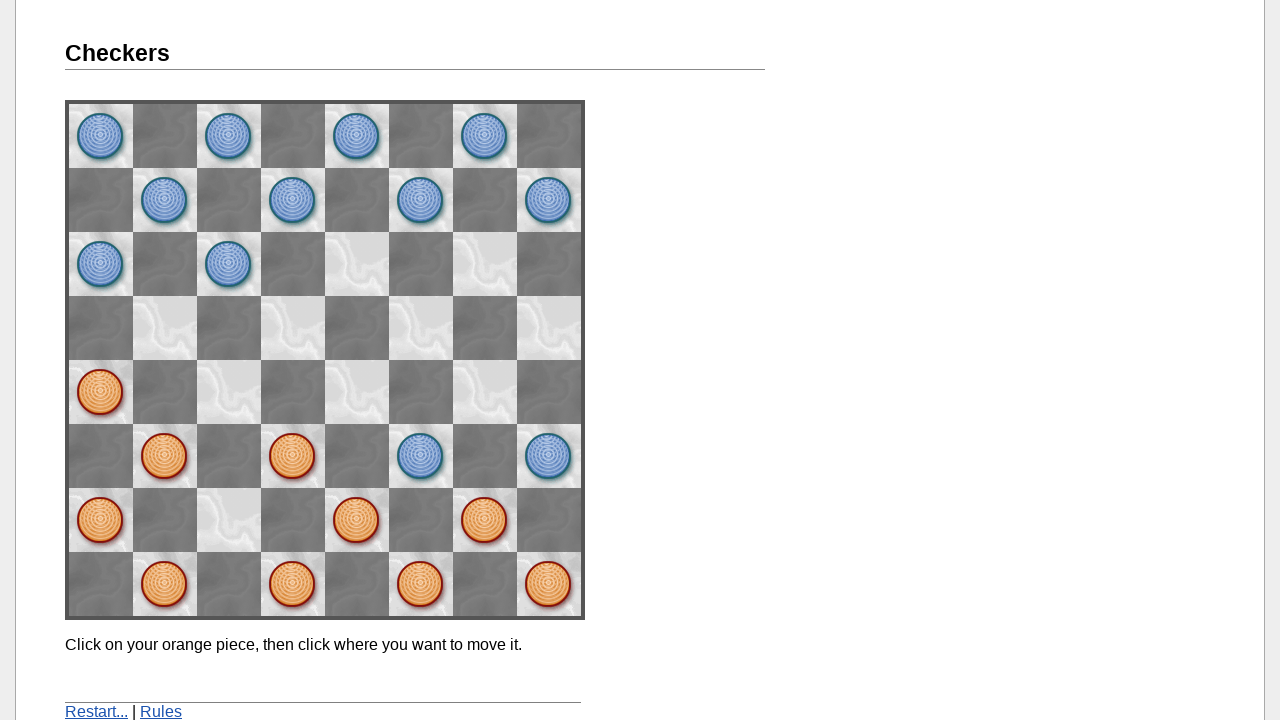

Round 2: Moved piece from space02 to space13 at (485, 392) on [name='space13']
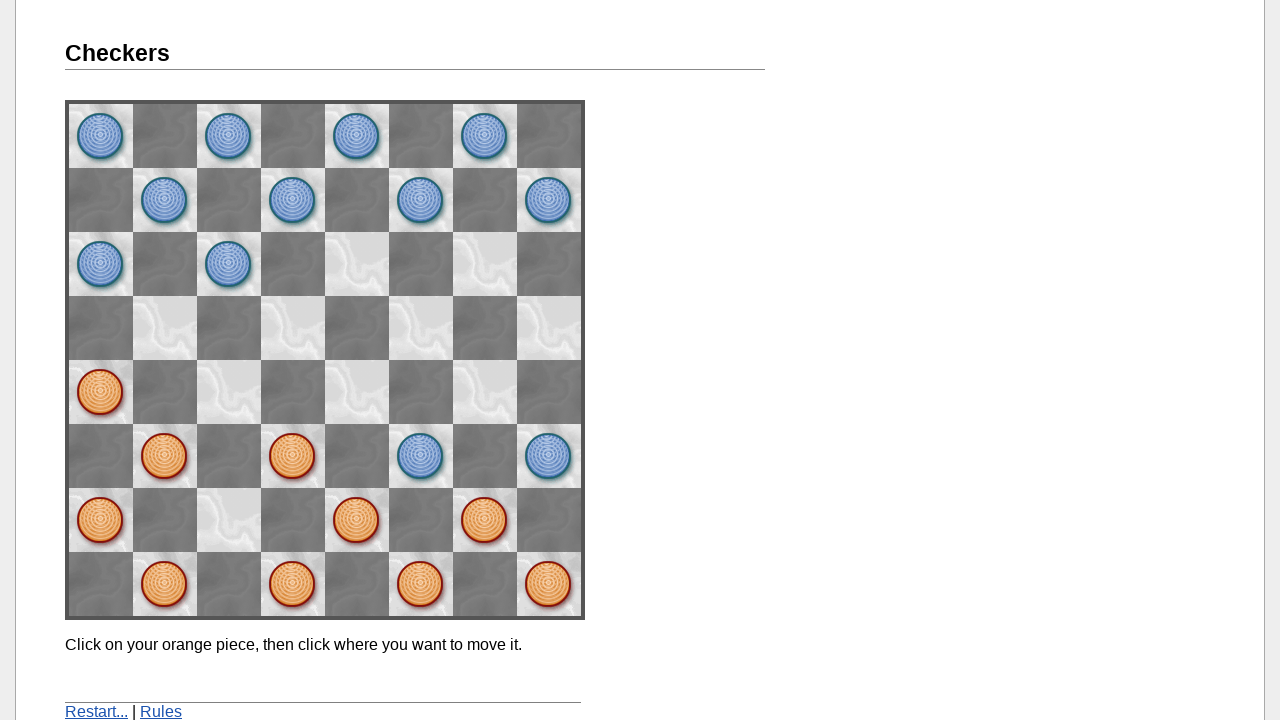

Round 2: Waited 2 seconds for computer's third move
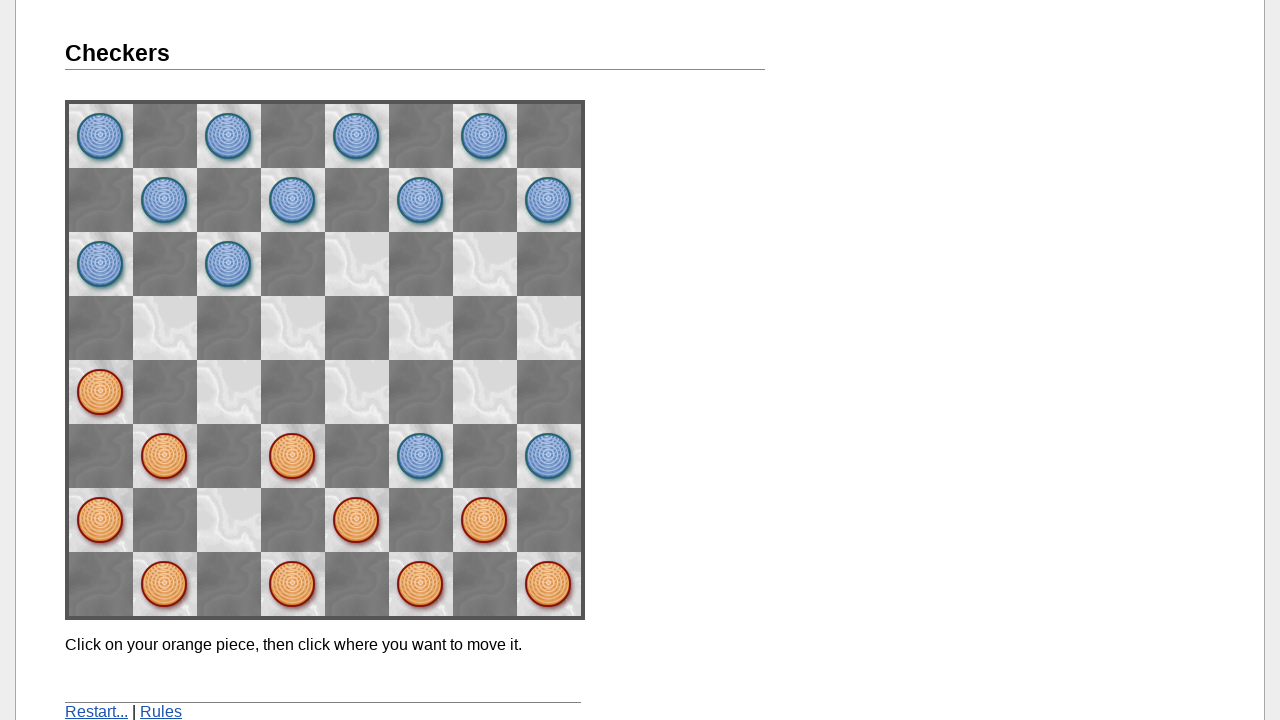

Round 2: Clicked checker piece at space62 at (165, 456) on [name='space62']
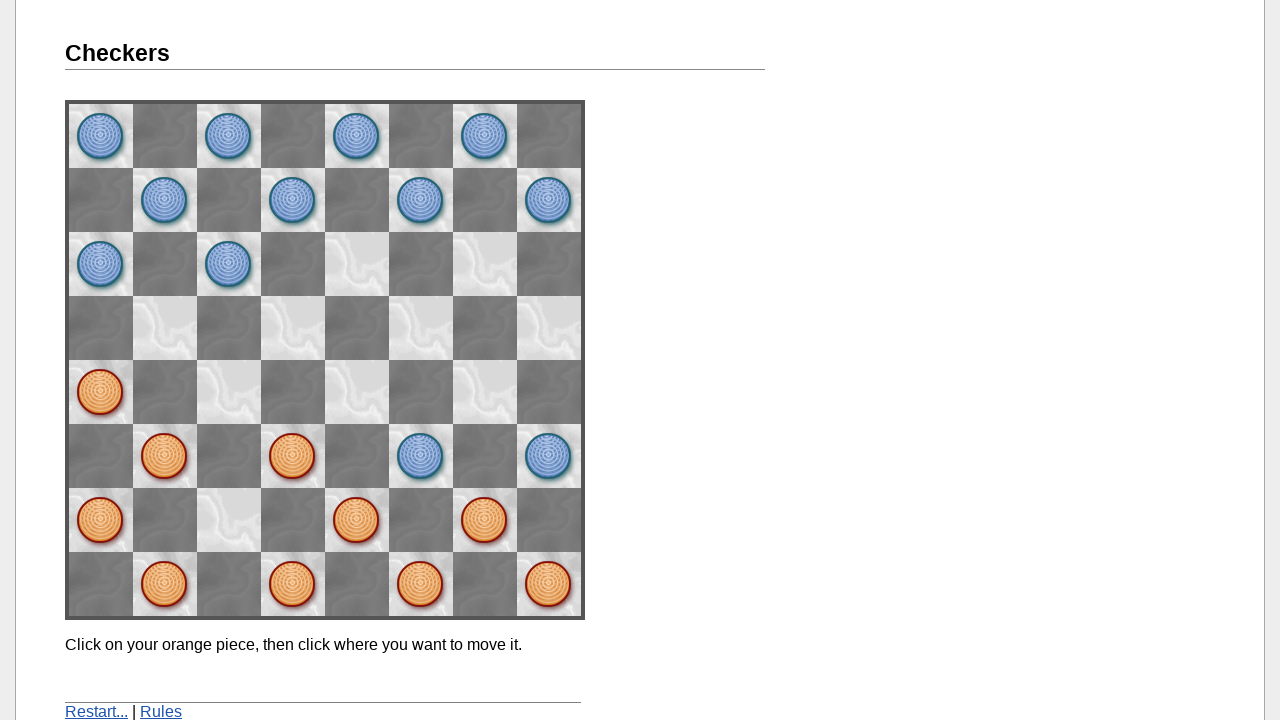

Round 2: Moved piece from space62 to space73 at (101, 392) on [name='space73']
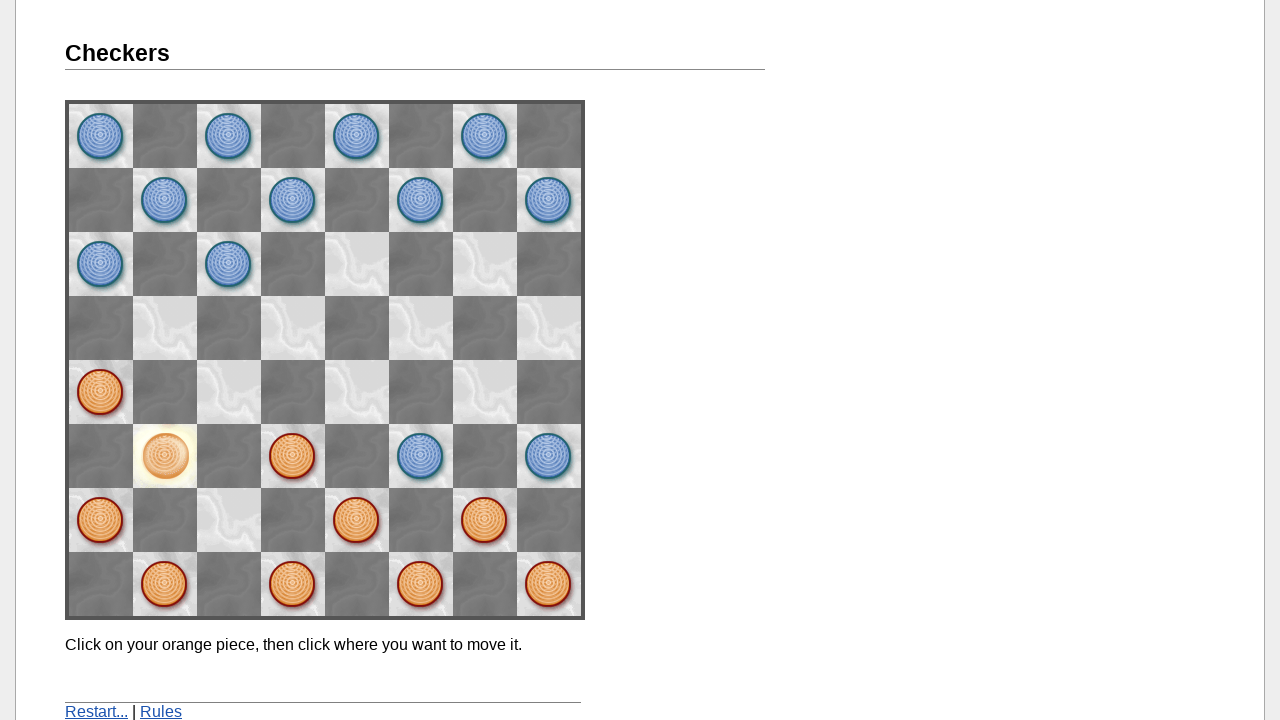

Round 2: Waited 2 seconds for computer's fourth move
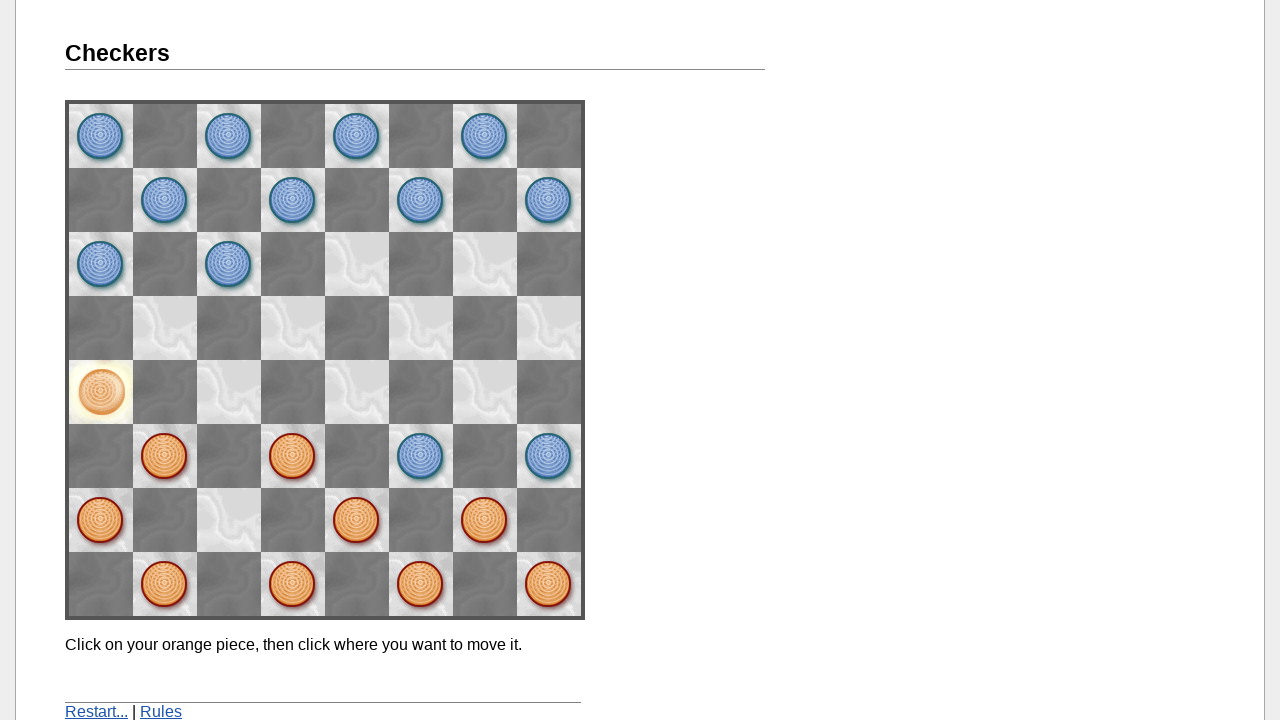

Round 2: Clicked checker piece at space51 at (229, 520) on [name='space51']
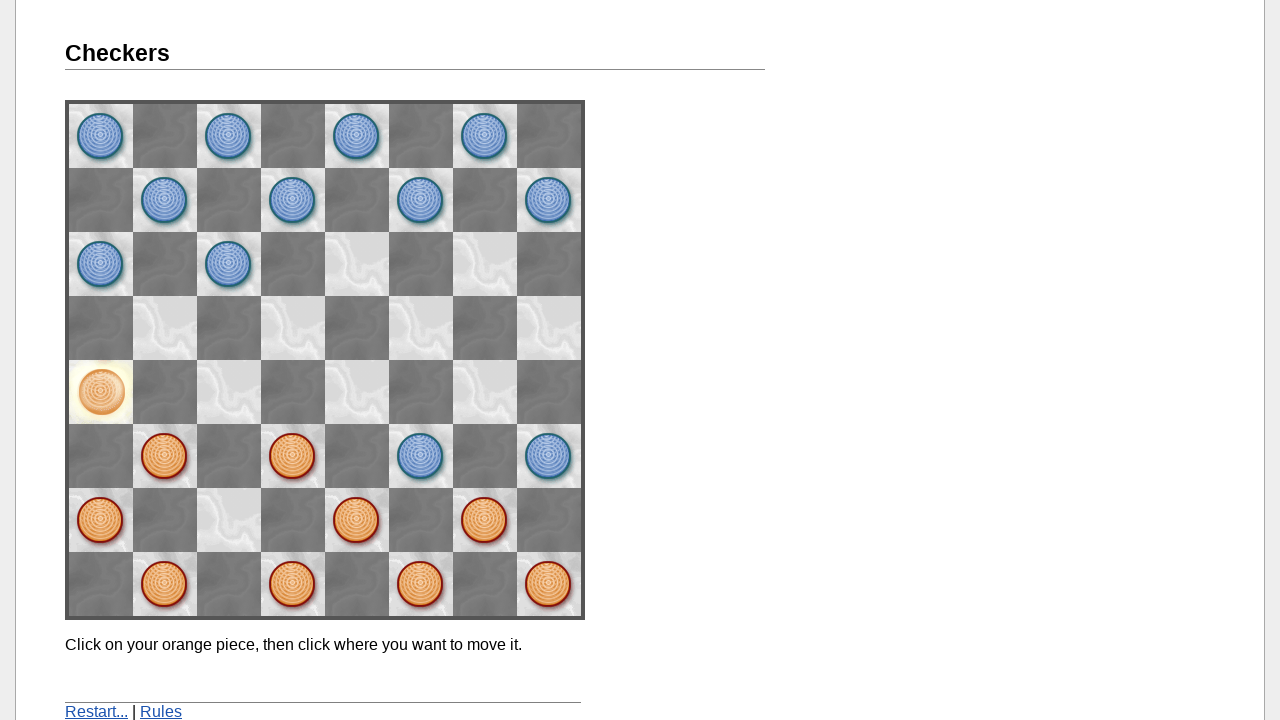

Round 2: Moved piece from space51 to space62 at (165, 456) on [name='space62']
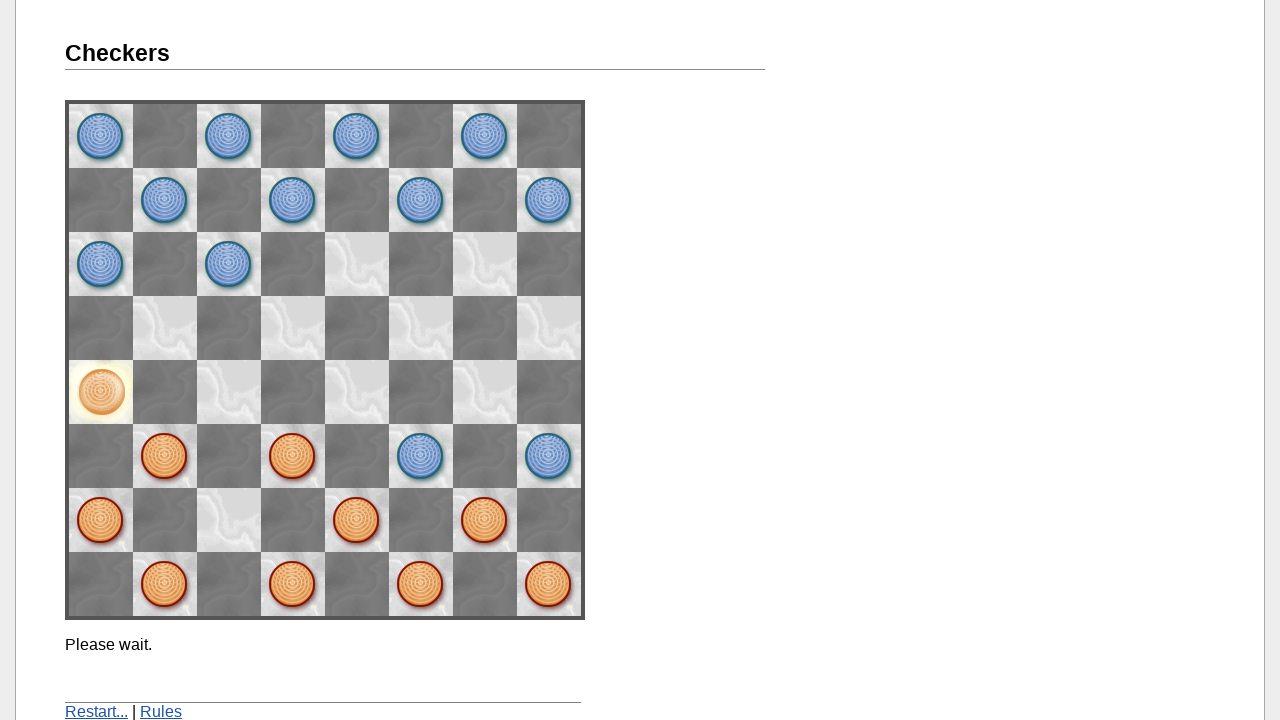

Round 2: Waited 2 seconds for computer's fifth move
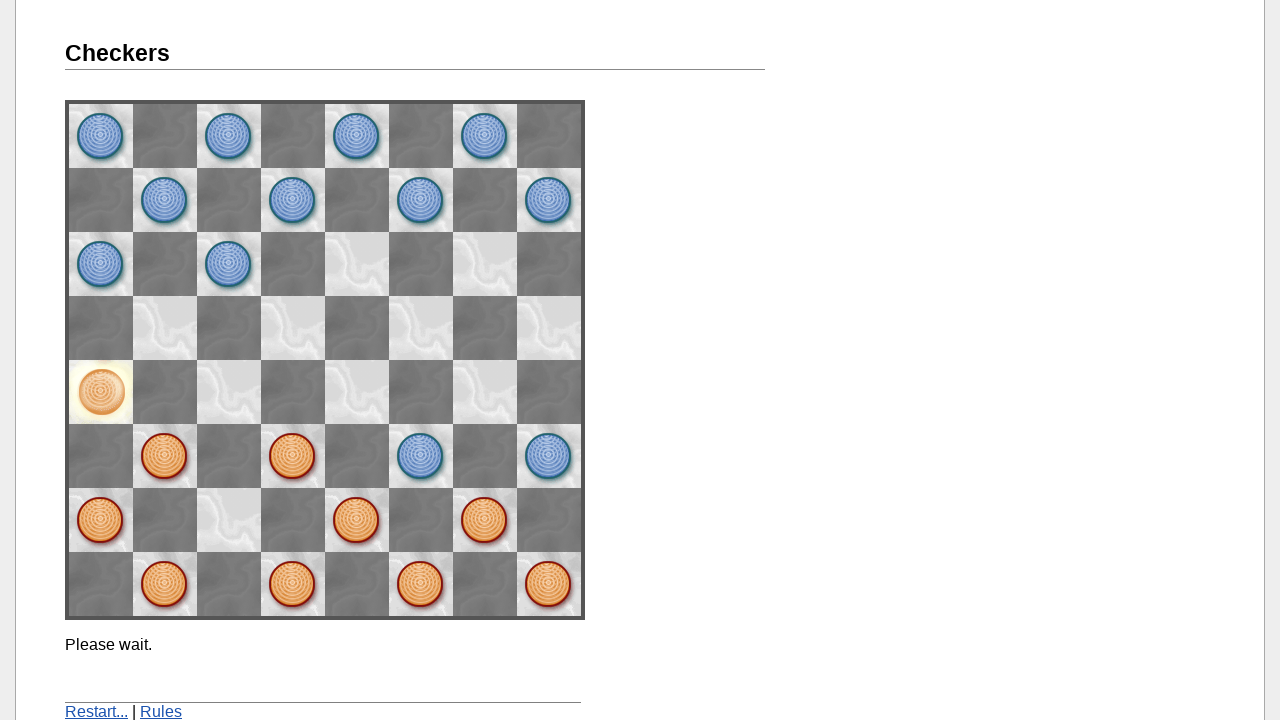

Round 3: Clicked checker piece at space02 at (549, 456) on [name='space02']
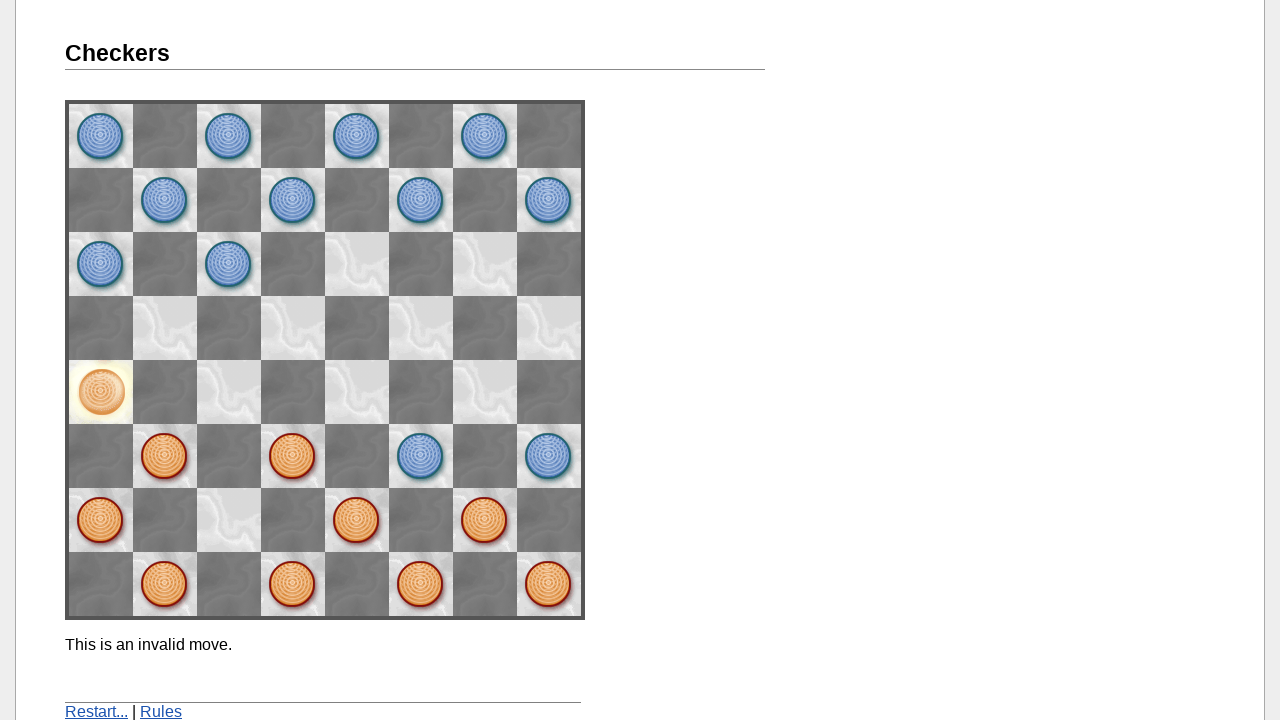

Round 3: Moved piece from space02 to space13 at (485, 392) on [name='space13']
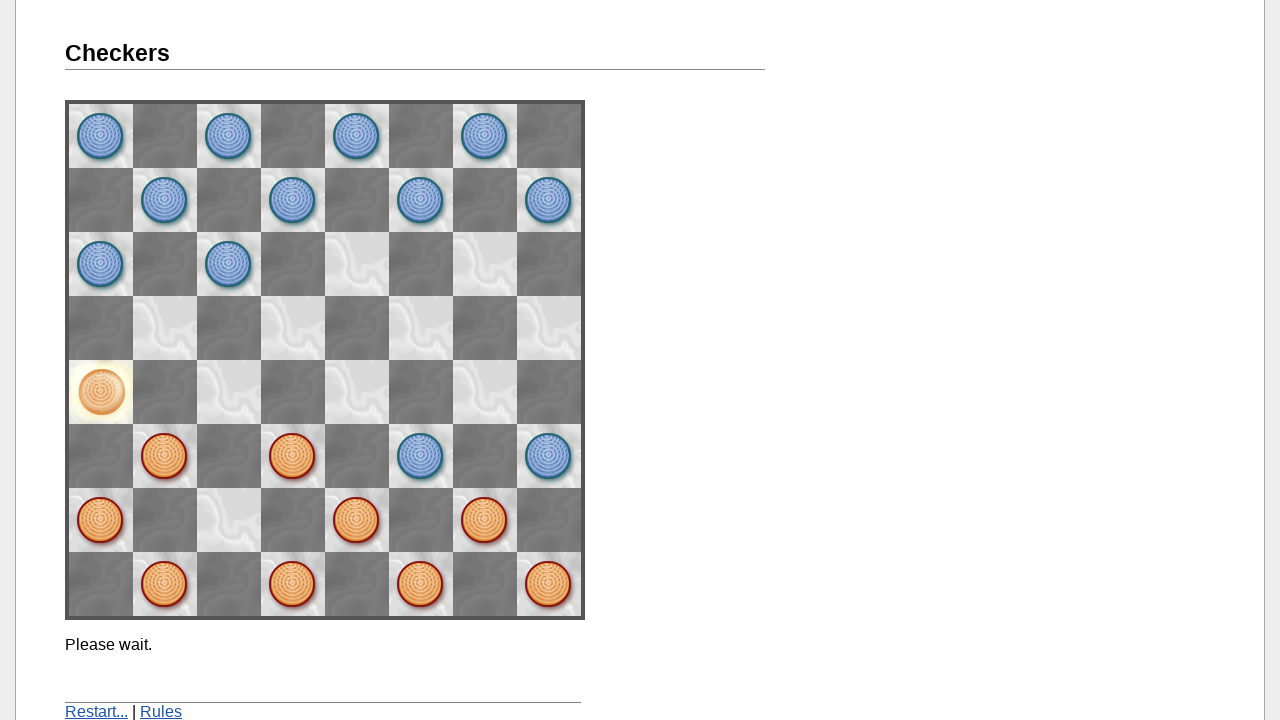

Round 3: Waited 2 seconds for computer's first move
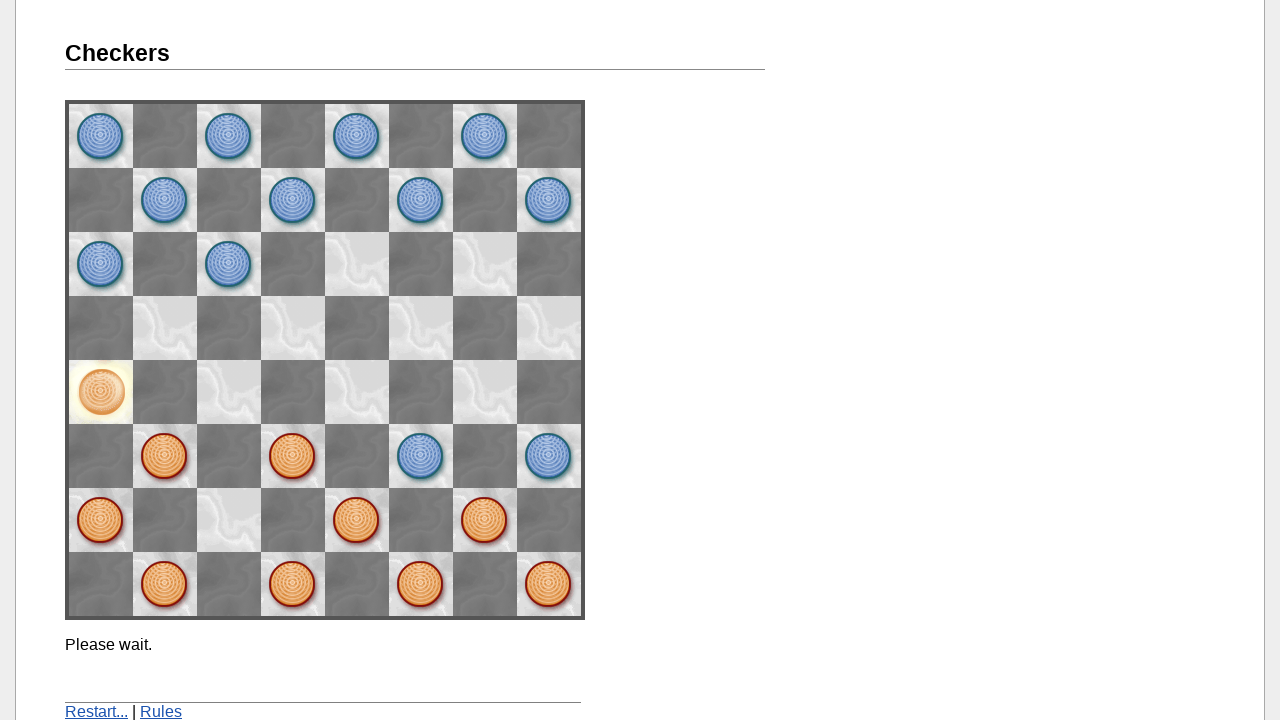

Round 3: Clicked checker piece at space22 at (421, 456) on [name='space22']
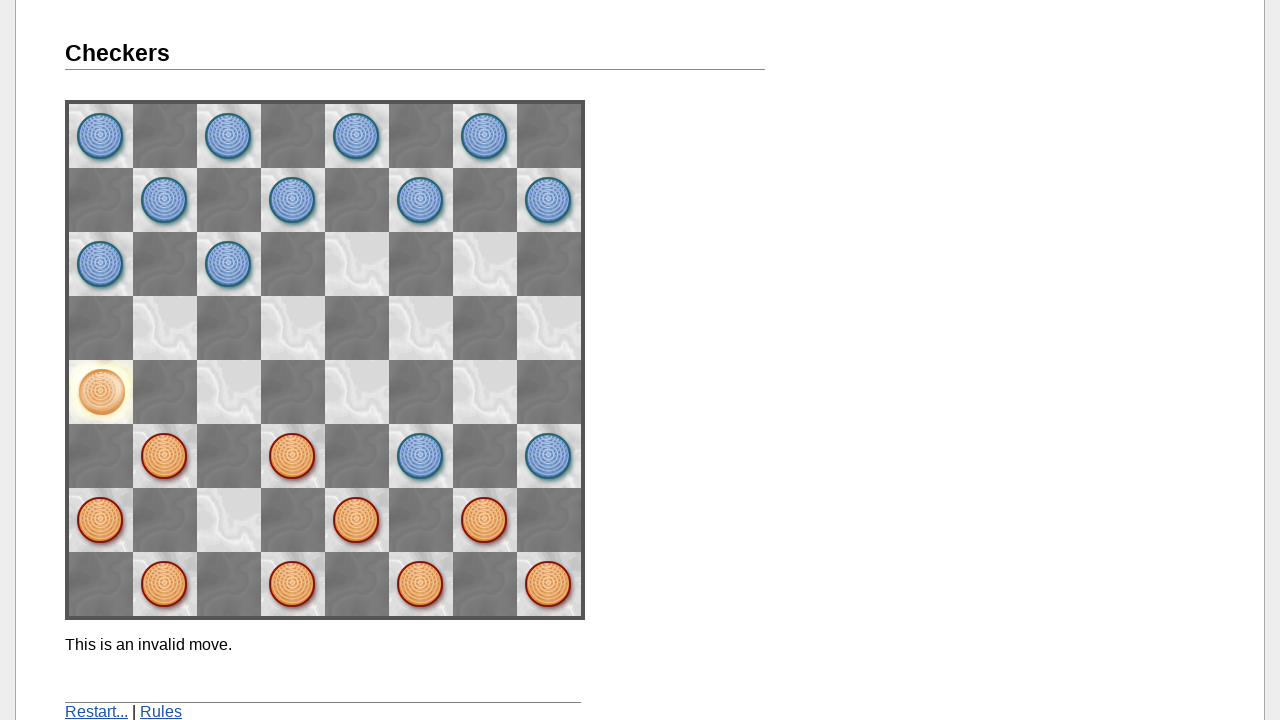

Round 3: Moved piece from space22 to space33 at (357, 392) on [name='space33']
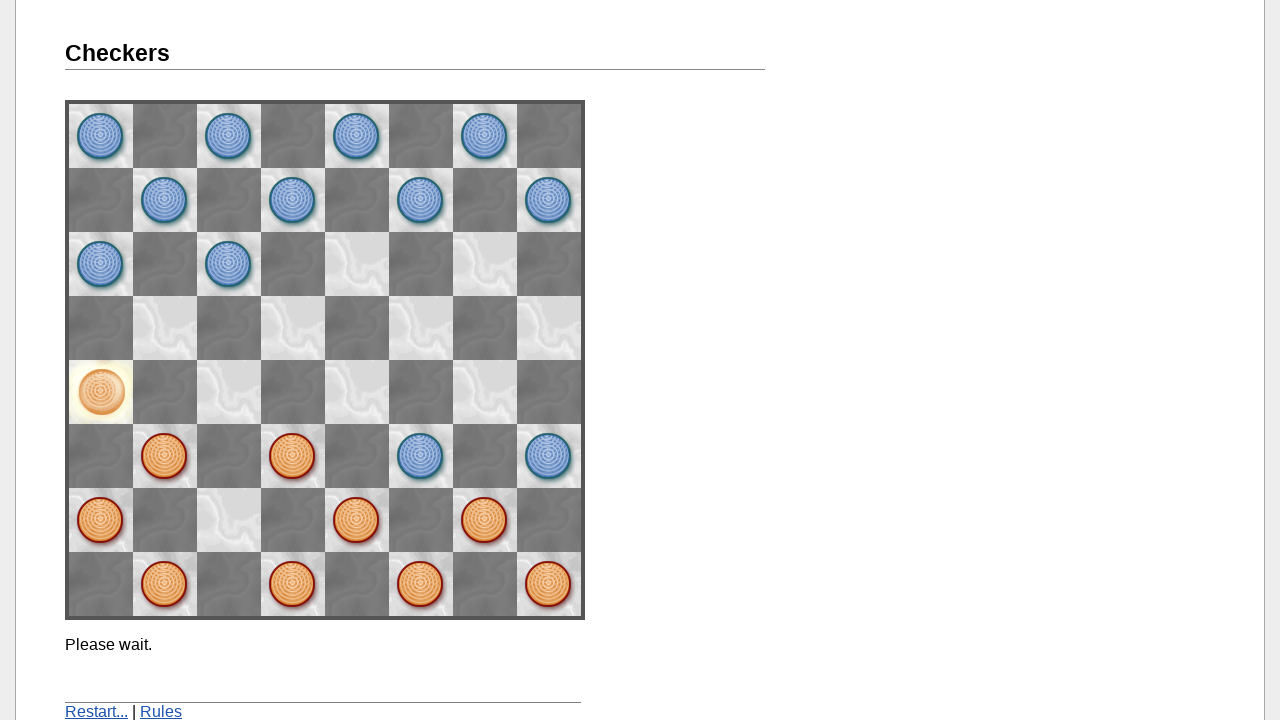

Round 3: Waited 2 seconds for computer's second move
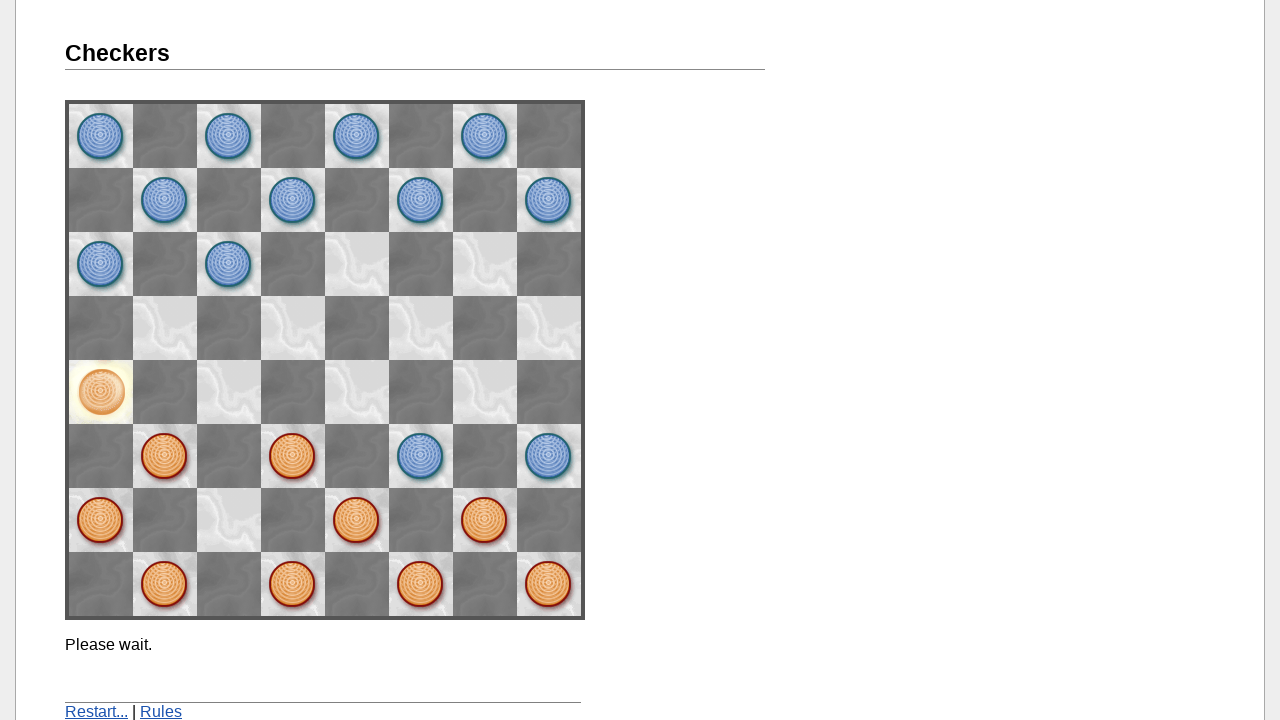

Round 3: Clicked checker piece at space02 at (549, 456) on [name='space02']
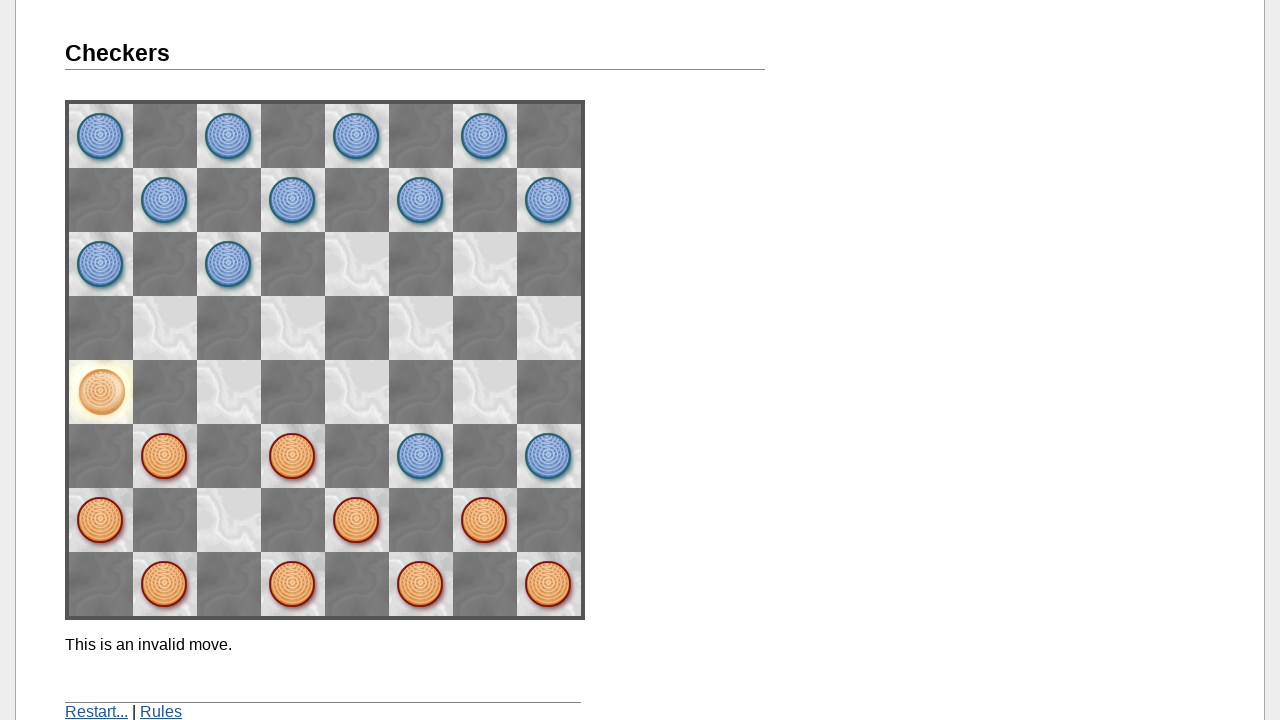

Round 3: Moved piece from space02 to space13 at (485, 392) on [name='space13']
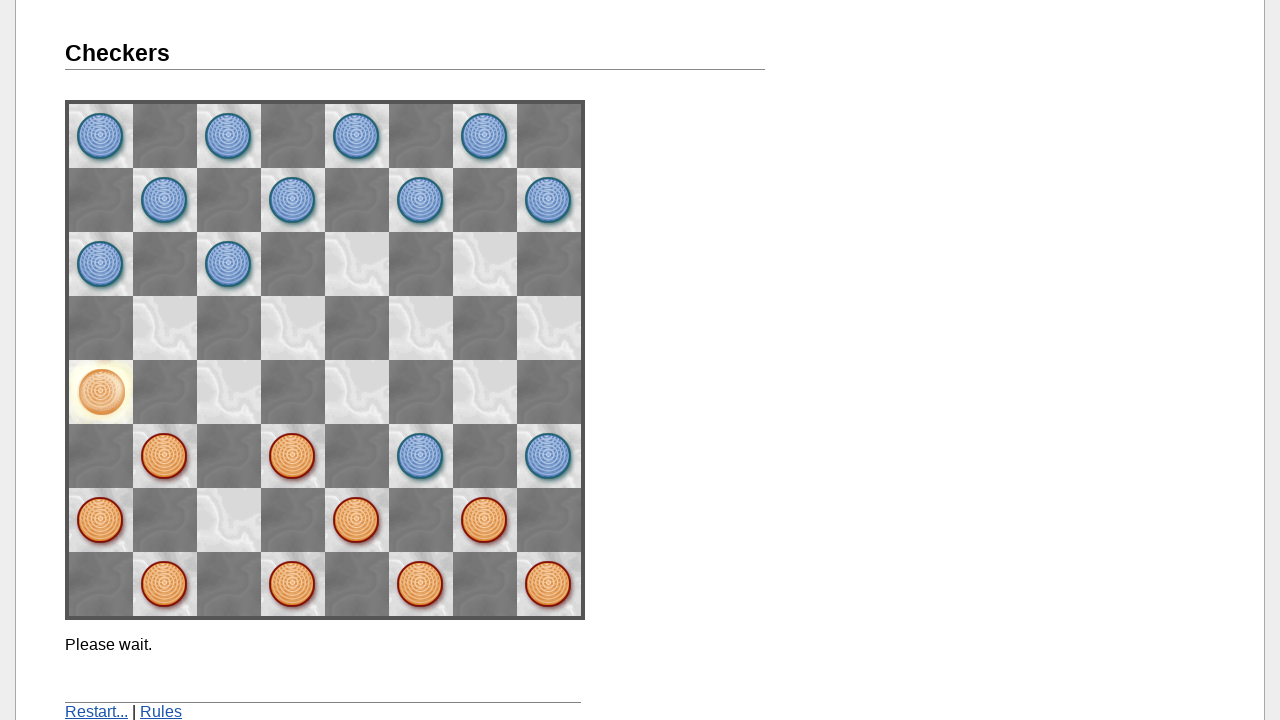

Round 3: Waited 2 seconds for computer's third move
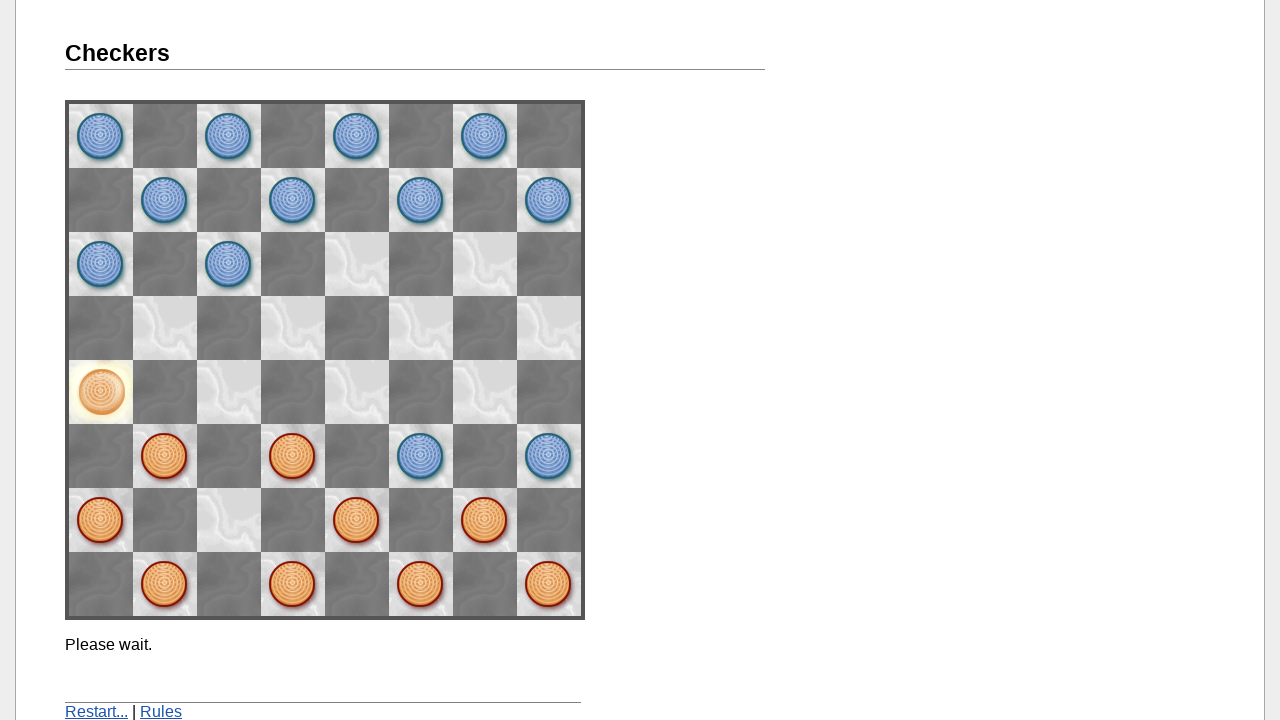

Round 3: Clicked checker piece at space62 at (165, 456) on [name='space62']
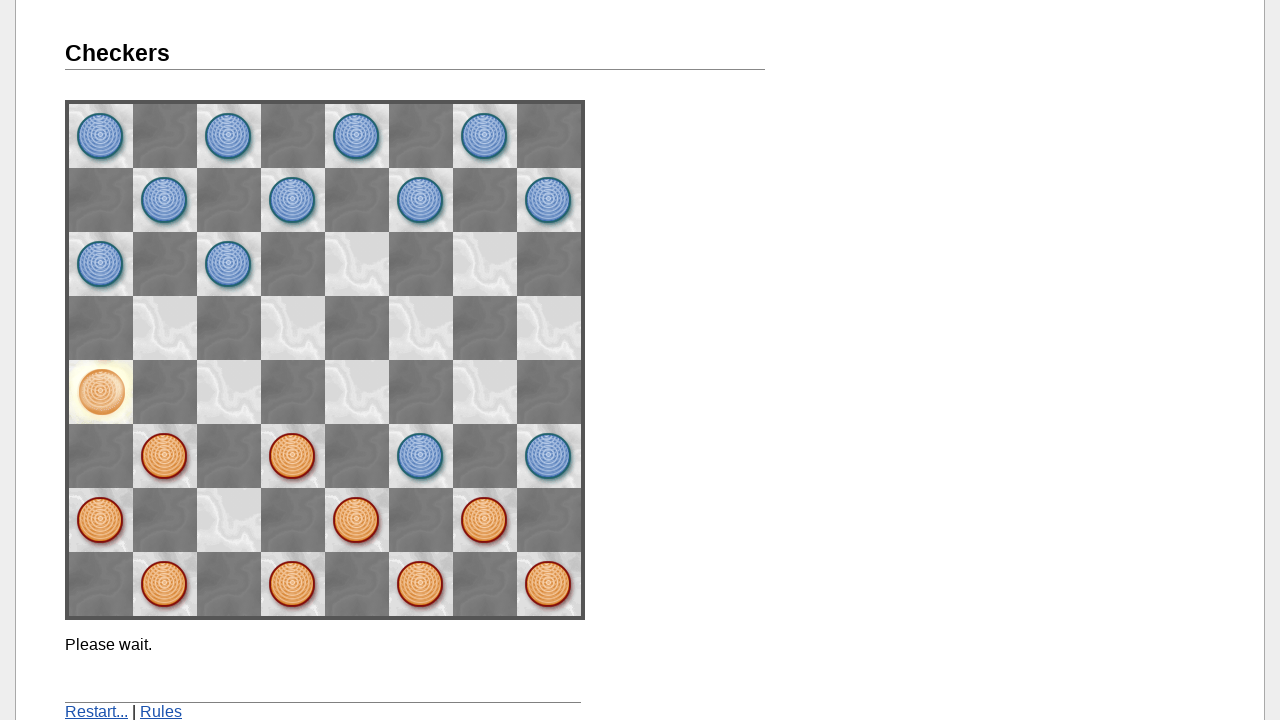

Round 3: Moved piece from space62 to space73 at (101, 392) on [name='space73']
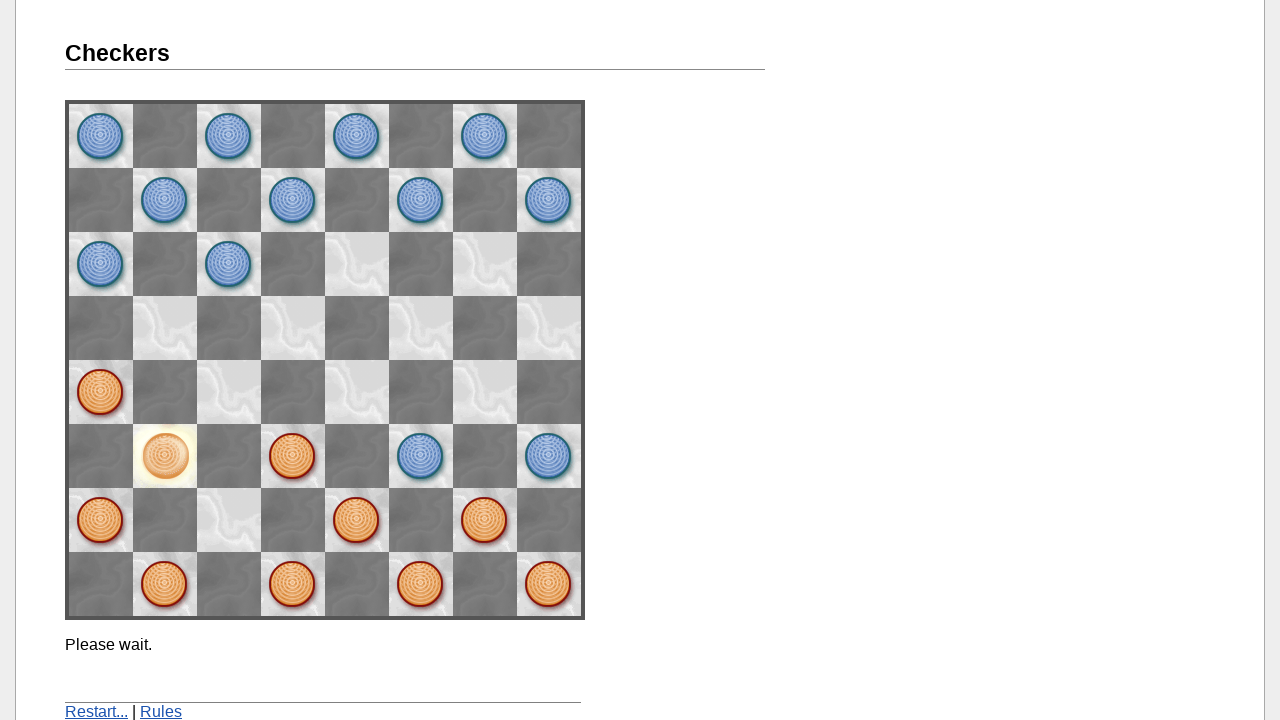

Round 3: Waited 2 seconds for computer's fourth move
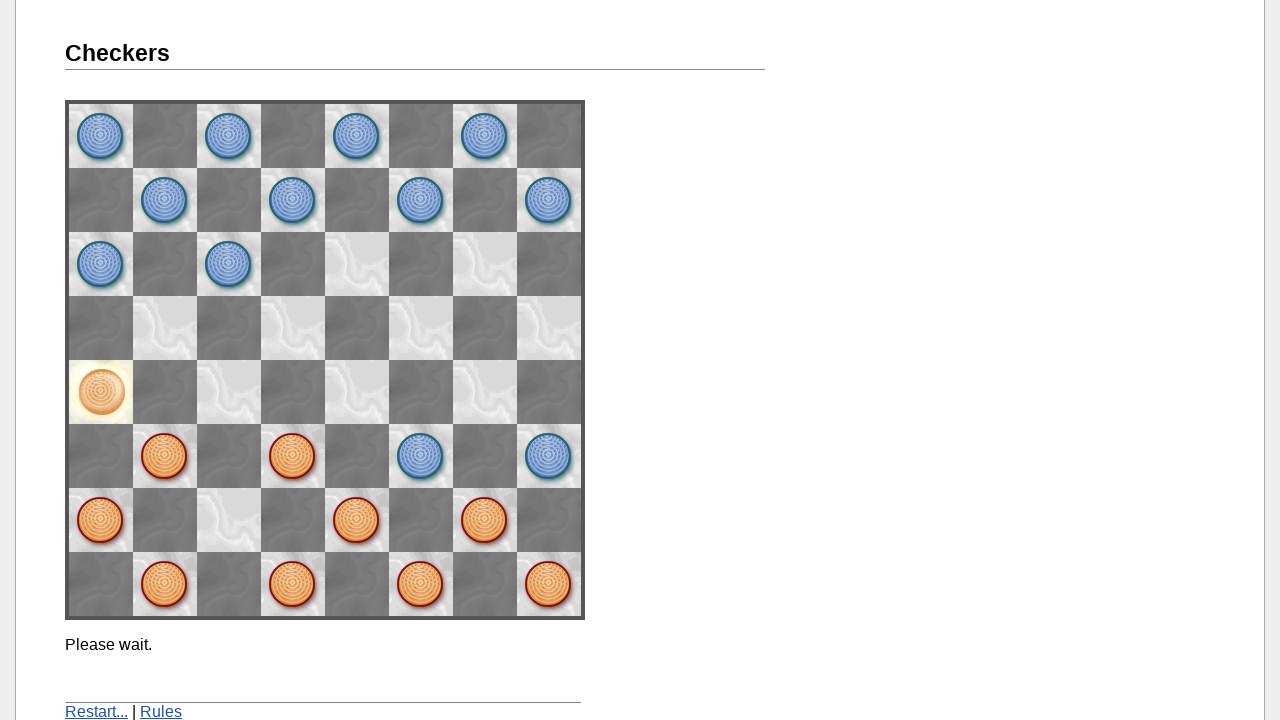

Round 3: Clicked checker piece at space51 at (229, 520) on [name='space51']
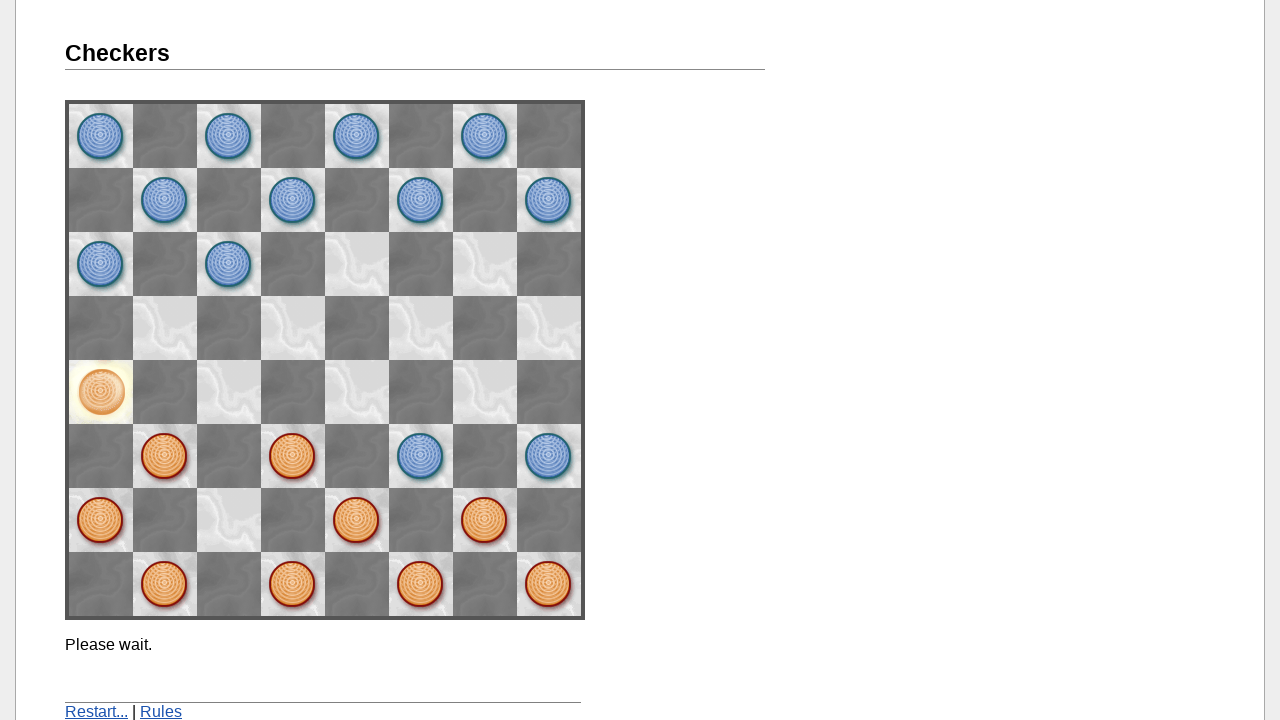

Round 3: Moved piece from space51 to space62 at (165, 456) on [name='space62']
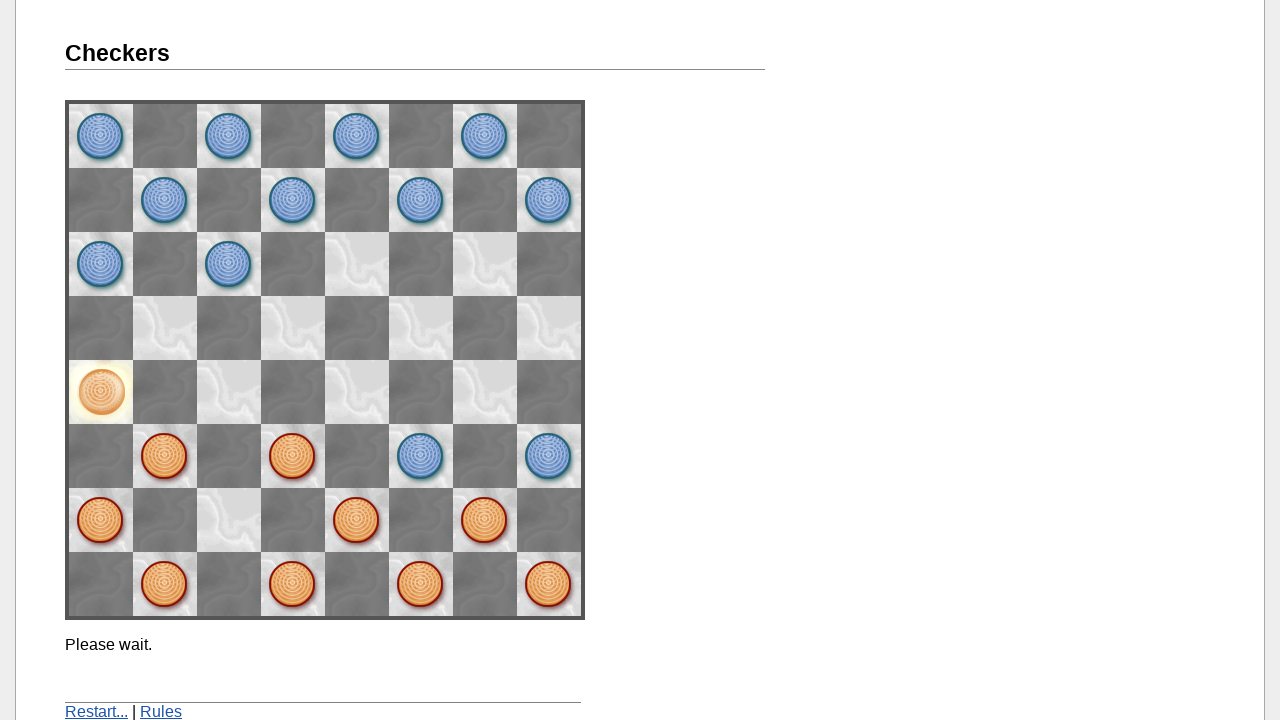

Round 3: Waited 2 seconds for computer's fifth move
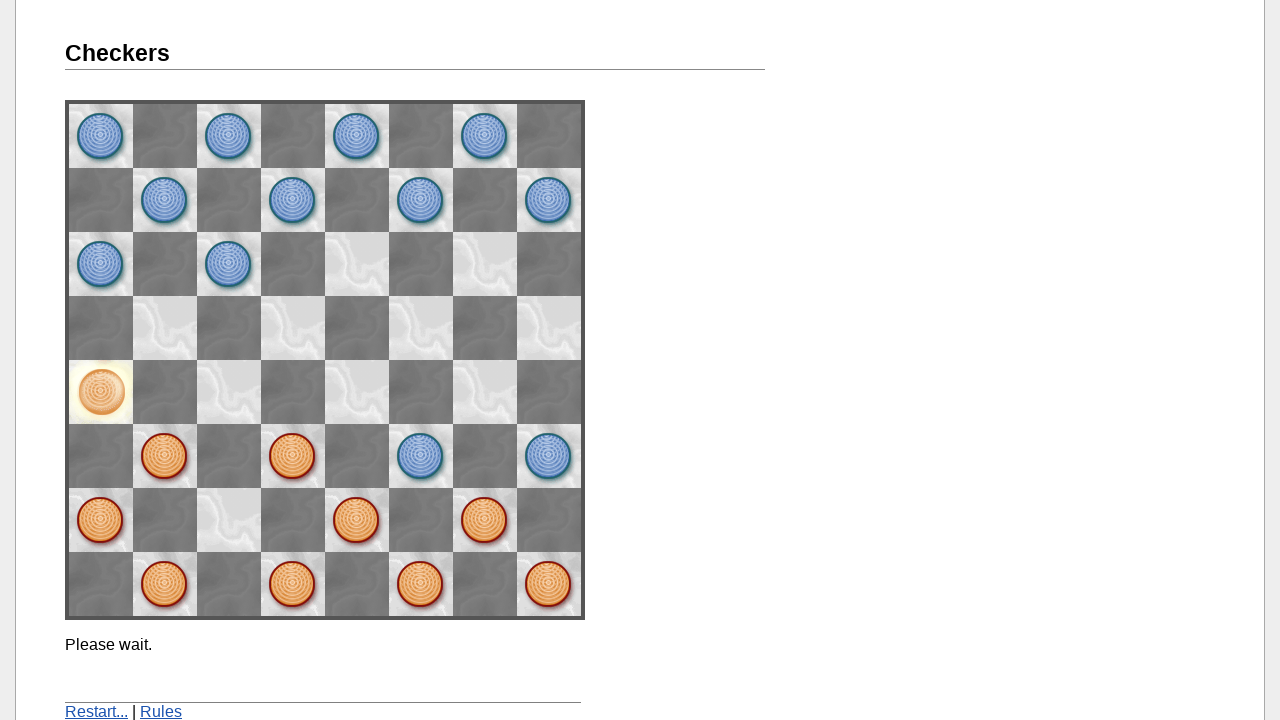

Round 4: Clicked checker piece at space02 at (549, 456) on [name='space02']
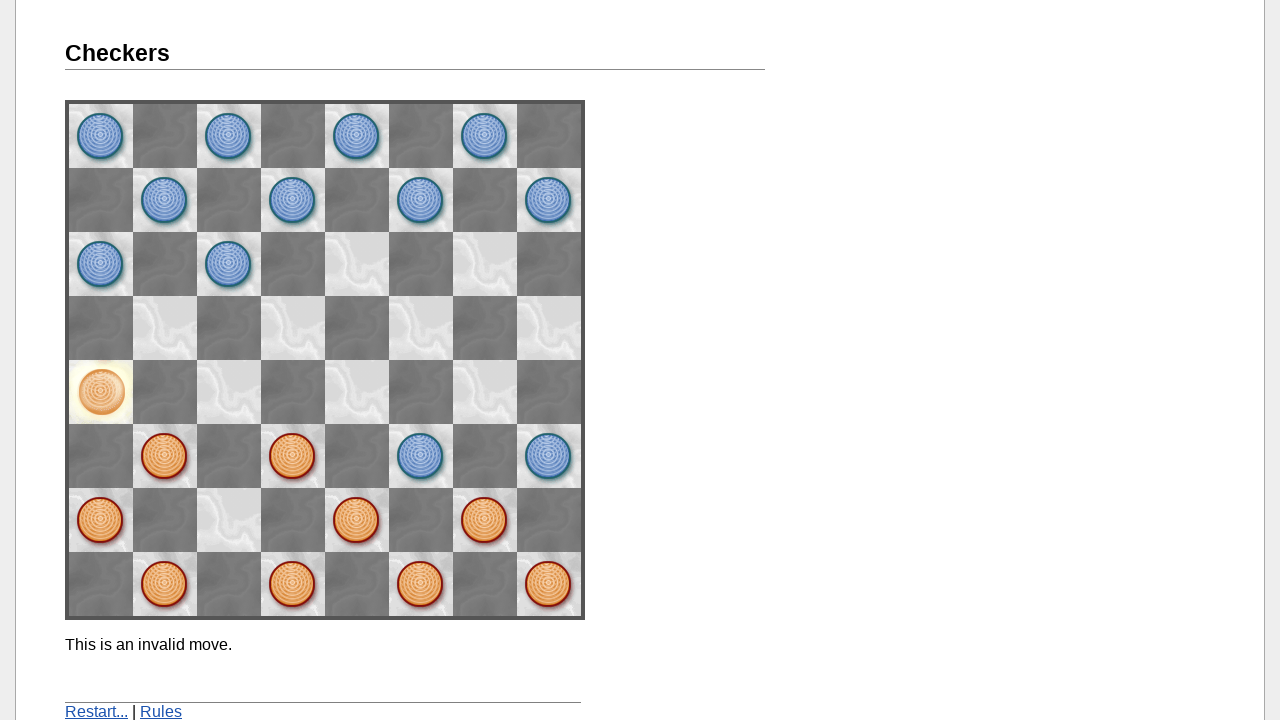

Round 4: Moved piece from space02 to space13 at (485, 392) on [name='space13']
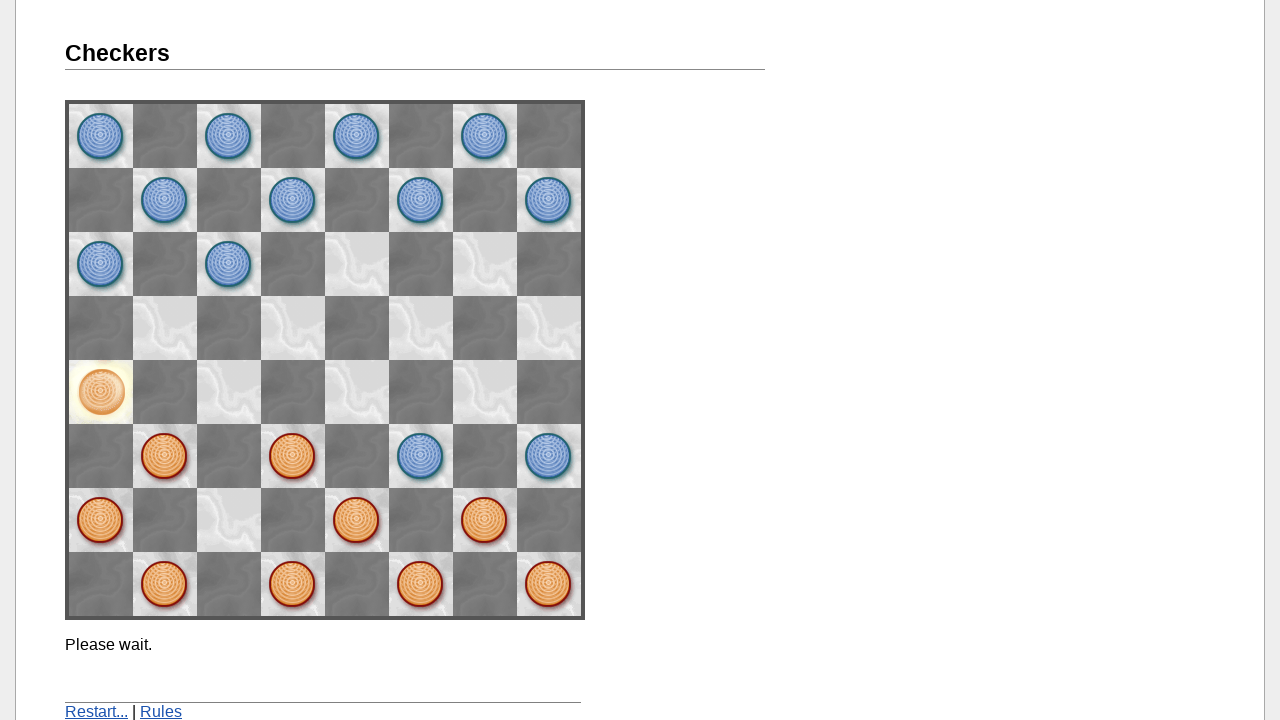

Round 4: Waited 2 seconds for computer's first move
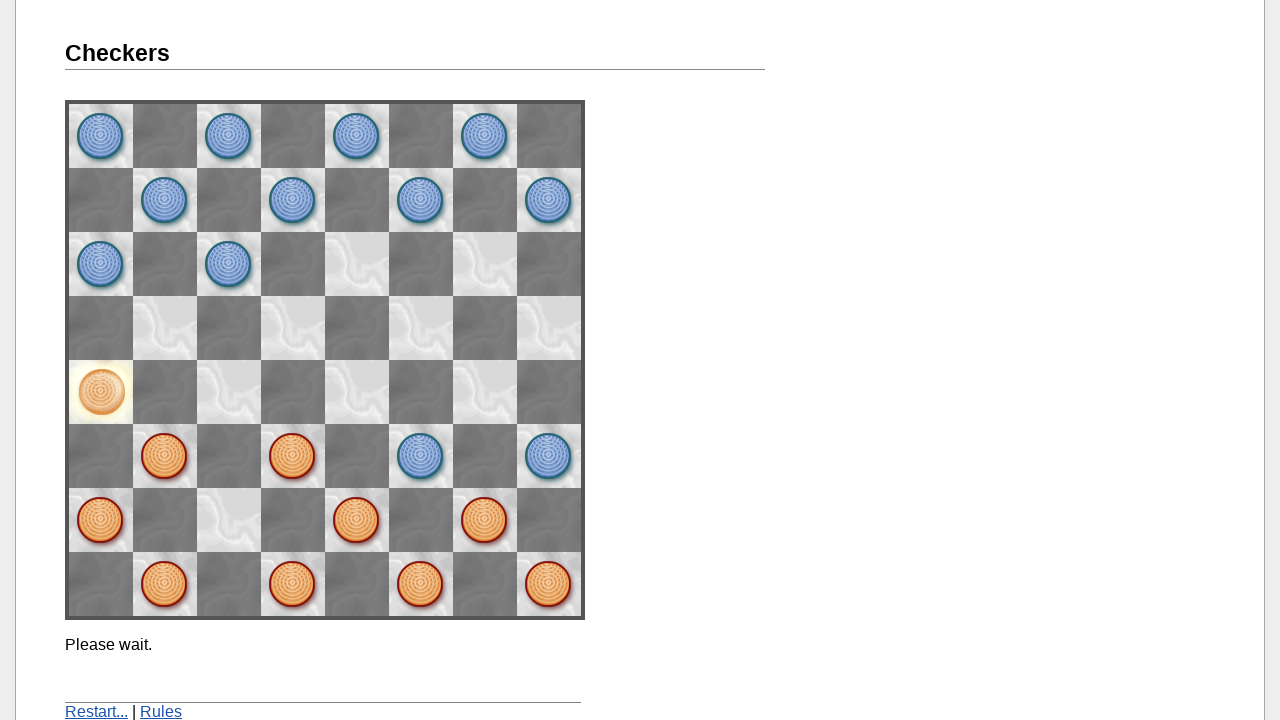

Round 4: Clicked checker piece at space22 at (421, 456) on [name='space22']
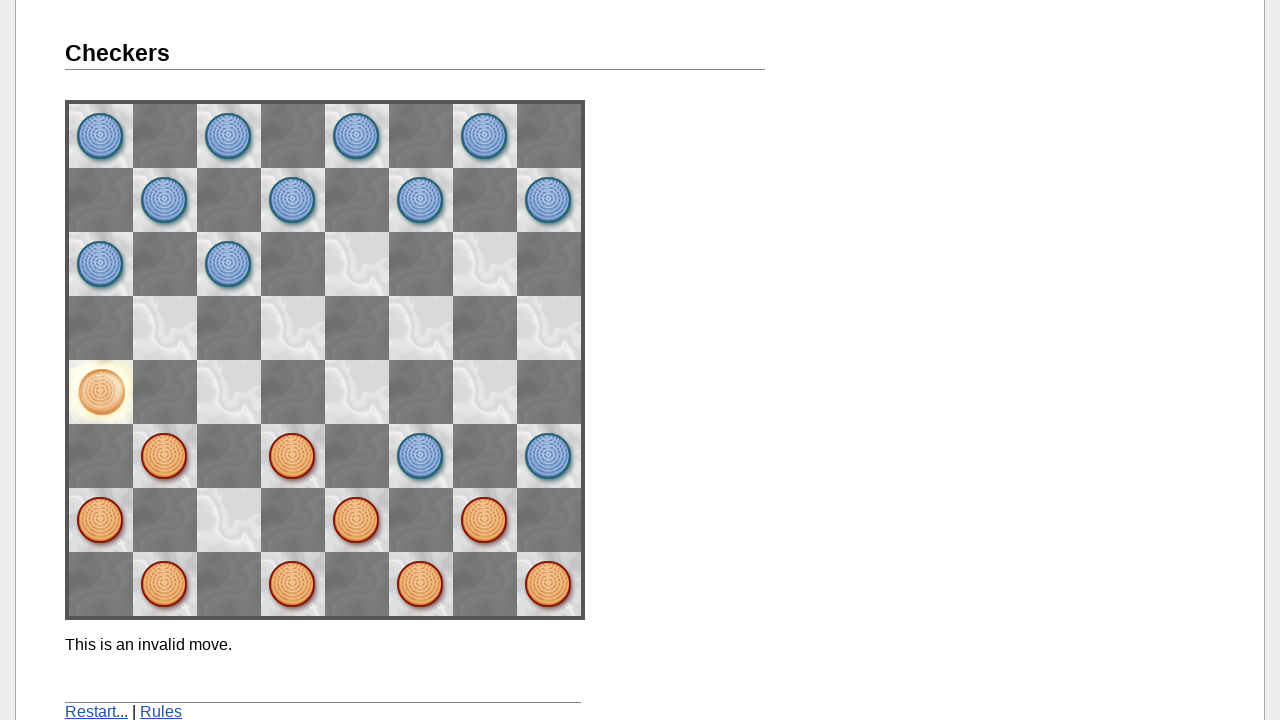

Round 4: Moved piece from space22 to space33 at (357, 392) on [name='space33']
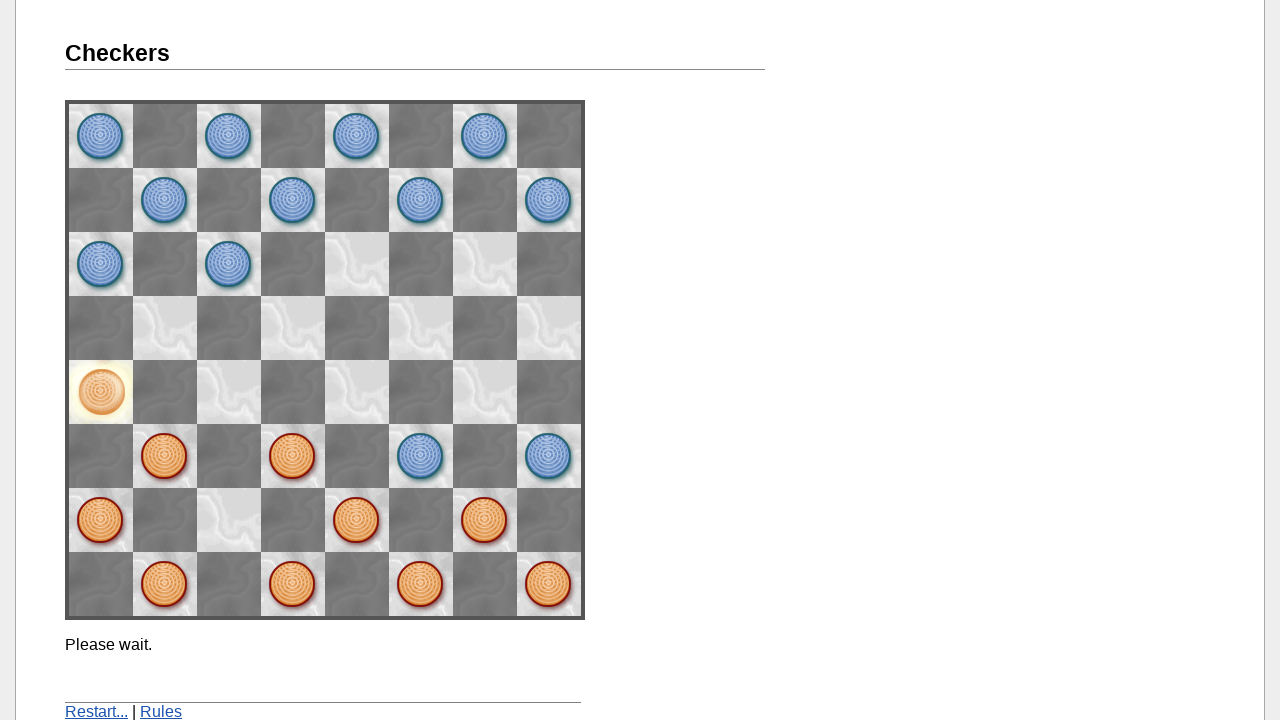

Round 4: Waited 2 seconds for computer's second move
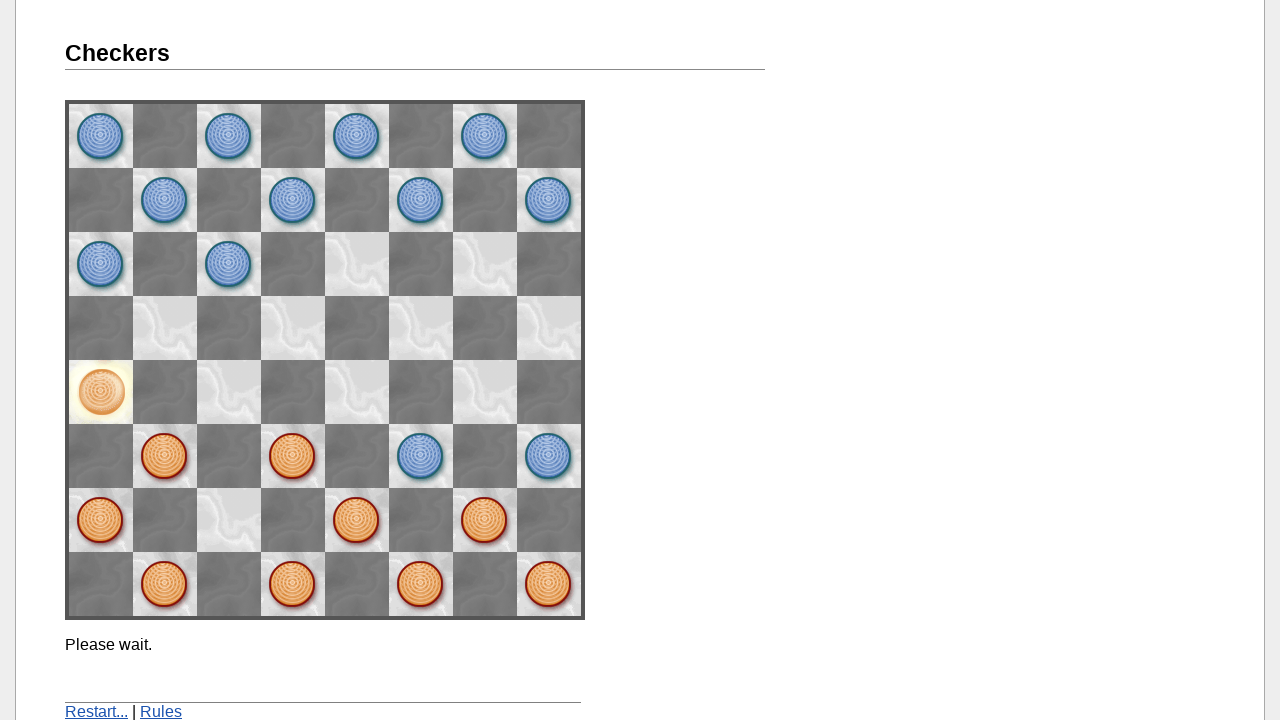

Round 4: Clicked checker piece at space02 at (549, 456) on [name='space02']
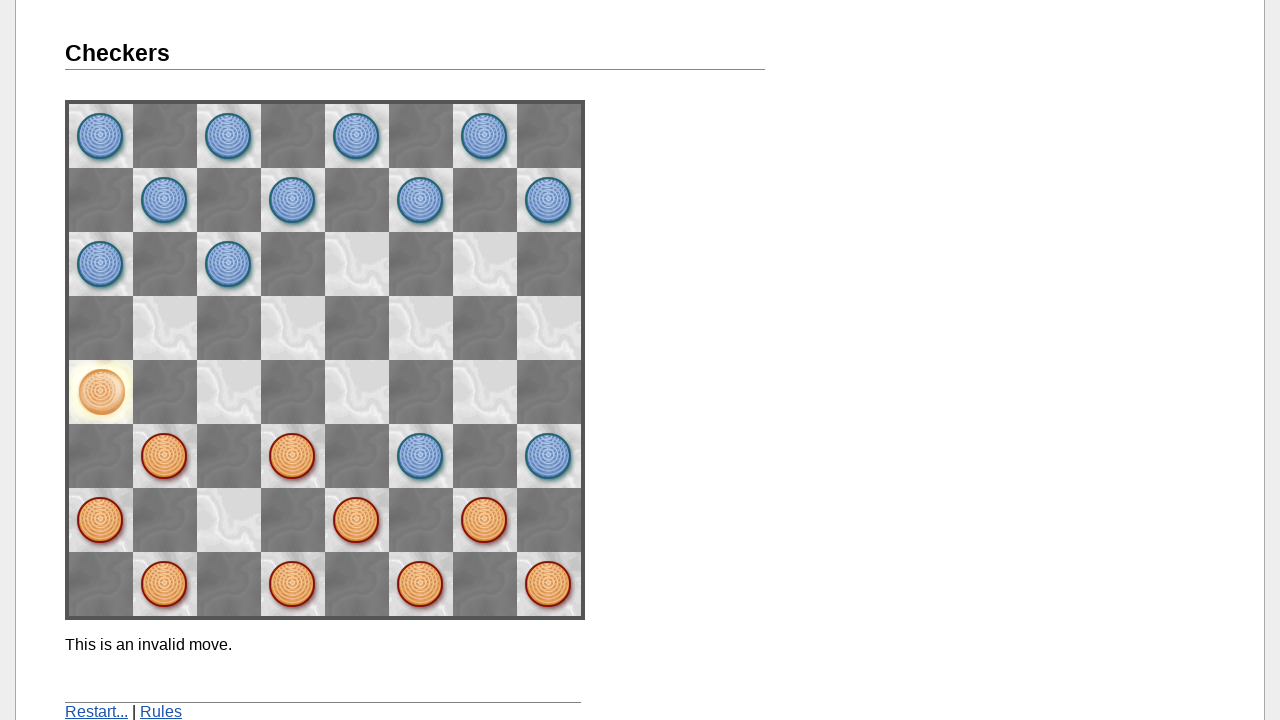

Round 4: Moved piece from space02 to space13 at (485, 392) on [name='space13']
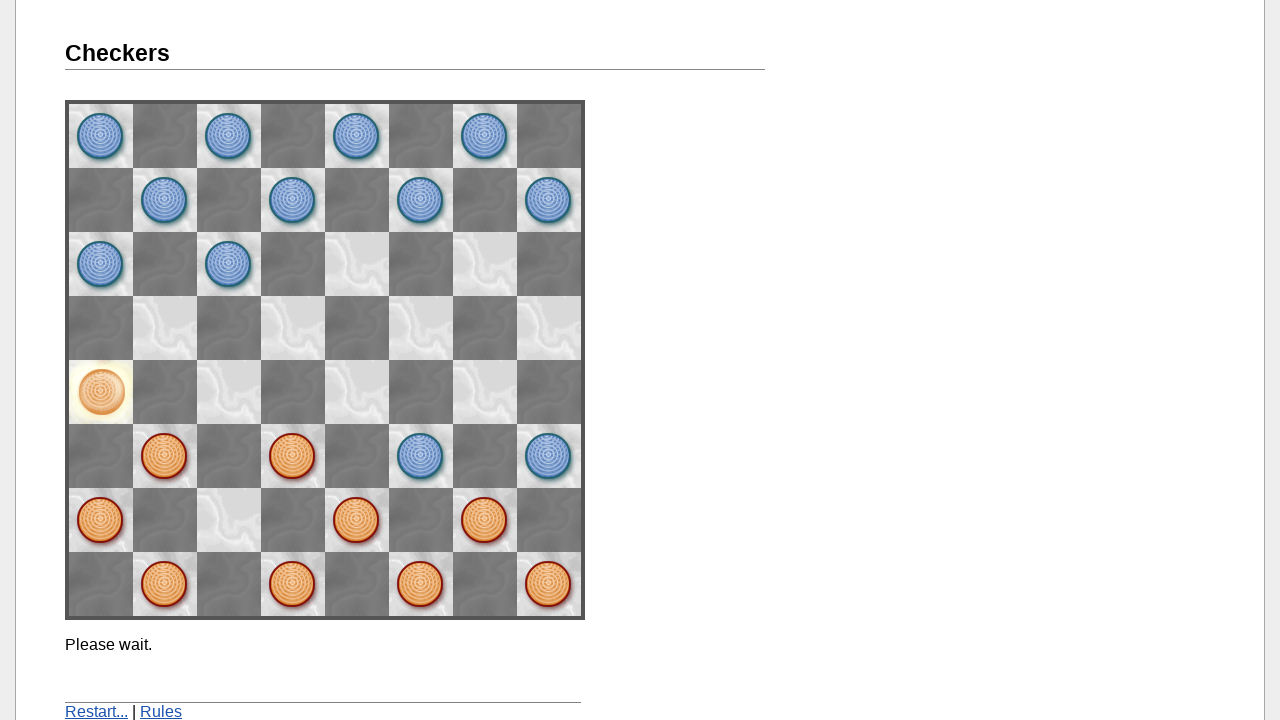

Round 4: Waited 2 seconds for computer's third move
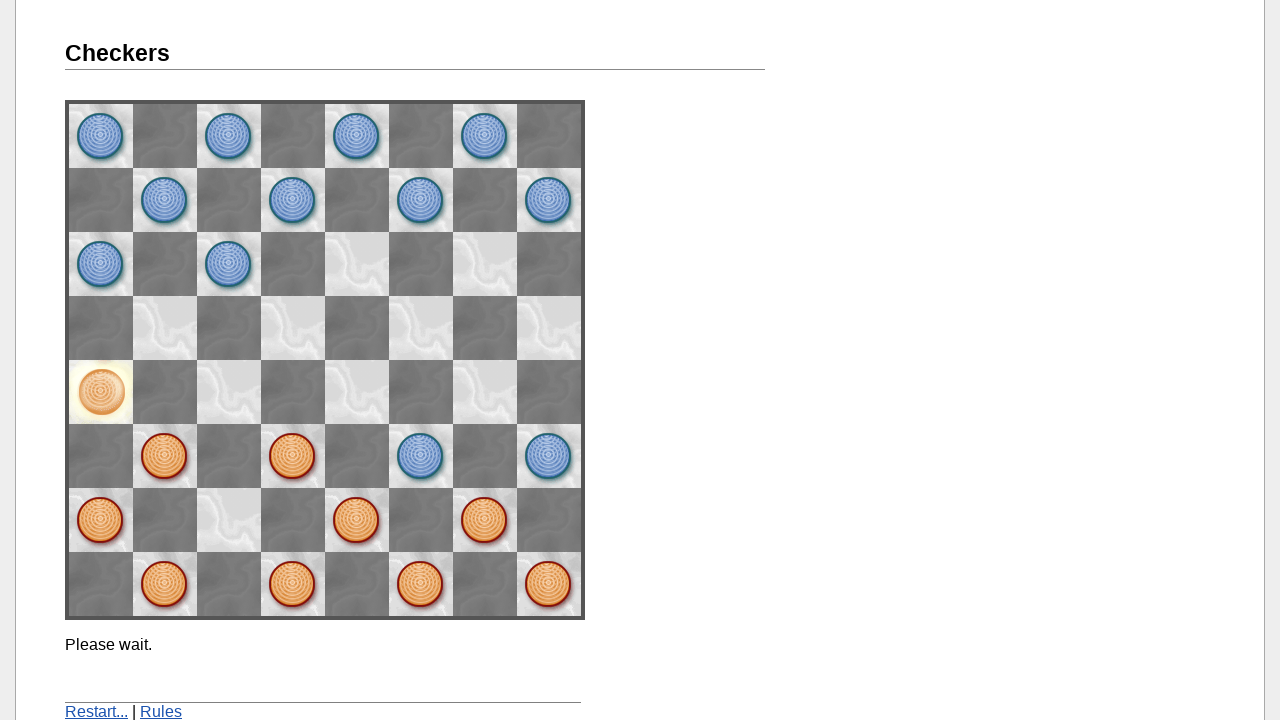

Round 4: Clicked checker piece at space62 at (165, 456) on [name='space62']
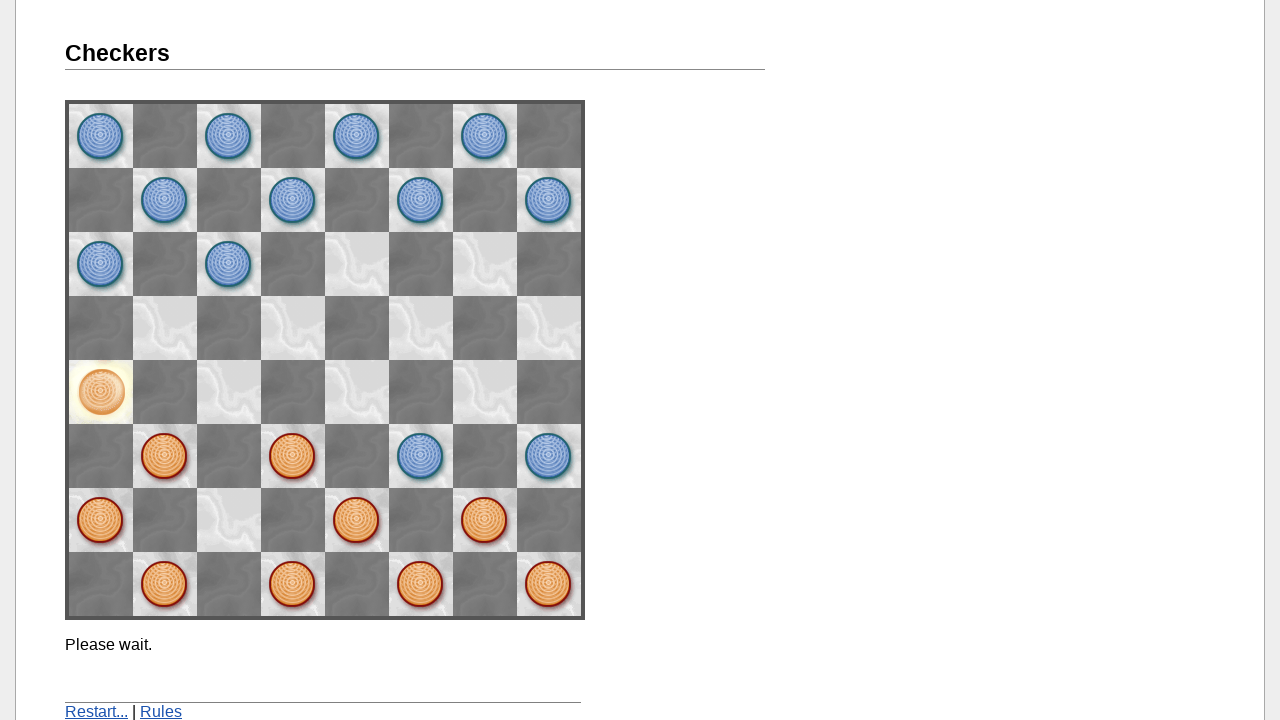

Round 4: Moved piece from space62 to space73 at (101, 392) on [name='space73']
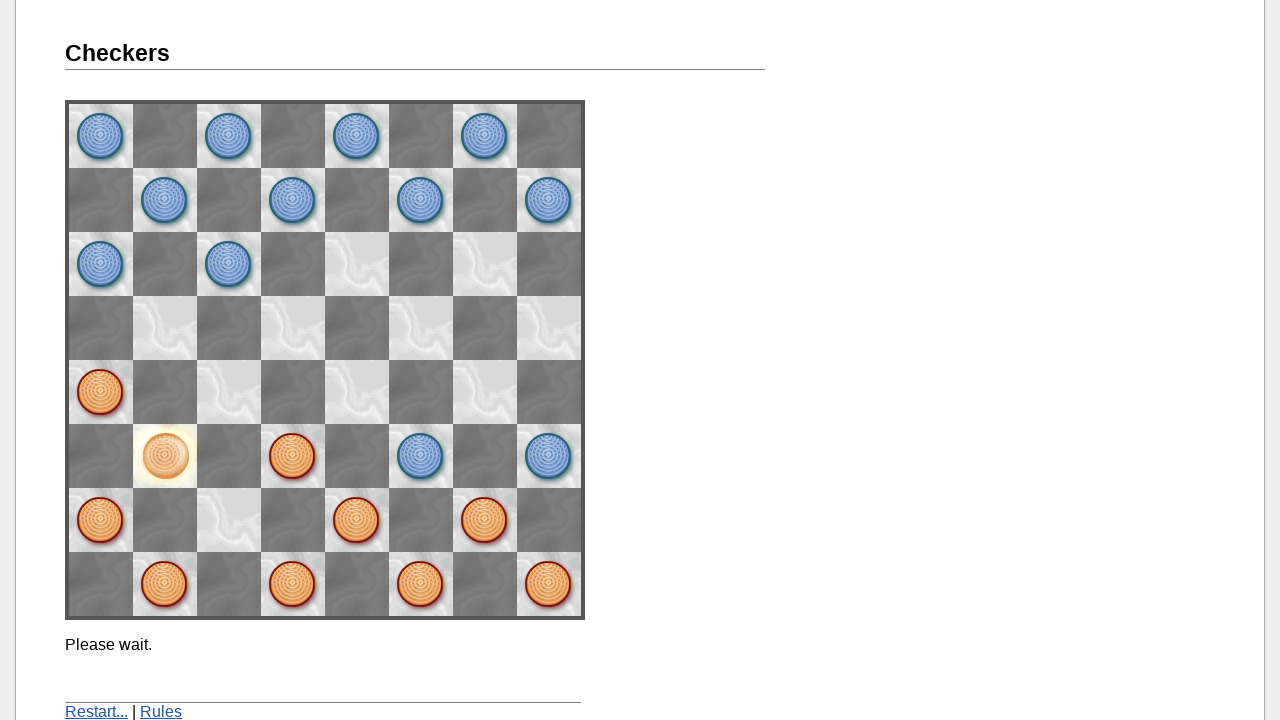

Round 4: Waited 2 seconds for computer's fourth move
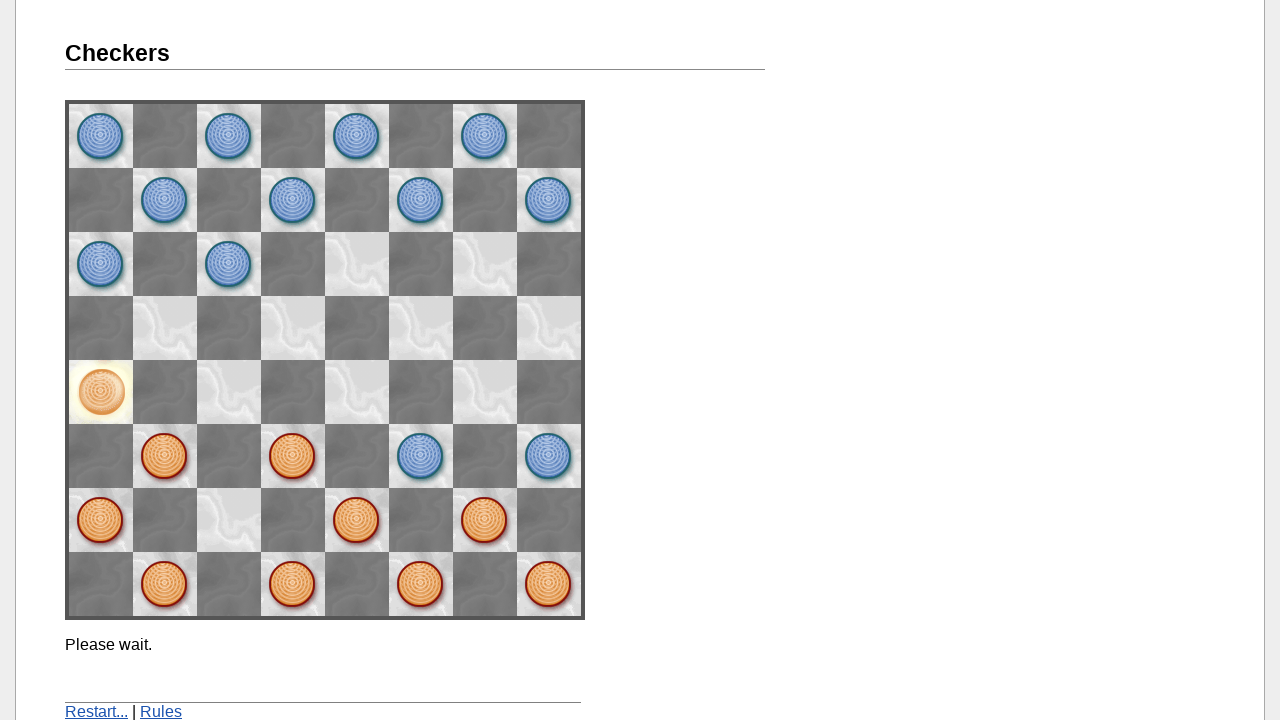

Round 4: Clicked checker piece at space51 at (229, 520) on [name='space51']
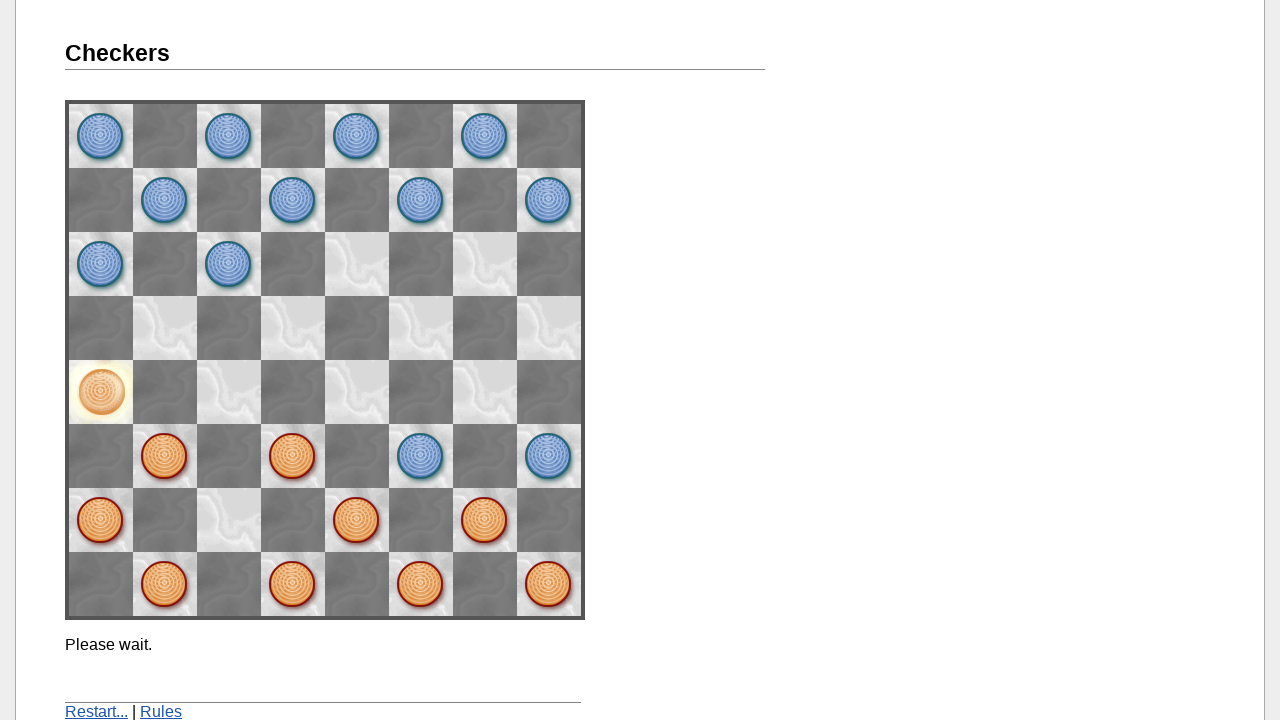

Round 4: Moved piece from space51 to space62 at (165, 456) on [name='space62']
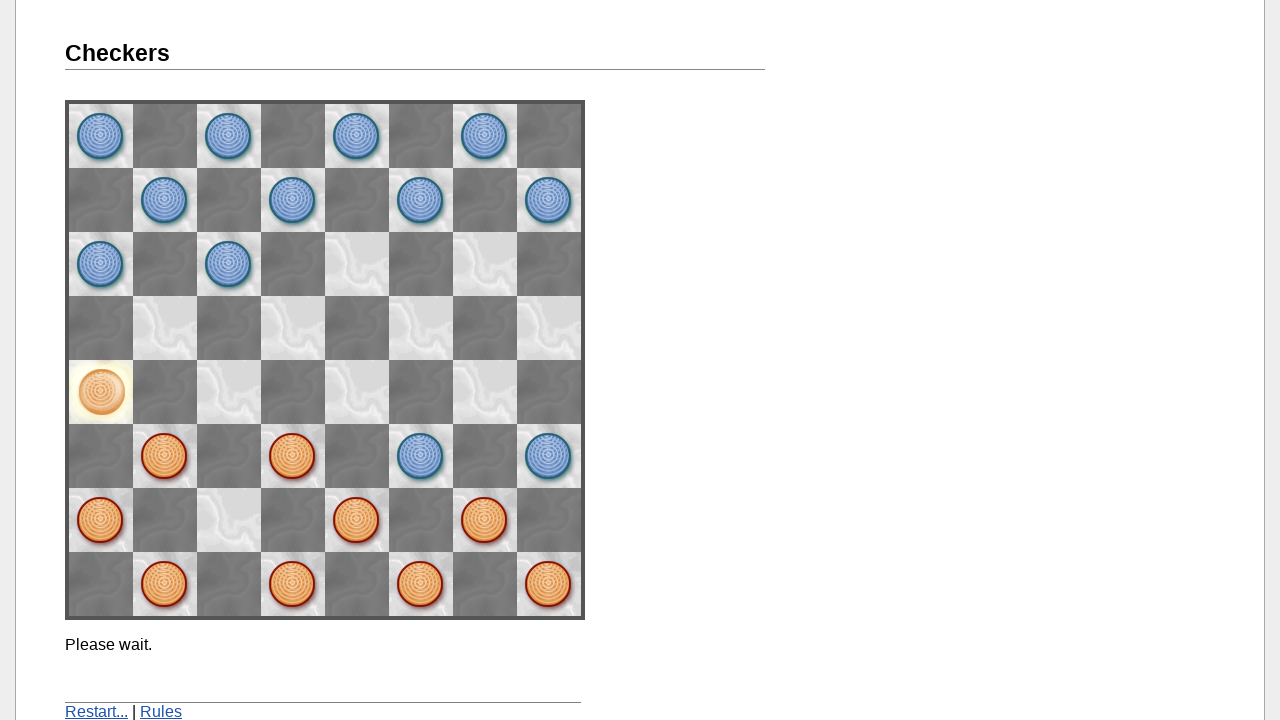

Round 4: Waited 2 seconds for computer's fifth move
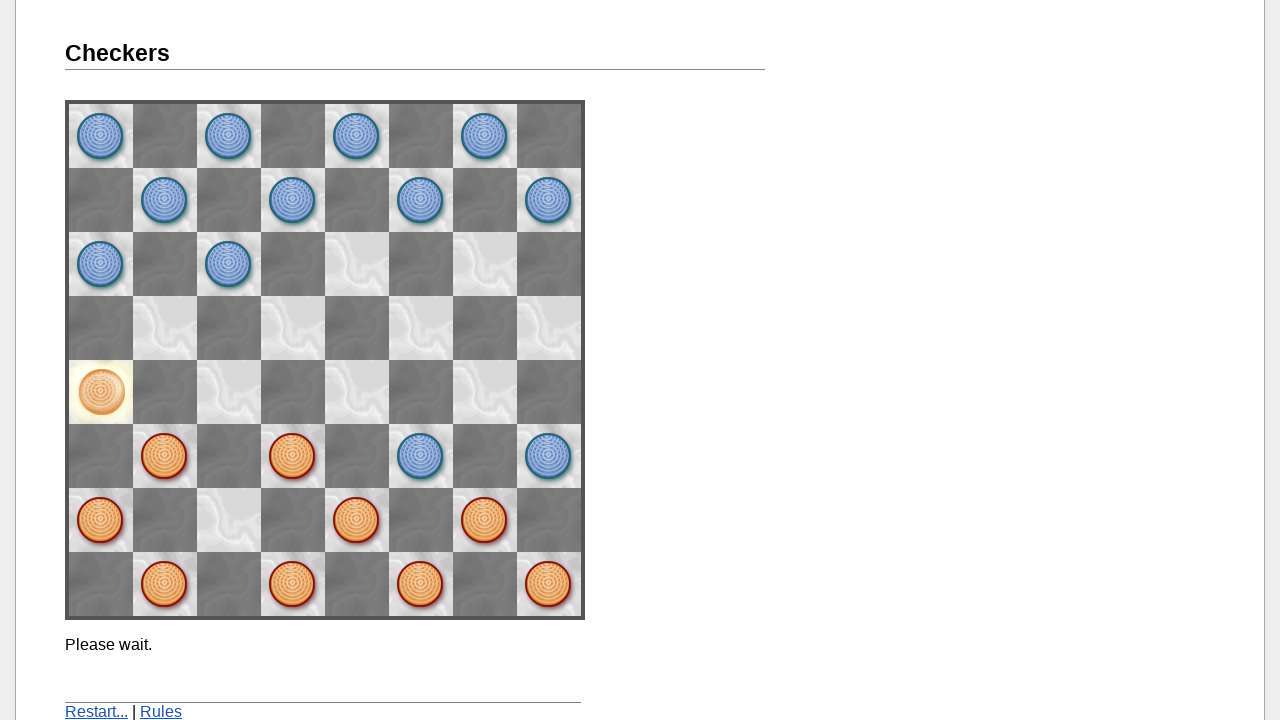

Round 5: Clicked checker piece at space02 at (549, 456) on [name='space02']
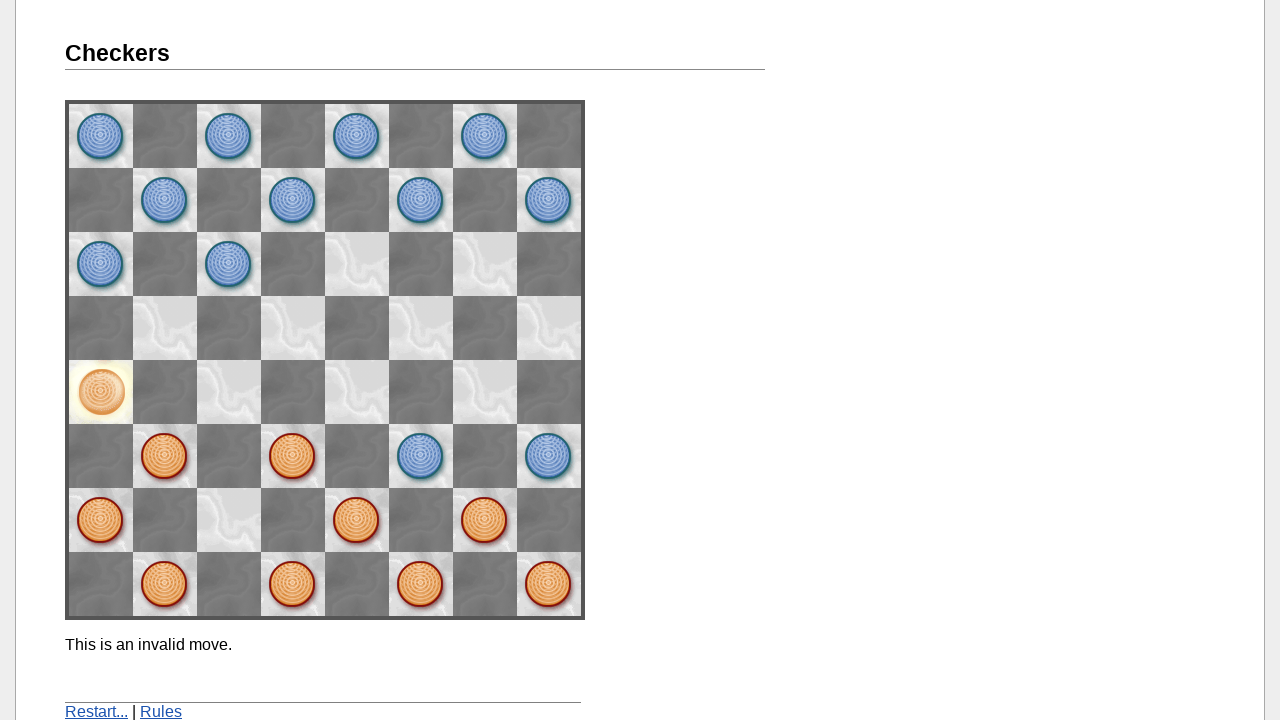

Round 5: Moved piece from space02 to space13 at (485, 392) on [name='space13']
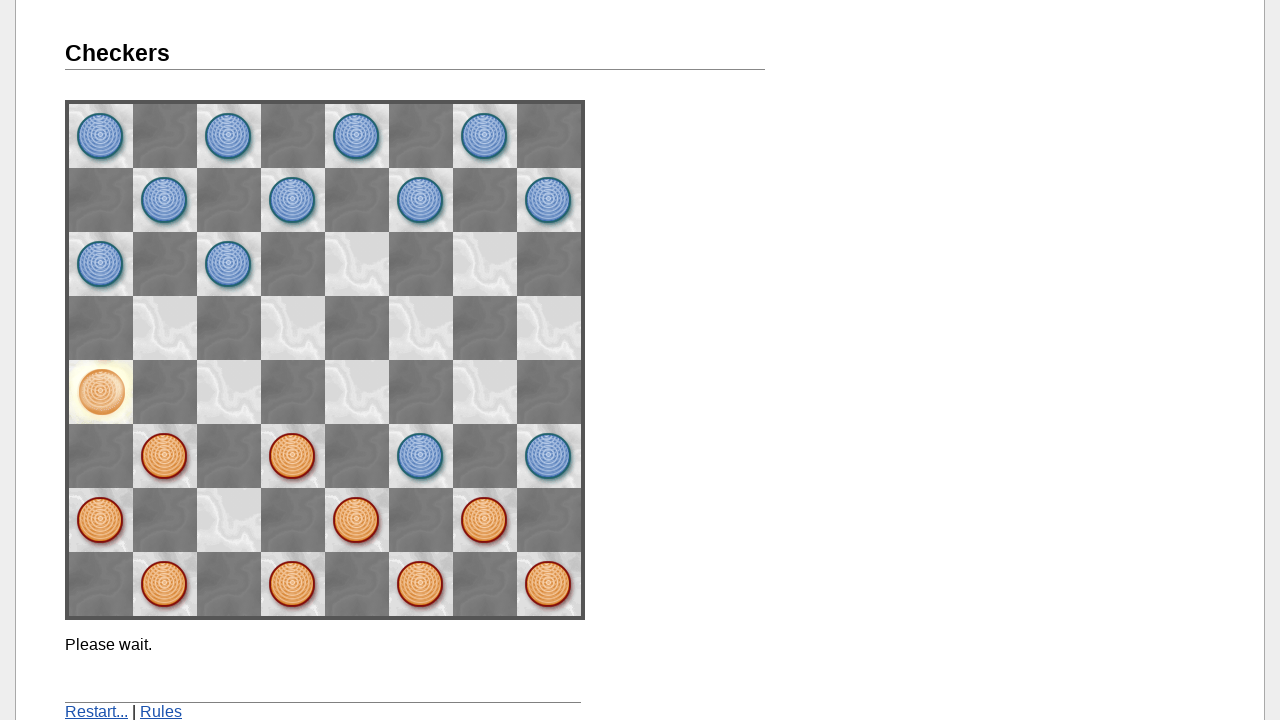

Round 5: Waited 2 seconds for computer's first move
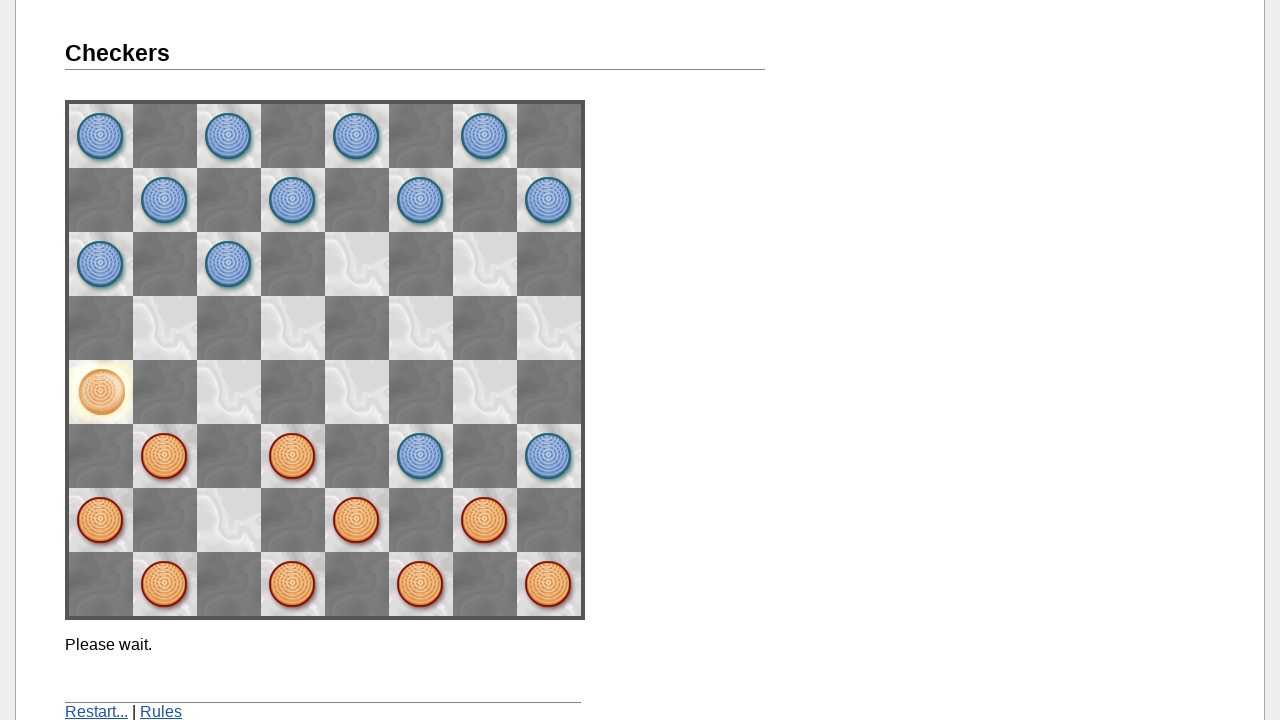

Round 5: Clicked checker piece at space22 at (421, 456) on [name='space22']
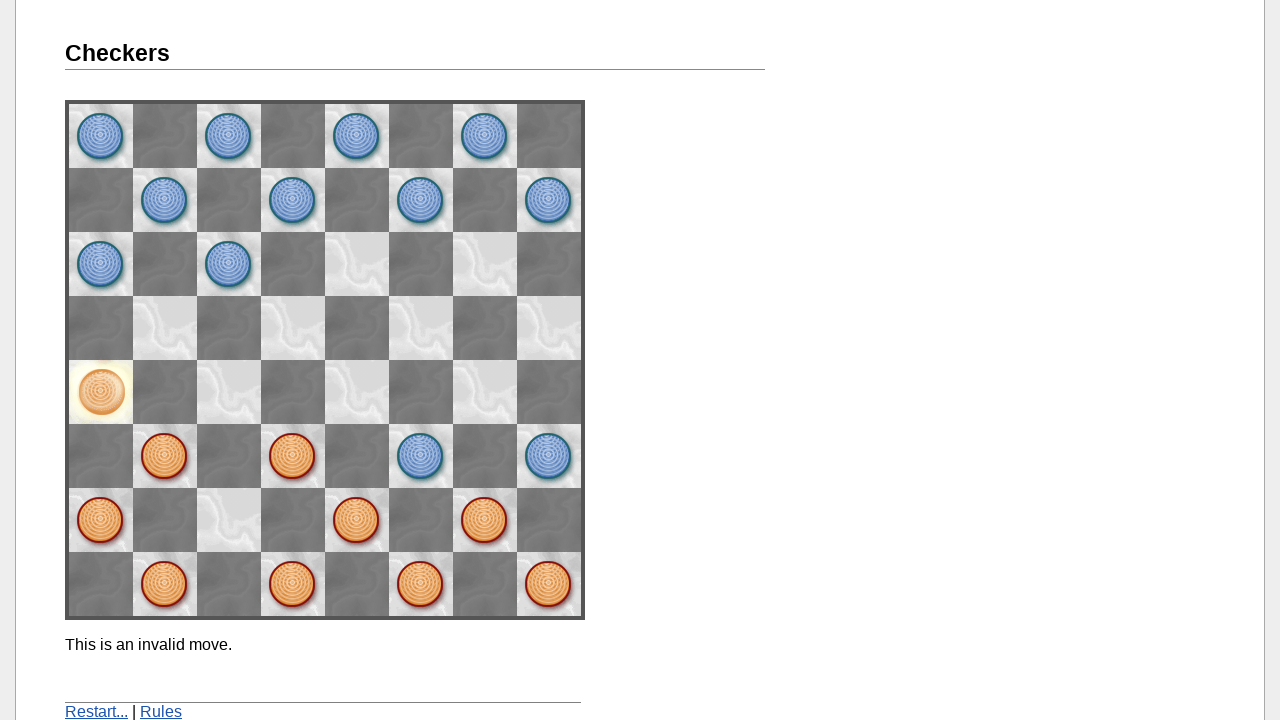

Round 5: Moved piece from space22 to space33 at (357, 392) on [name='space33']
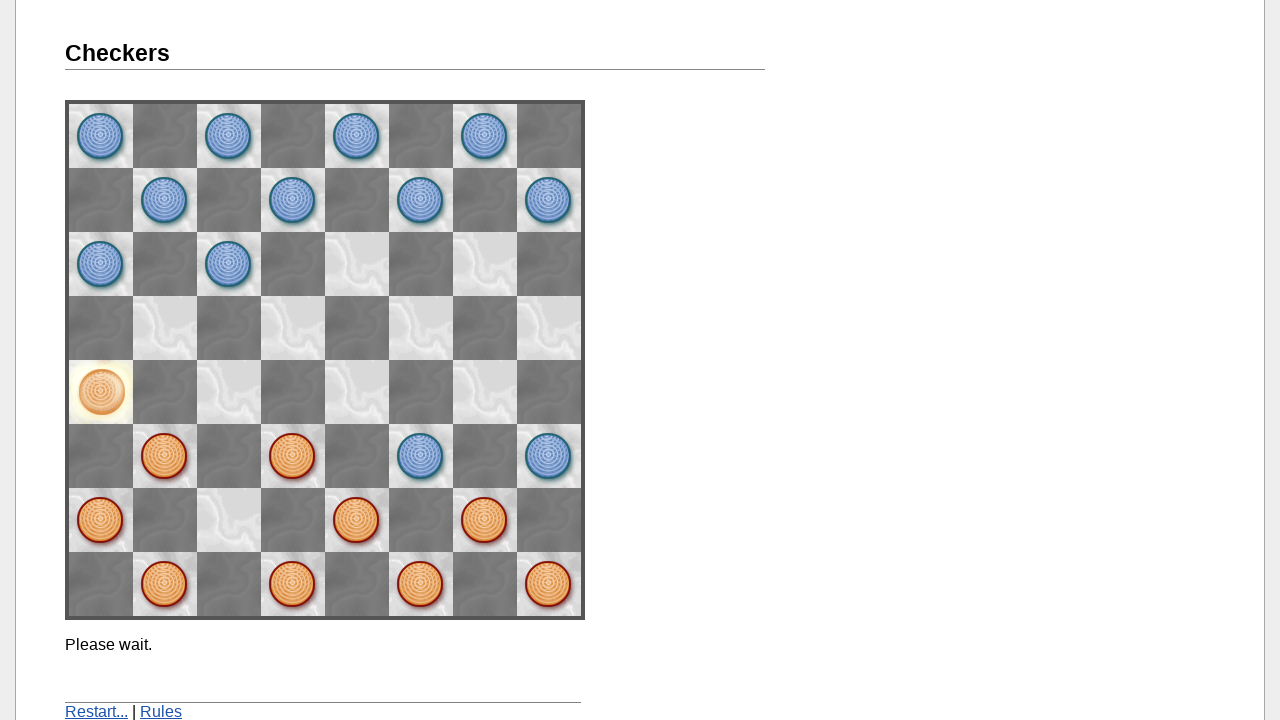

Round 5: Waited 2 seconds for computer's second move
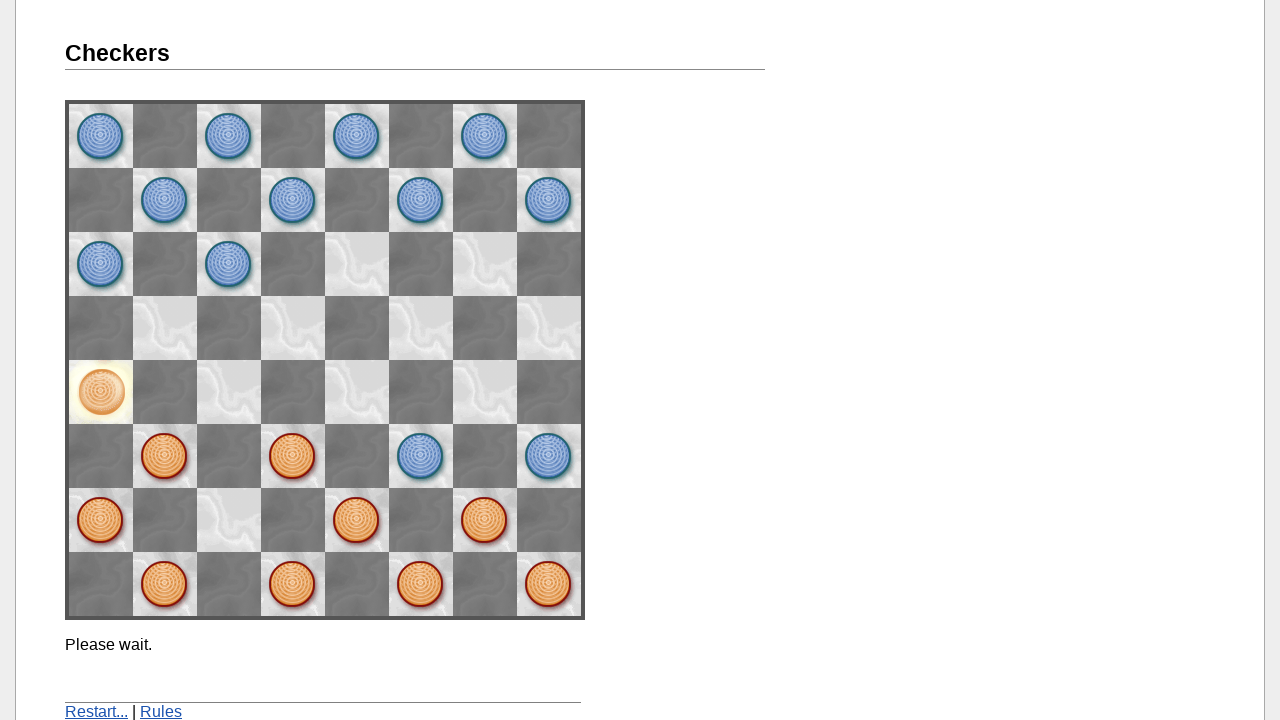

Round 5: Clicked checker piece at space02 at (549, 456) on [name='space02']
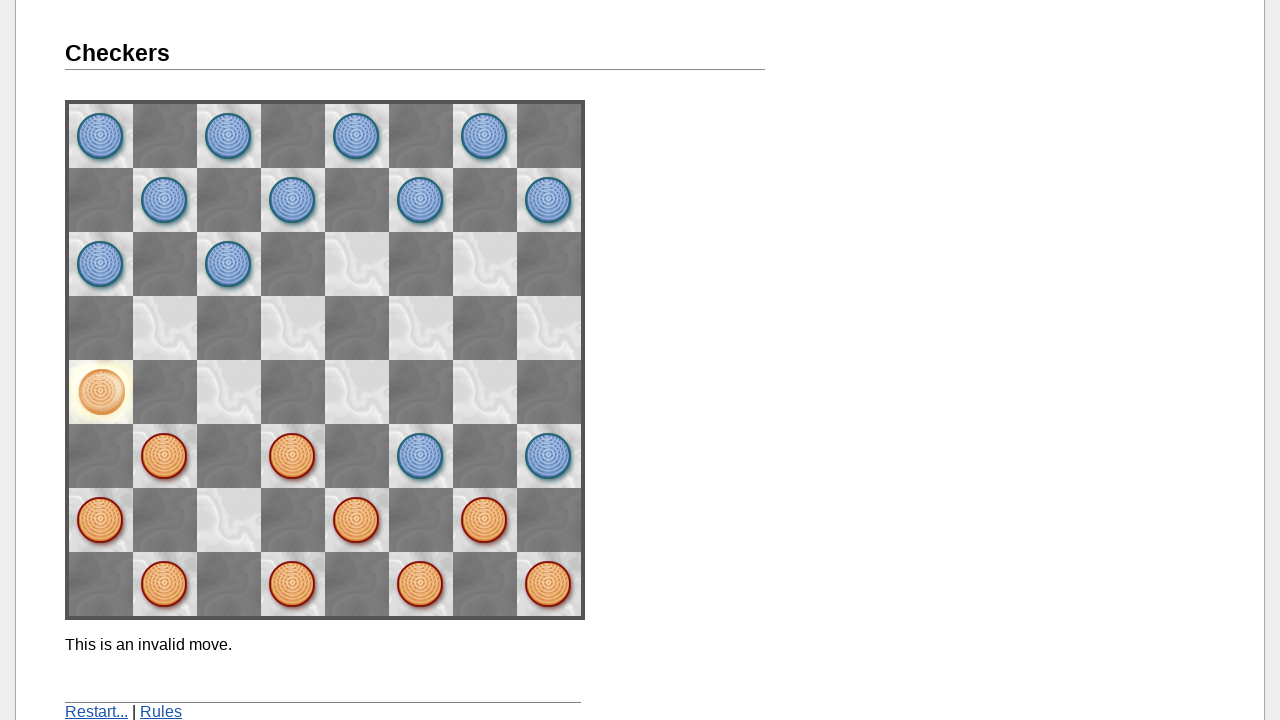

Round 5: Moved piece from space02 to space13 at (485, 392) on [name='space13']
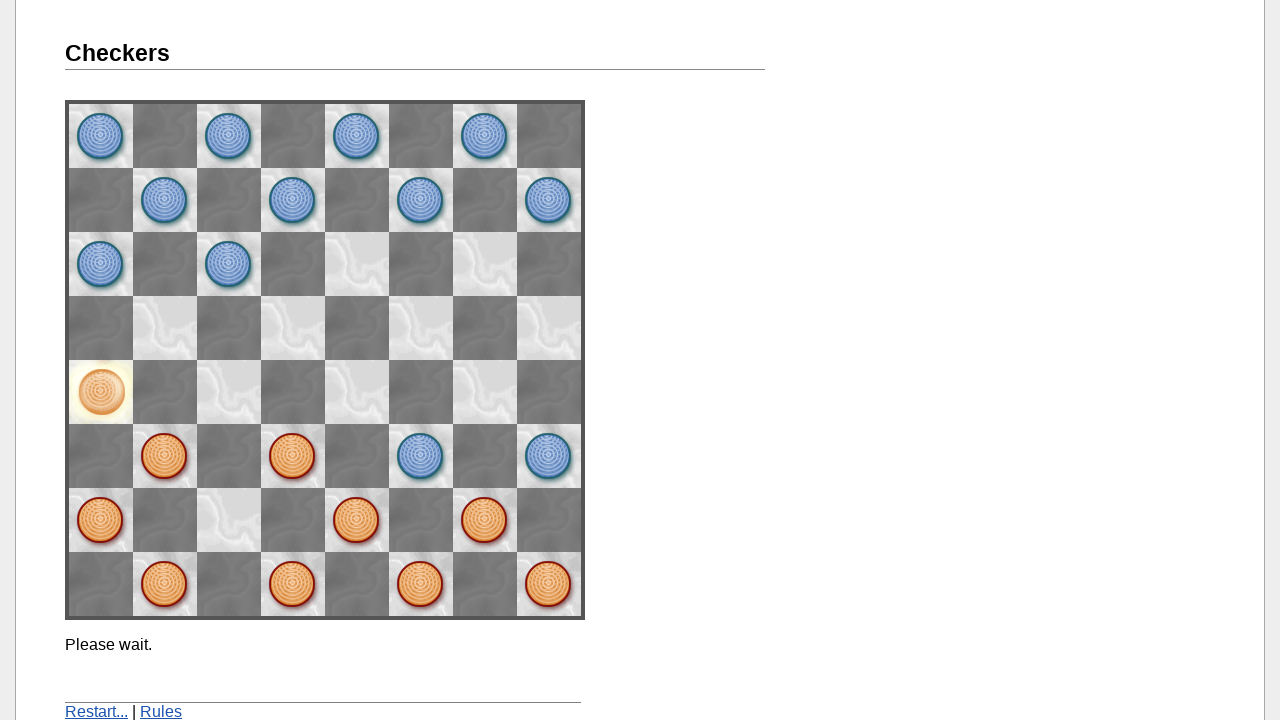

Round 5: Waited 2 seconds for computer's third move
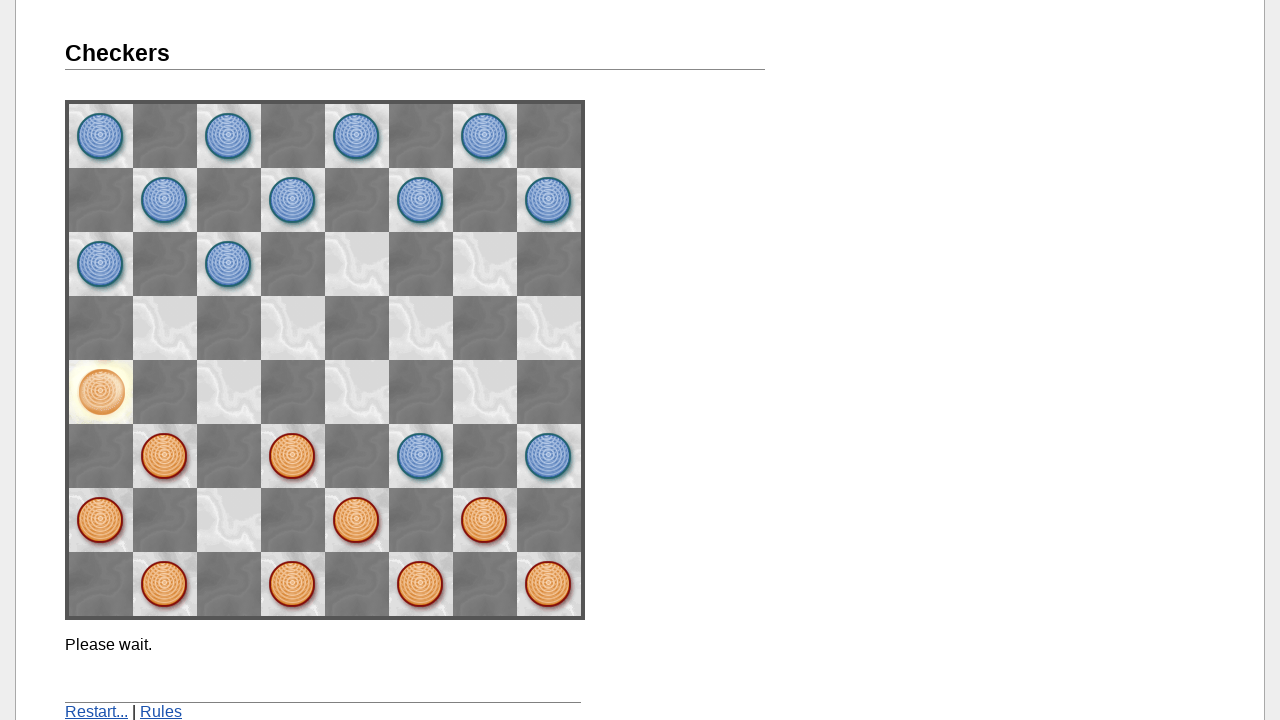

Round 5: Clicked checker piece at space62 at (165, 456) on [name='space62']
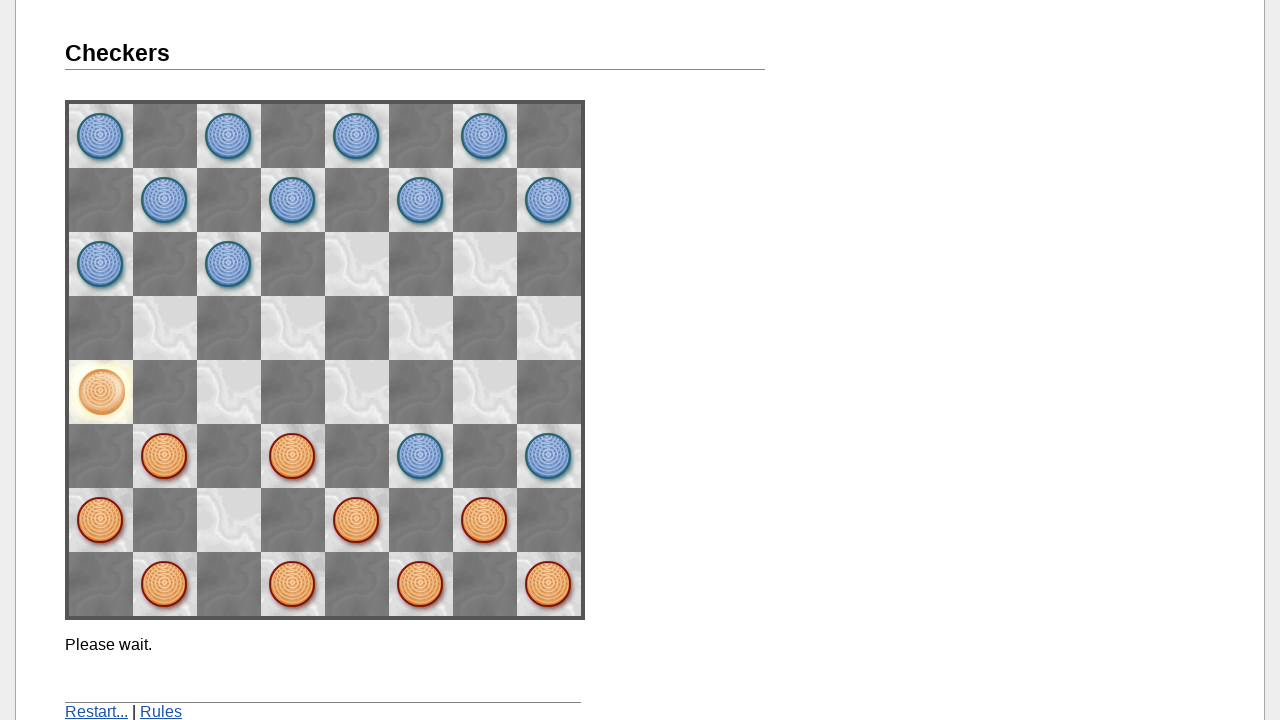

Round 5: Moved piece from space62 to space73 at (101, 392) on [name='space73']
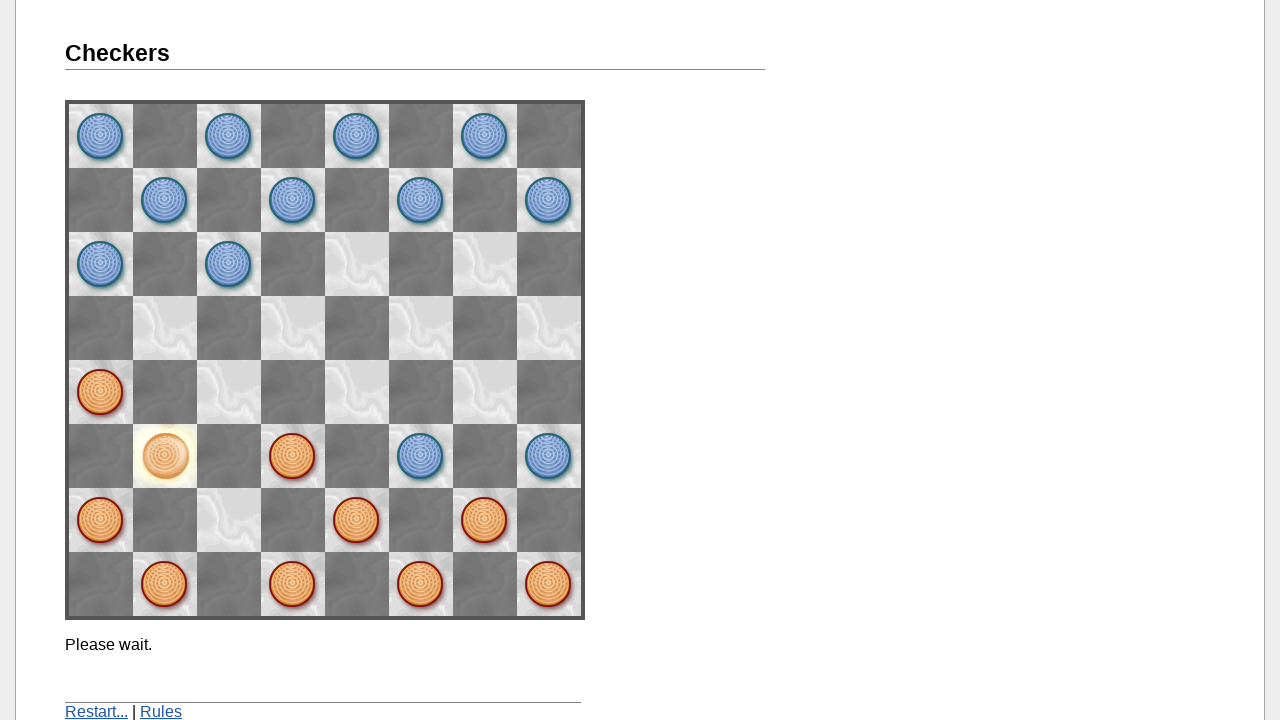

Round 5: Waited 2 seconds for computer's fourth move
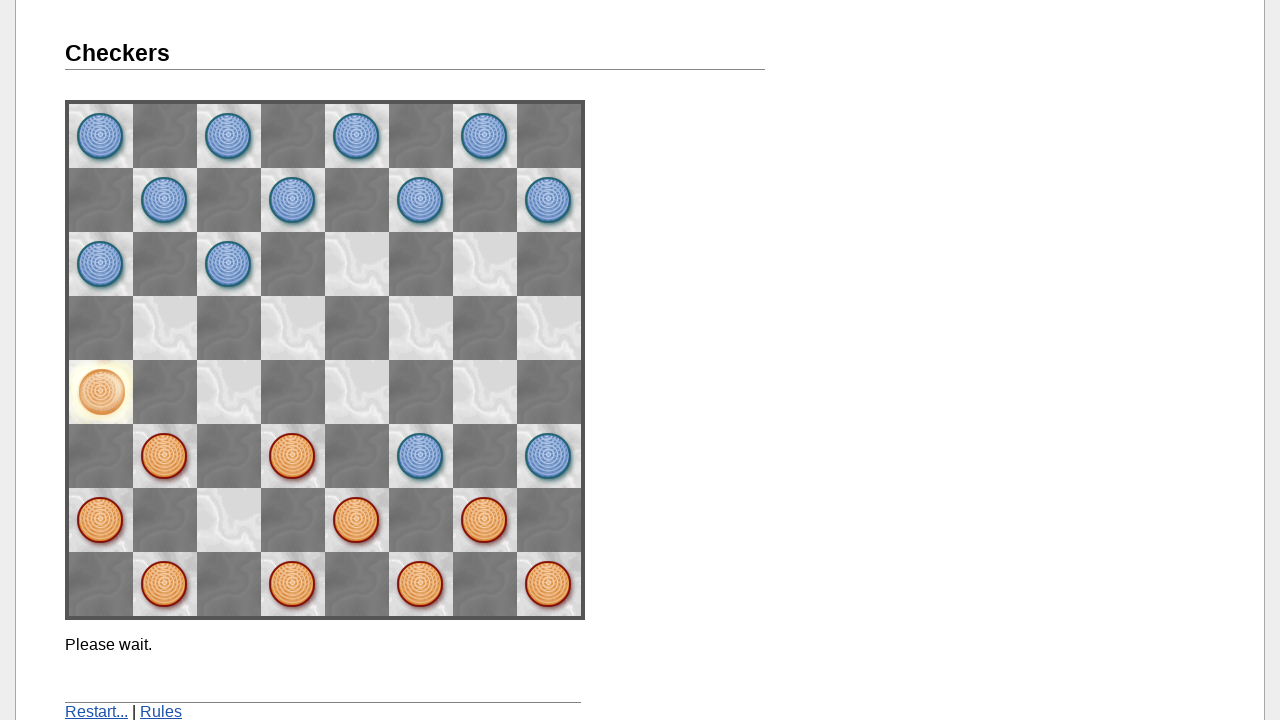

Round 5: Clicked checker piece at space51 at (229, 520) on [name='space51']
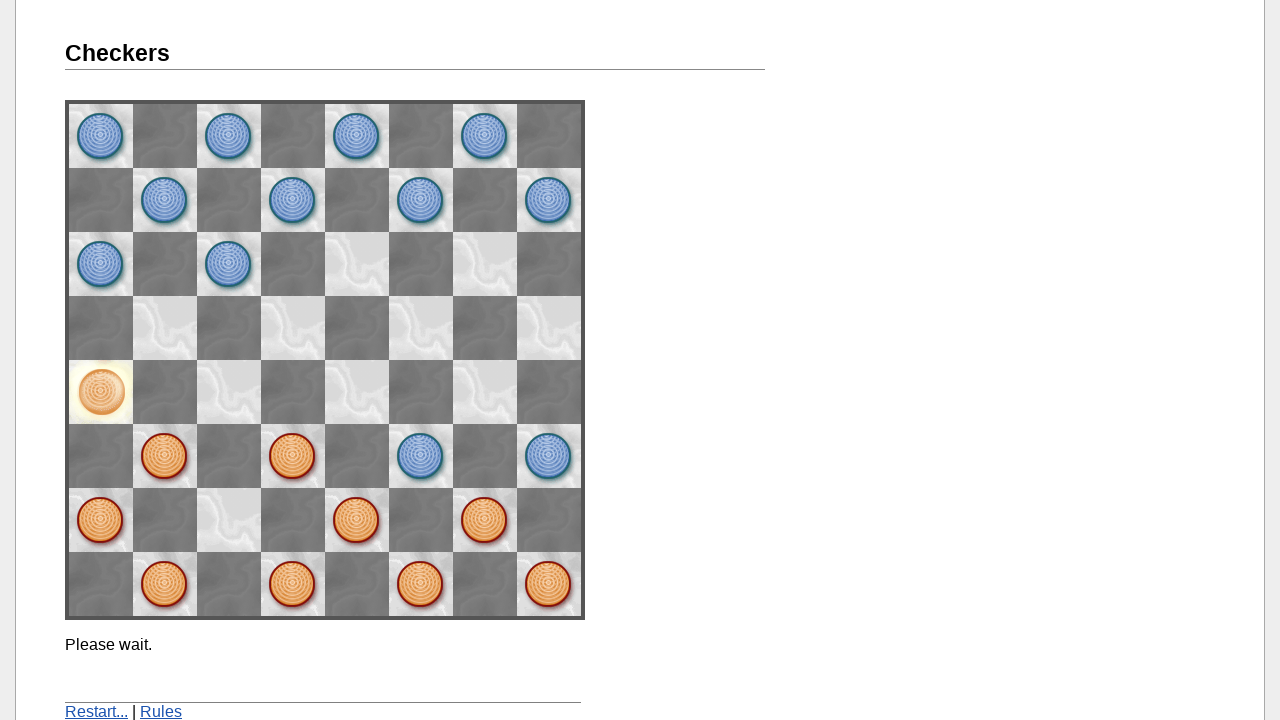

Round 5: Moved piece from space51 to space62 at (165, 456) on [name='space62']
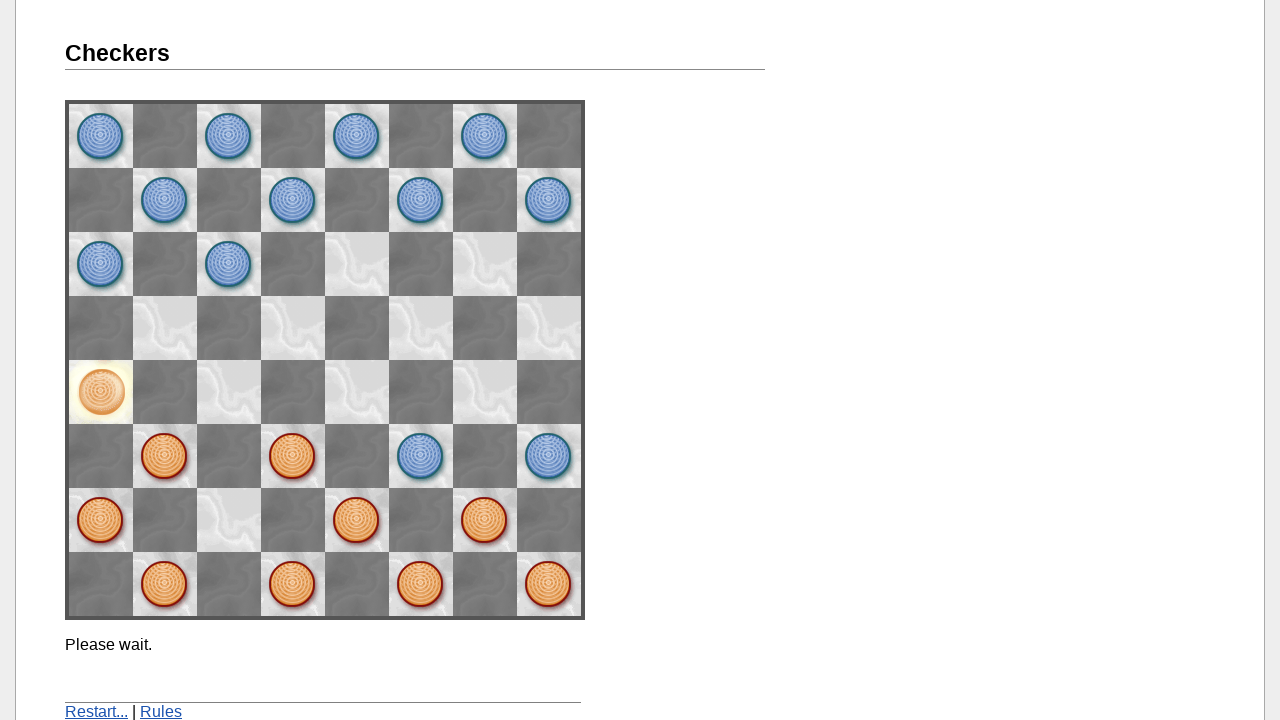

Round 5: Waited 2 seconds for computer's fifth move
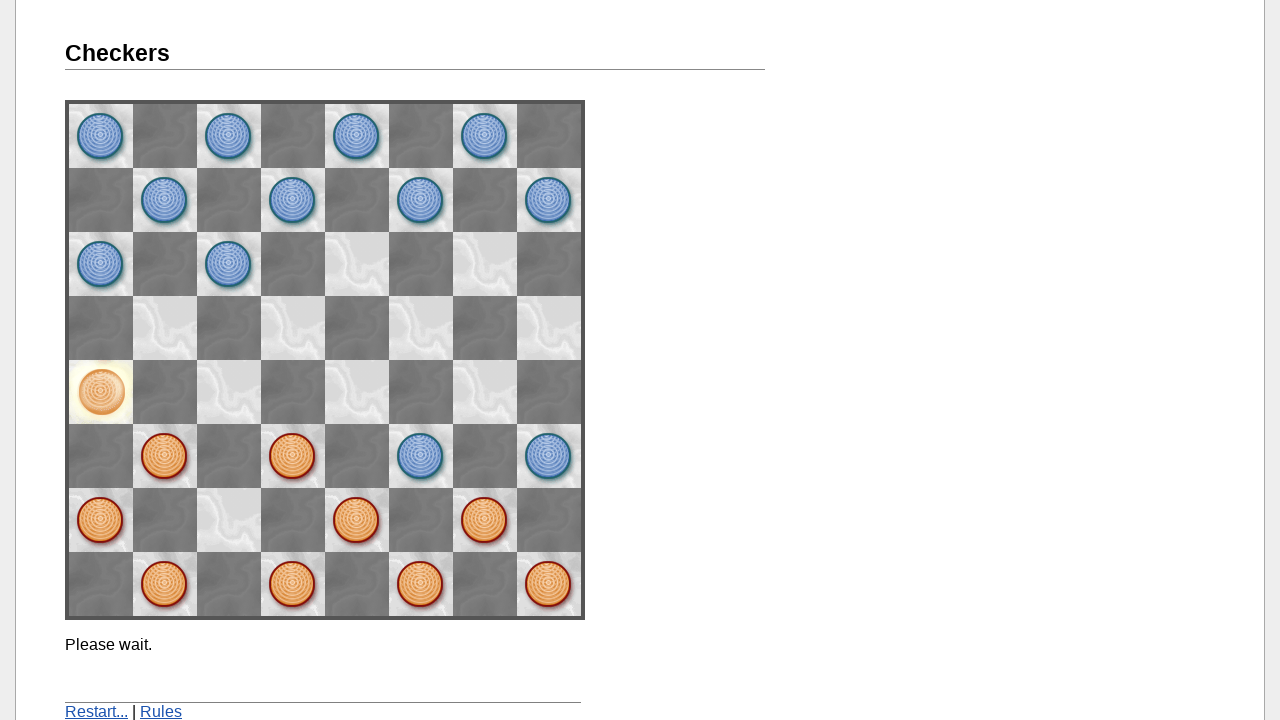

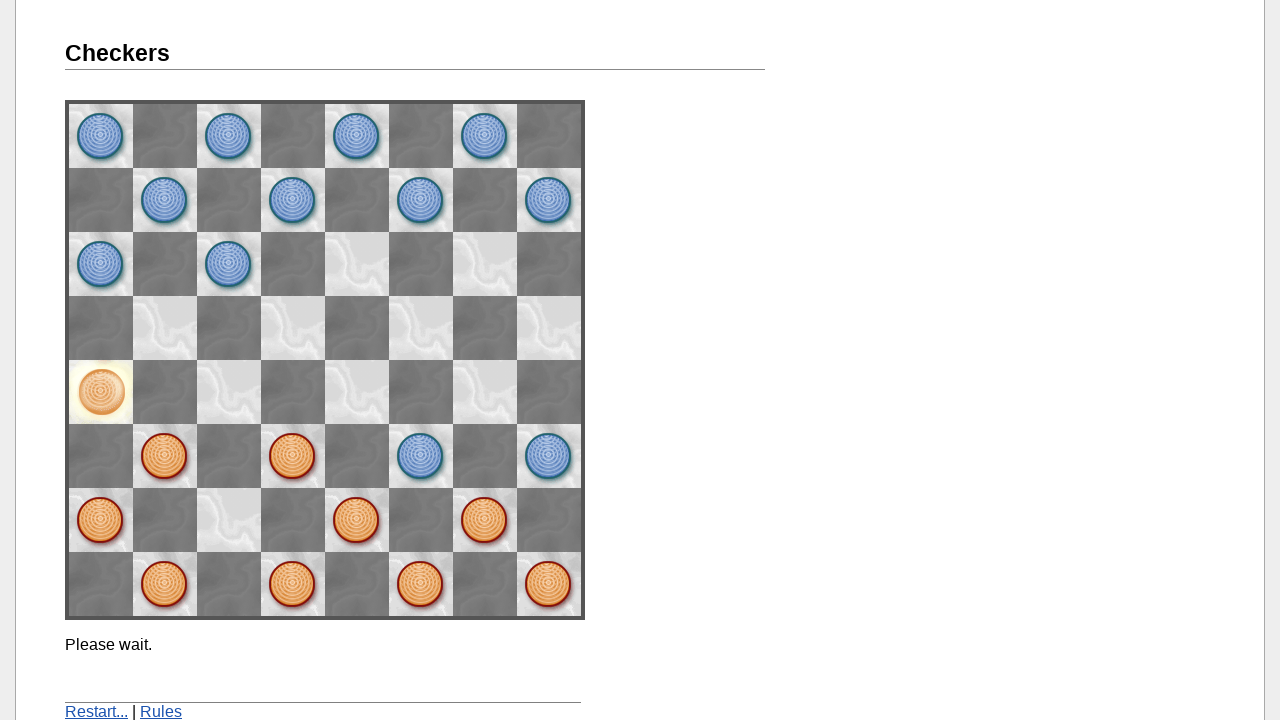